Navigates to Steam homepage and extracts both type and id attributes from elements

Starting URL: https://store.steampowered.com/

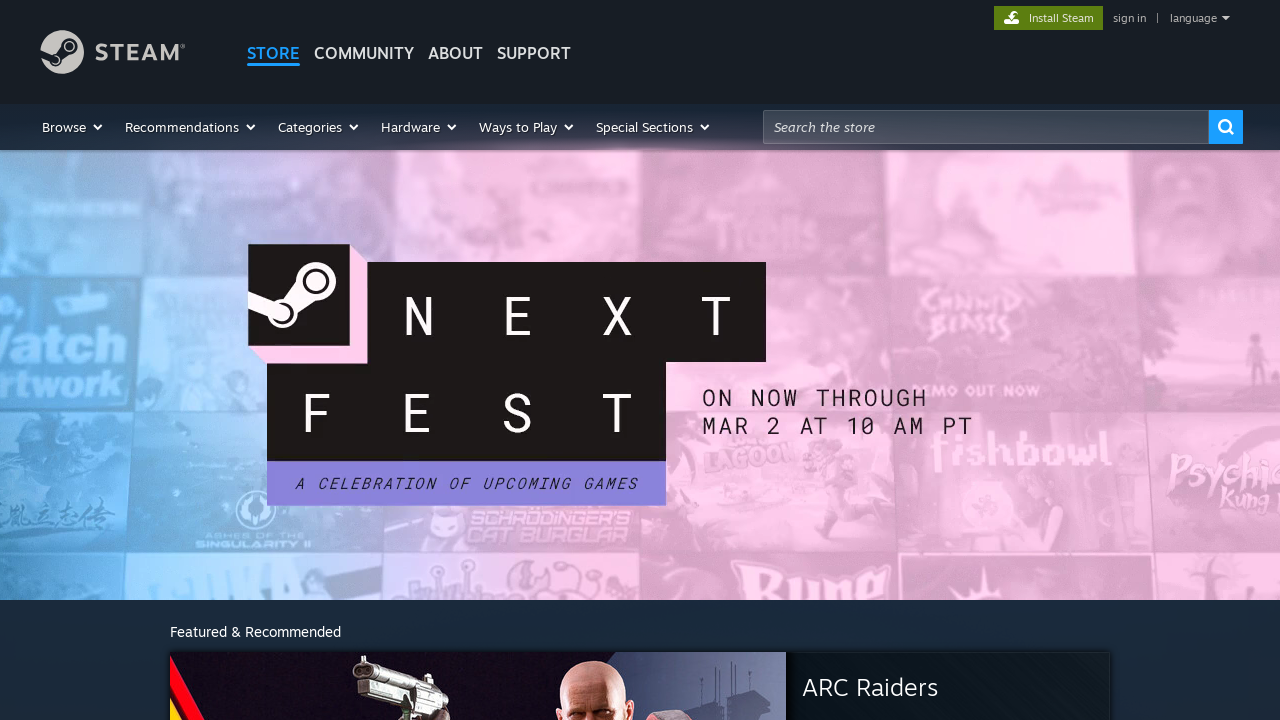

Navigated to Steam homepage
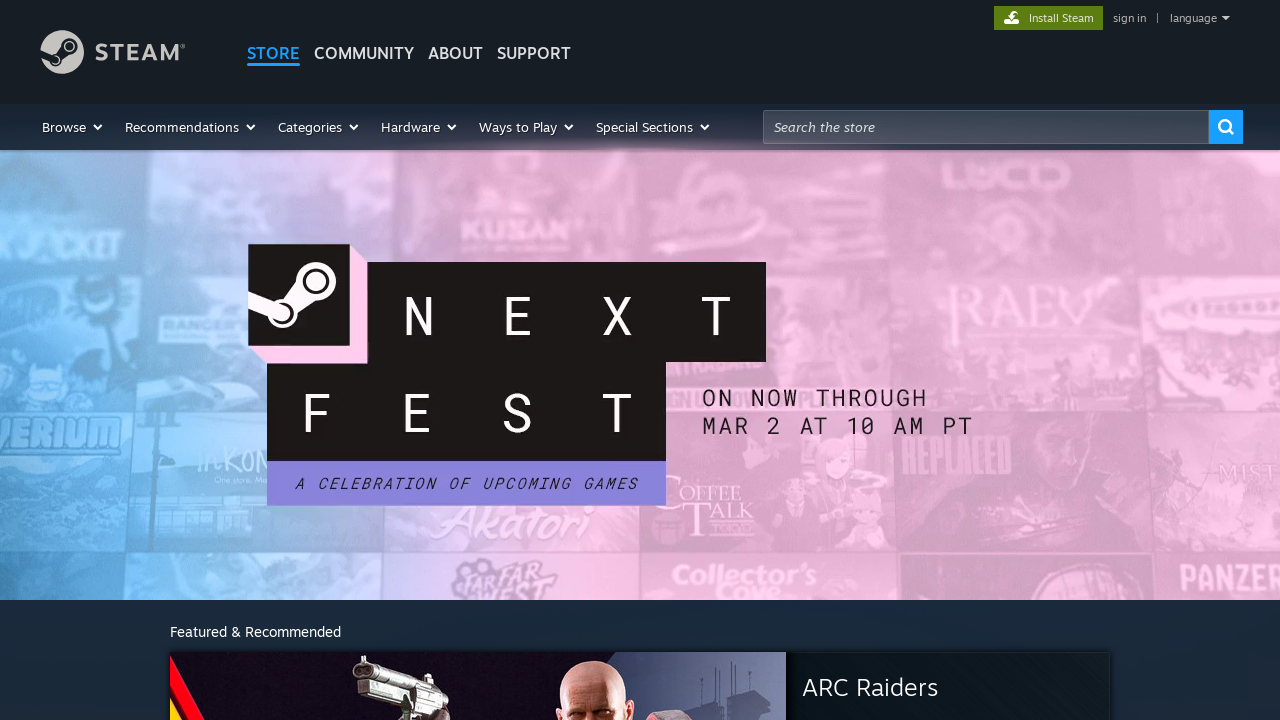

Located all elements with type attribute
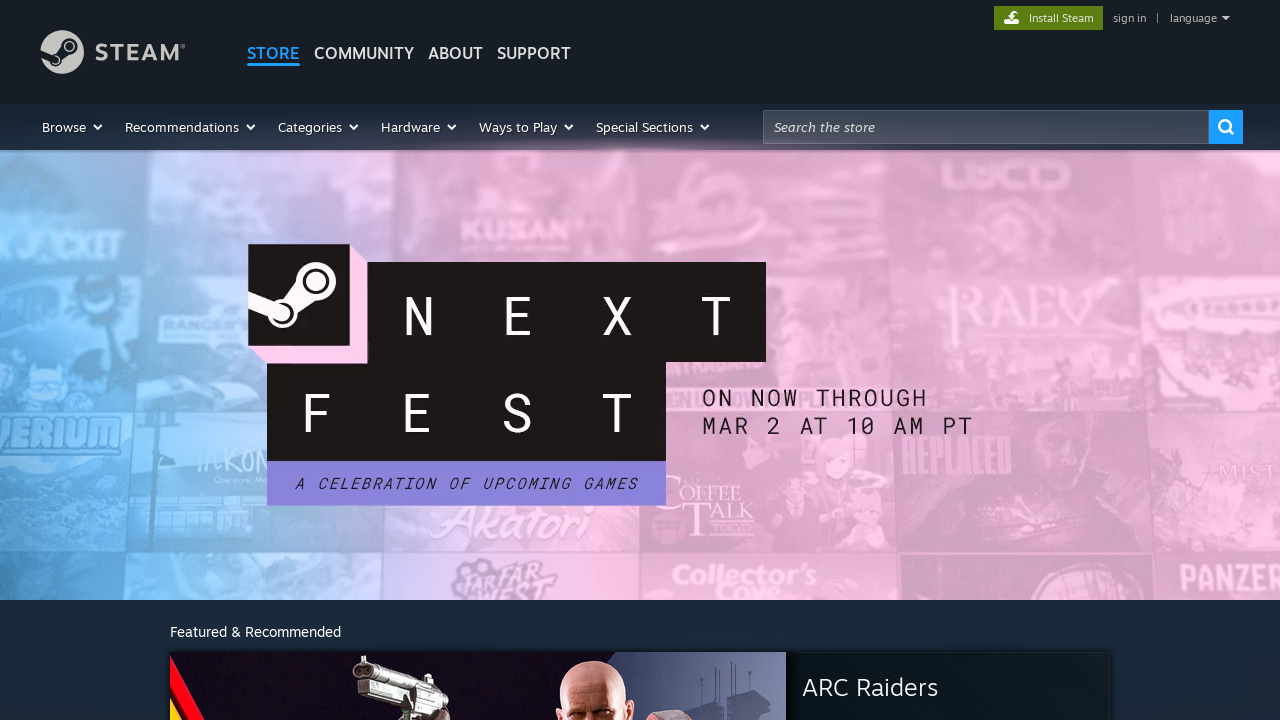

Extracted type attribute: image/x-icon
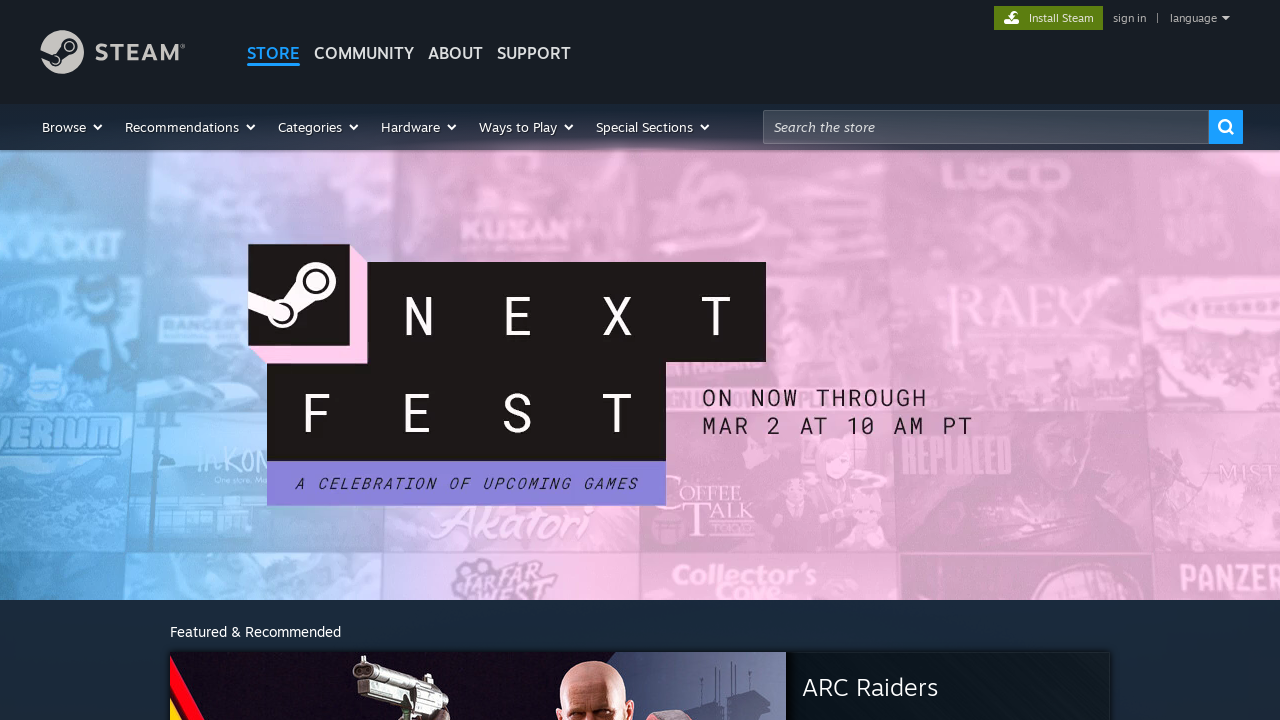

Extracted type attribute: text/css
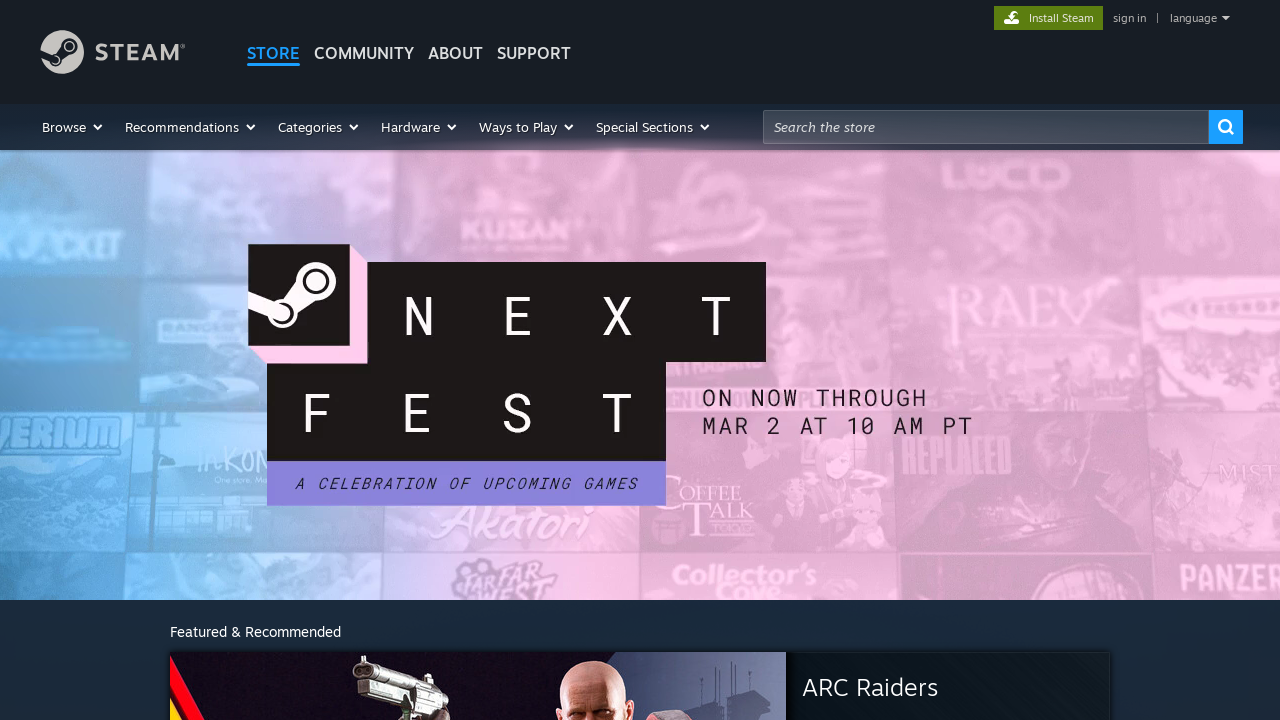

Extracted type attribute: text/css
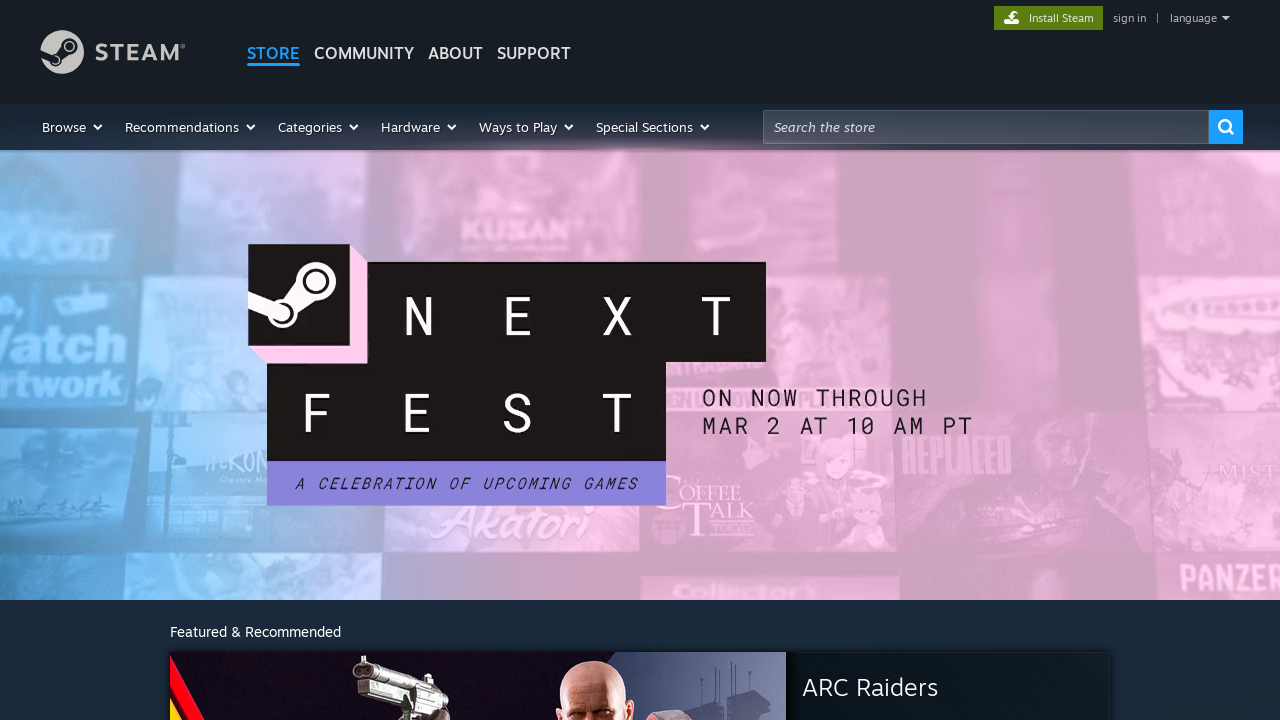

Extracted type attribute: text/css
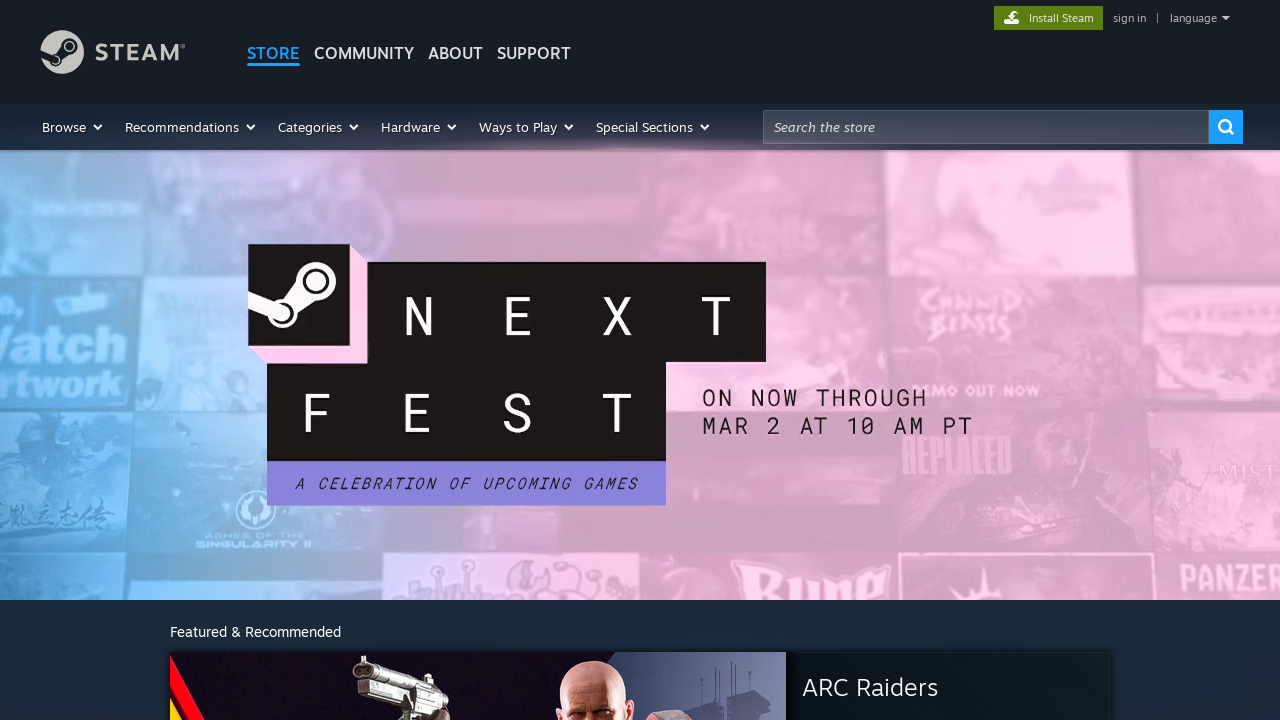

Extracted type attribute: text/css
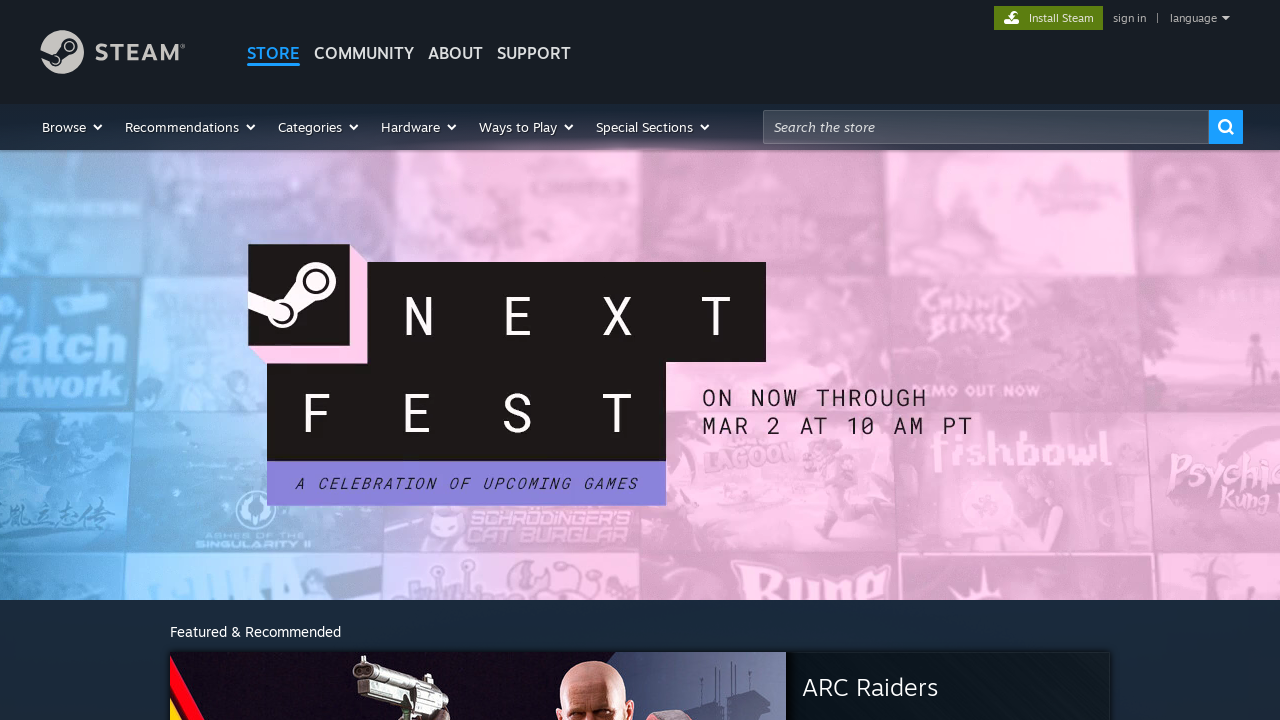

Extracted type attribute: text/css
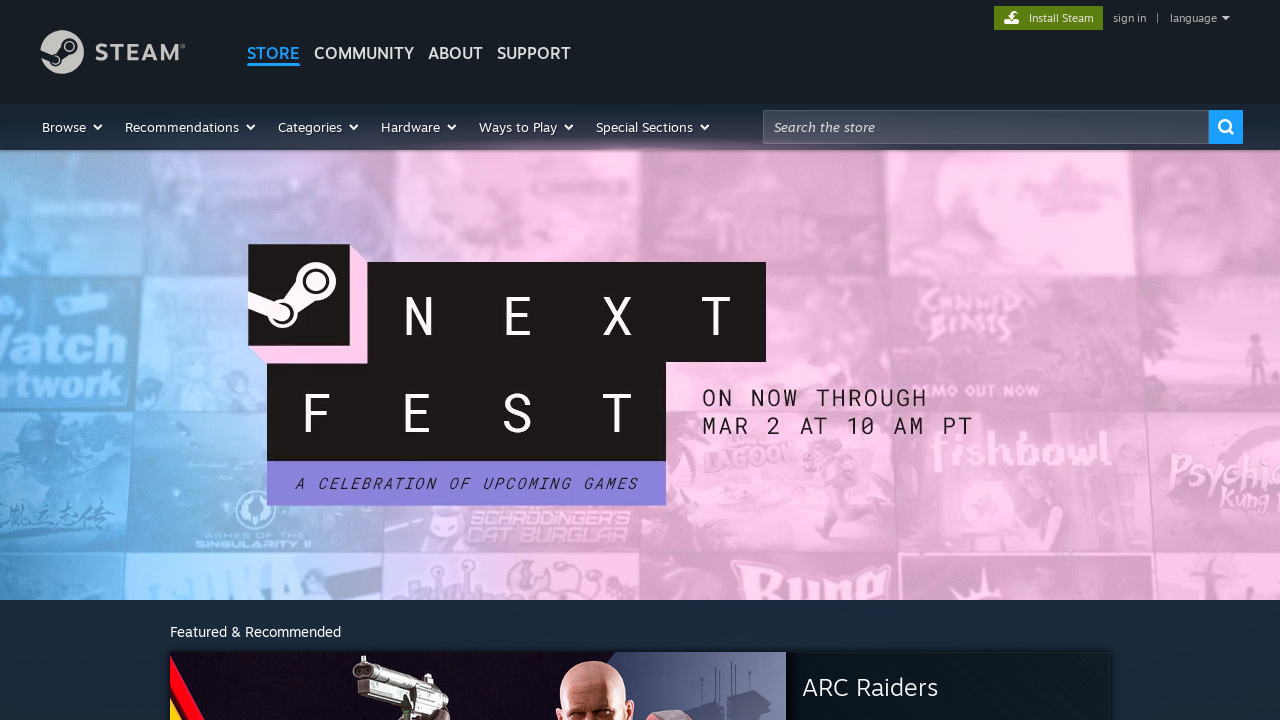

Extracted type attribute: text/css
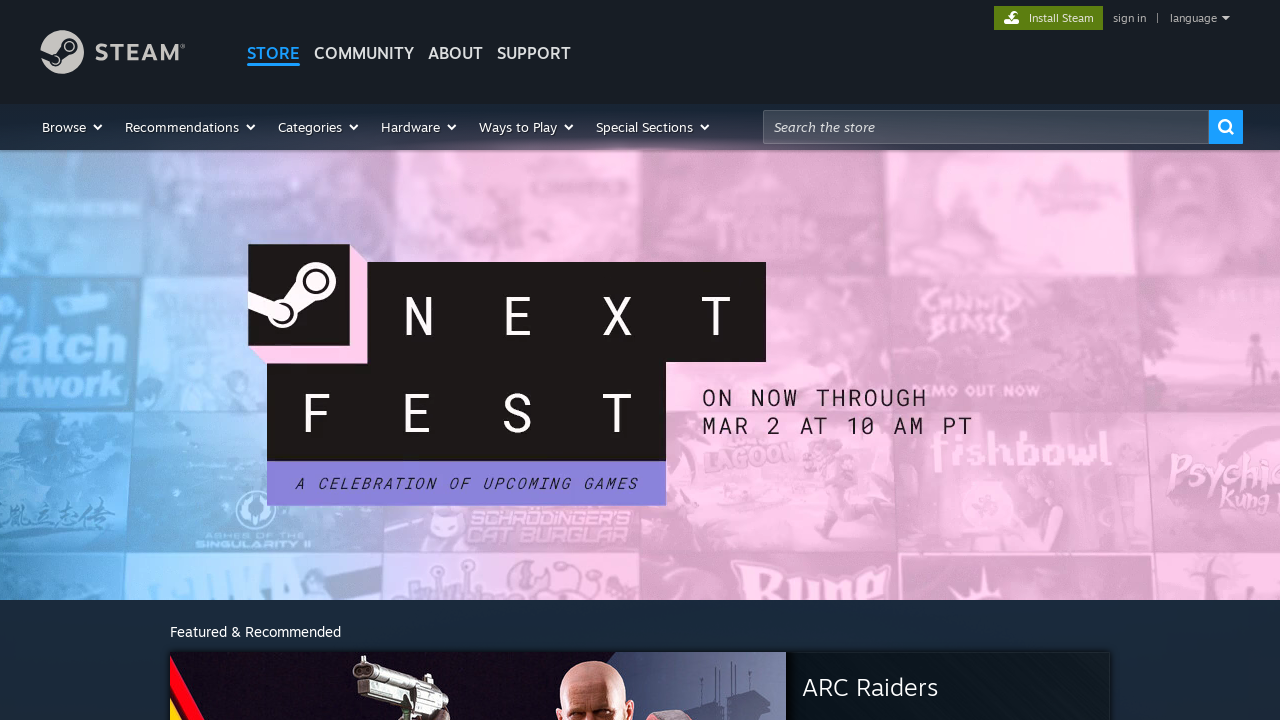

Extracted type attribute: text/css
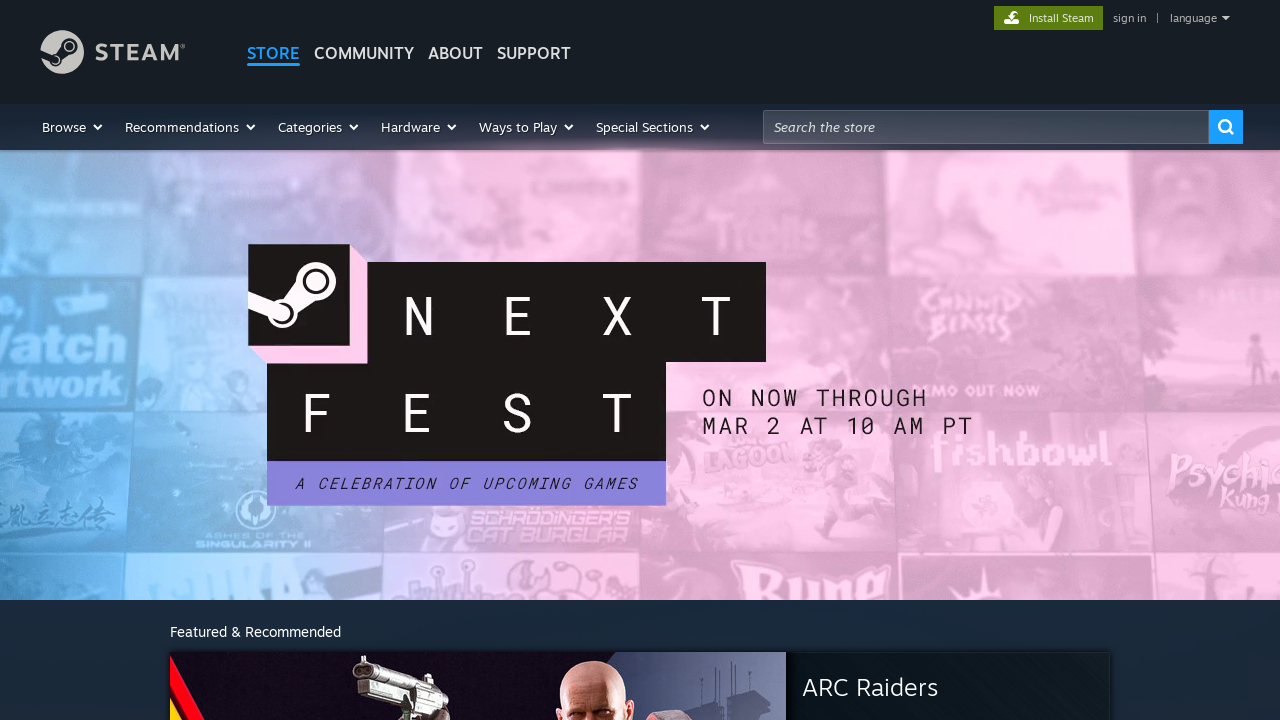

Extracted type attribute: text/javascript
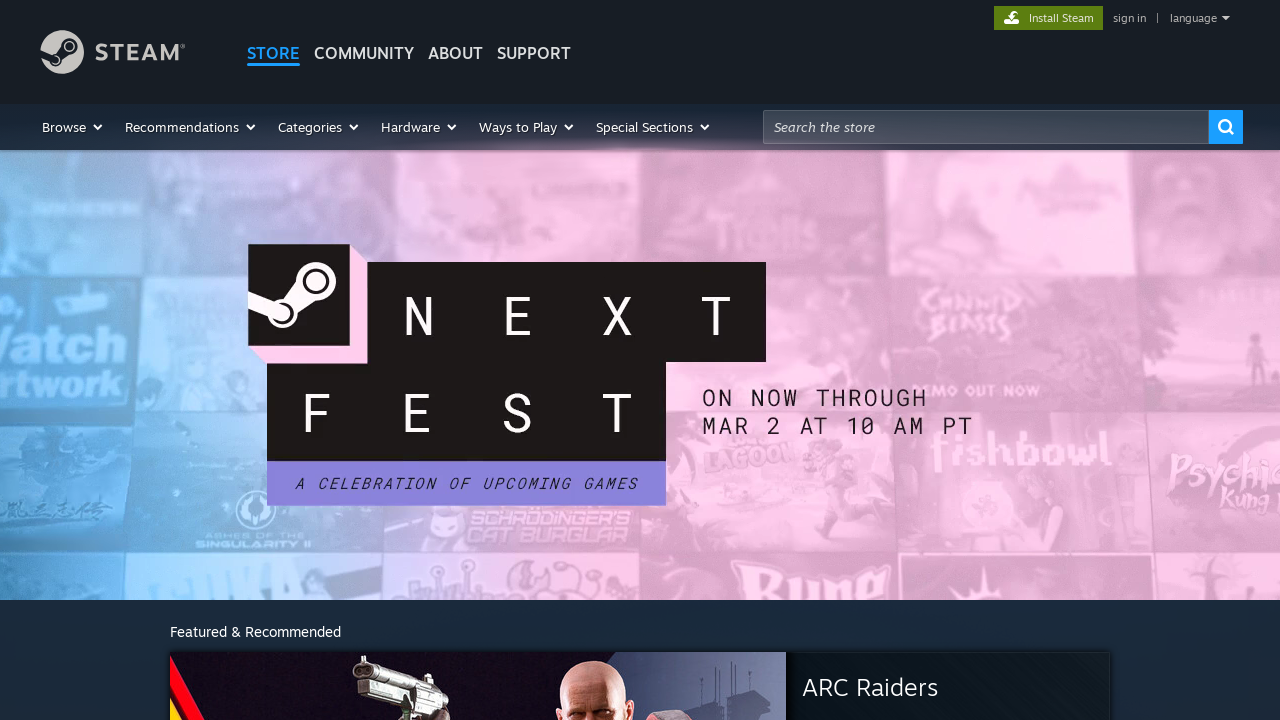

Extracted type attribute: text/javascript
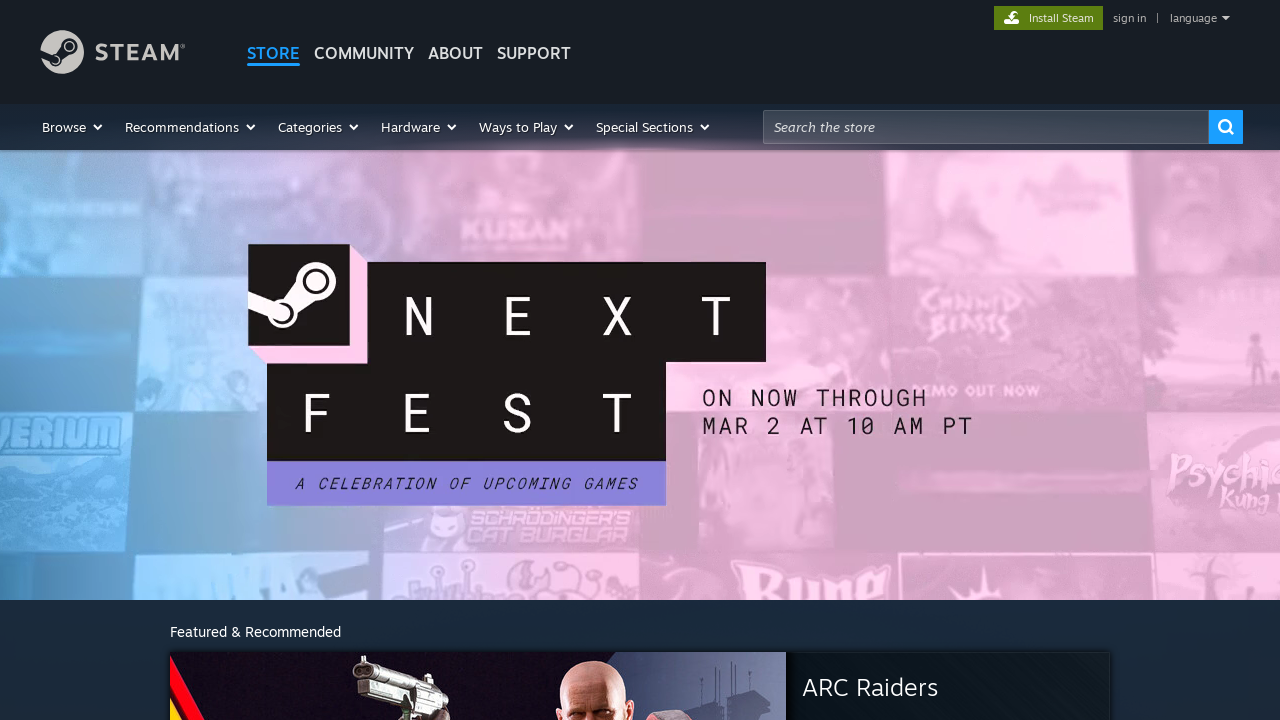

Extracted type attribute: text/javascript
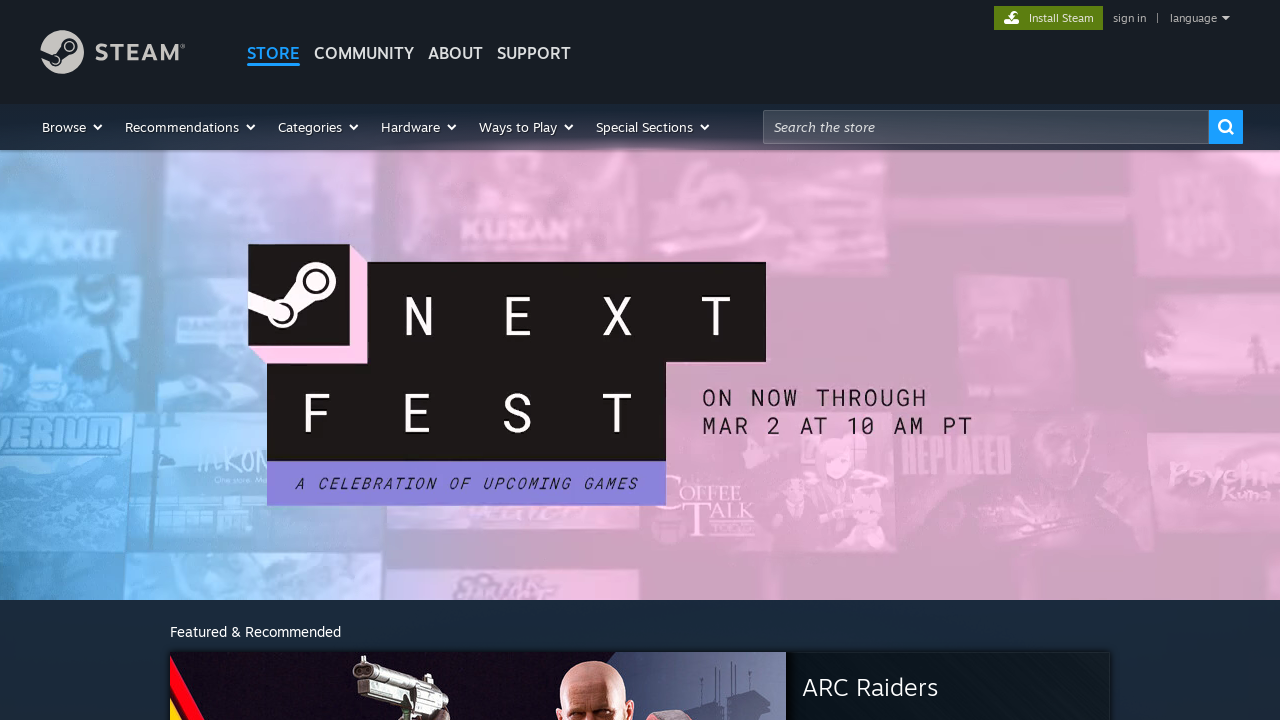

Extracted type attribute: text/javascript
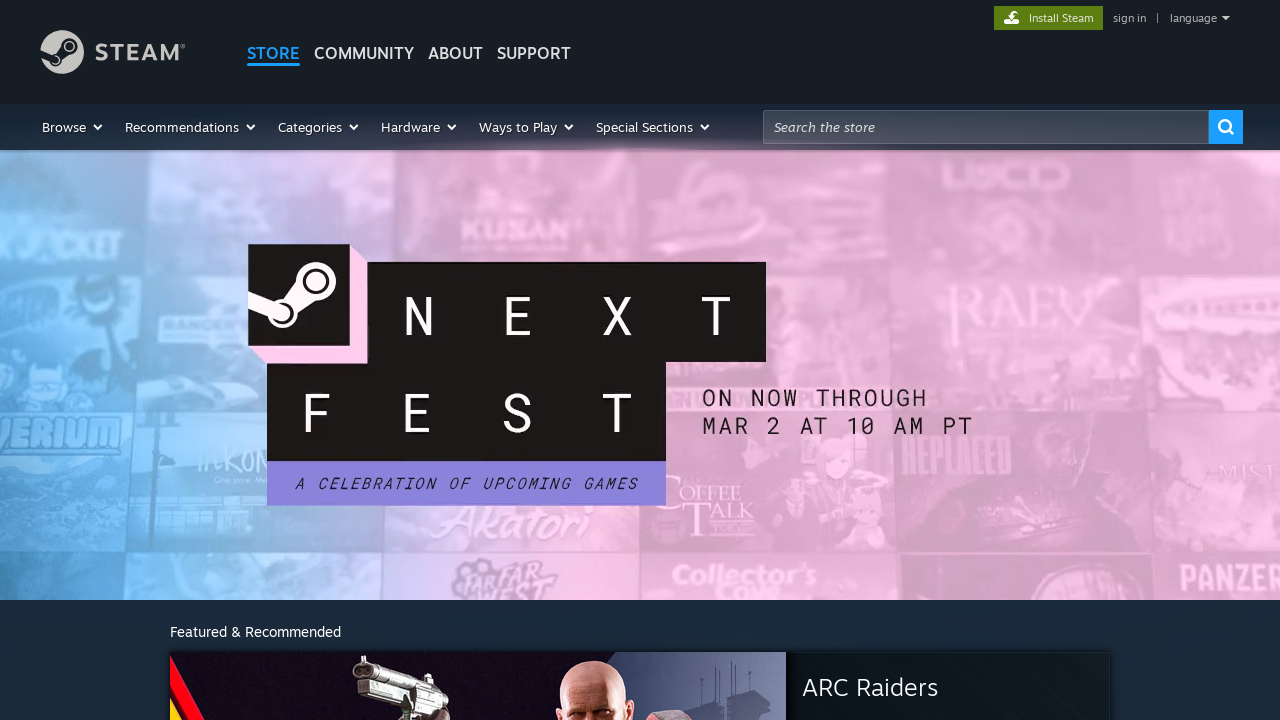

Extracted type attribute: text/javascript
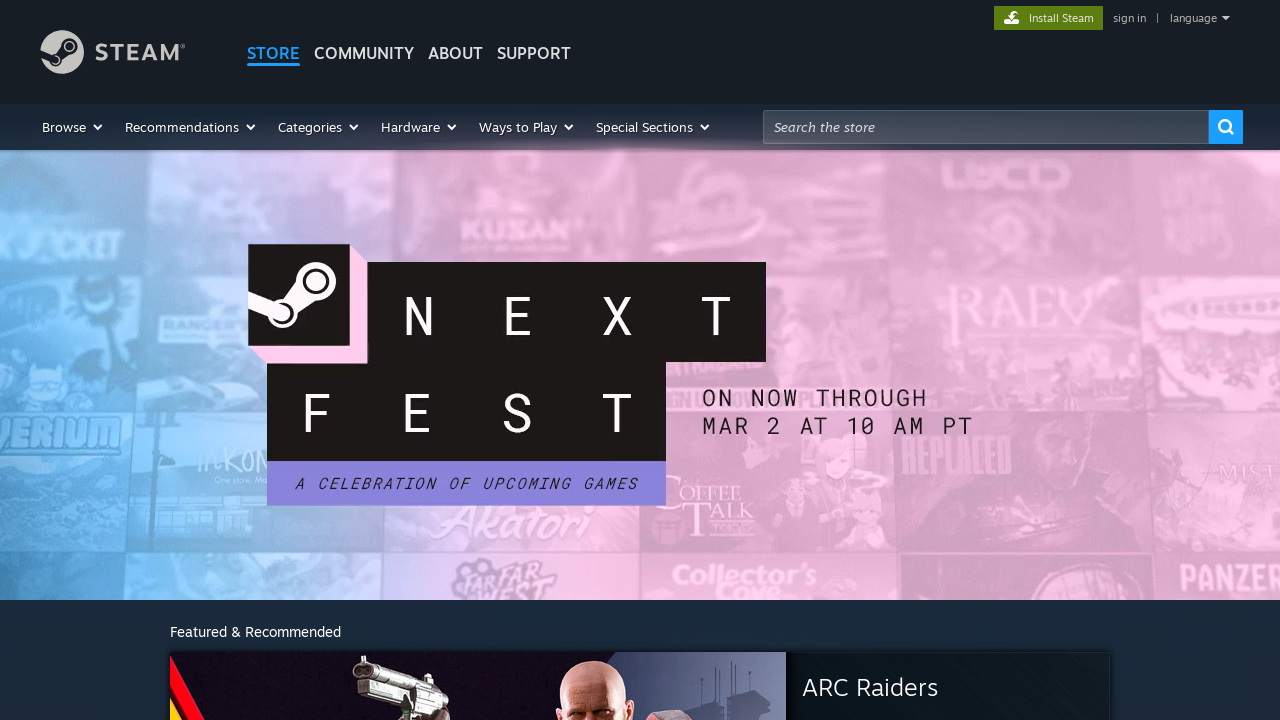

Extracted type attribute: text/javascript
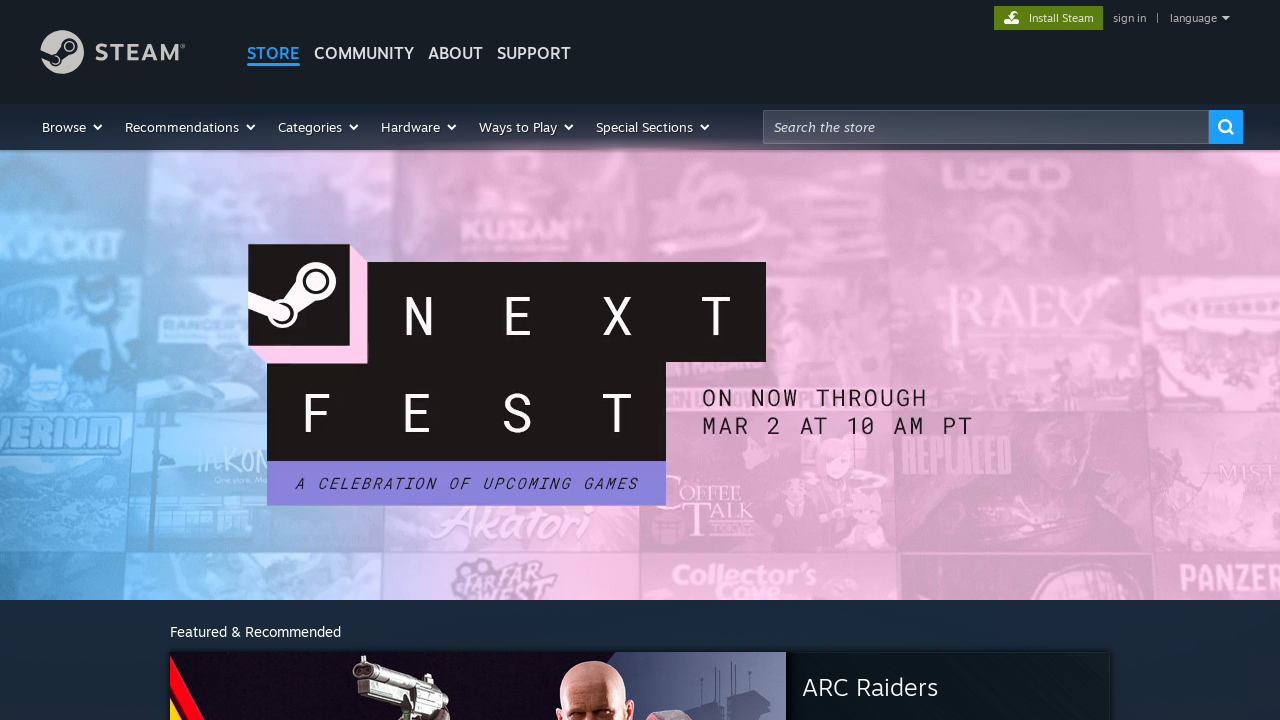

Extracted type attribute: text/javascript
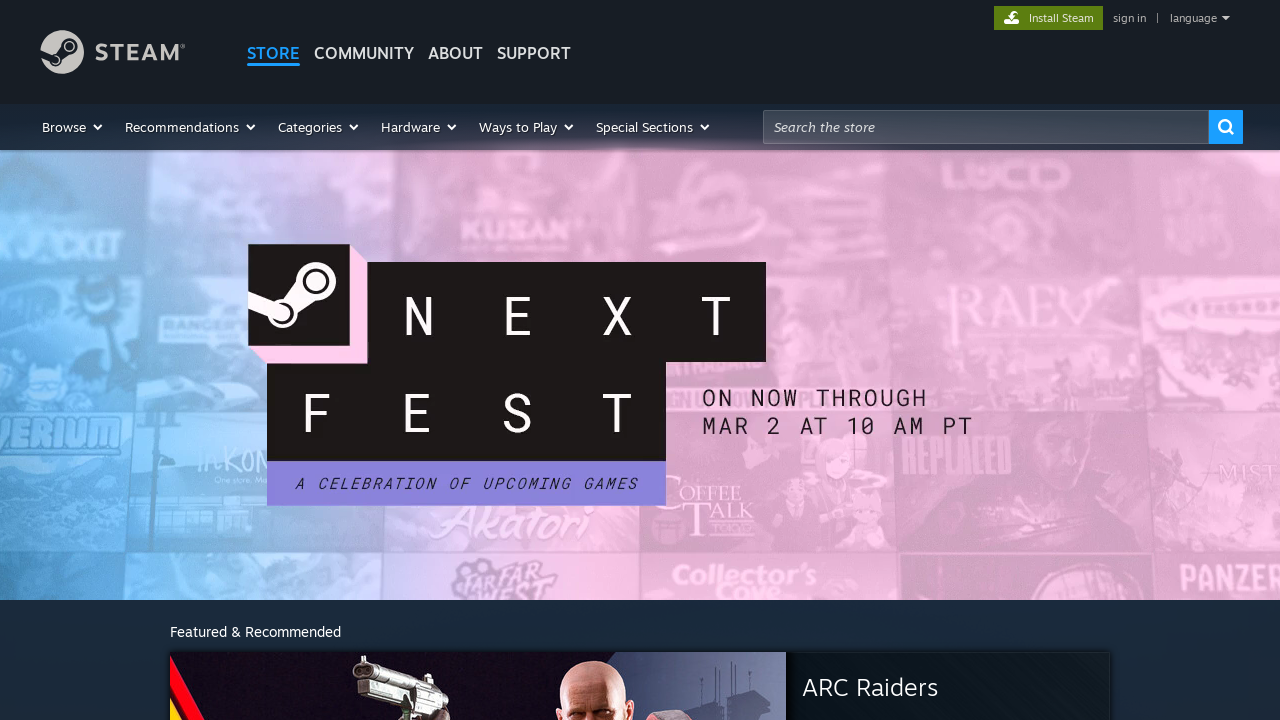

Extracted type attribute: text/javascript
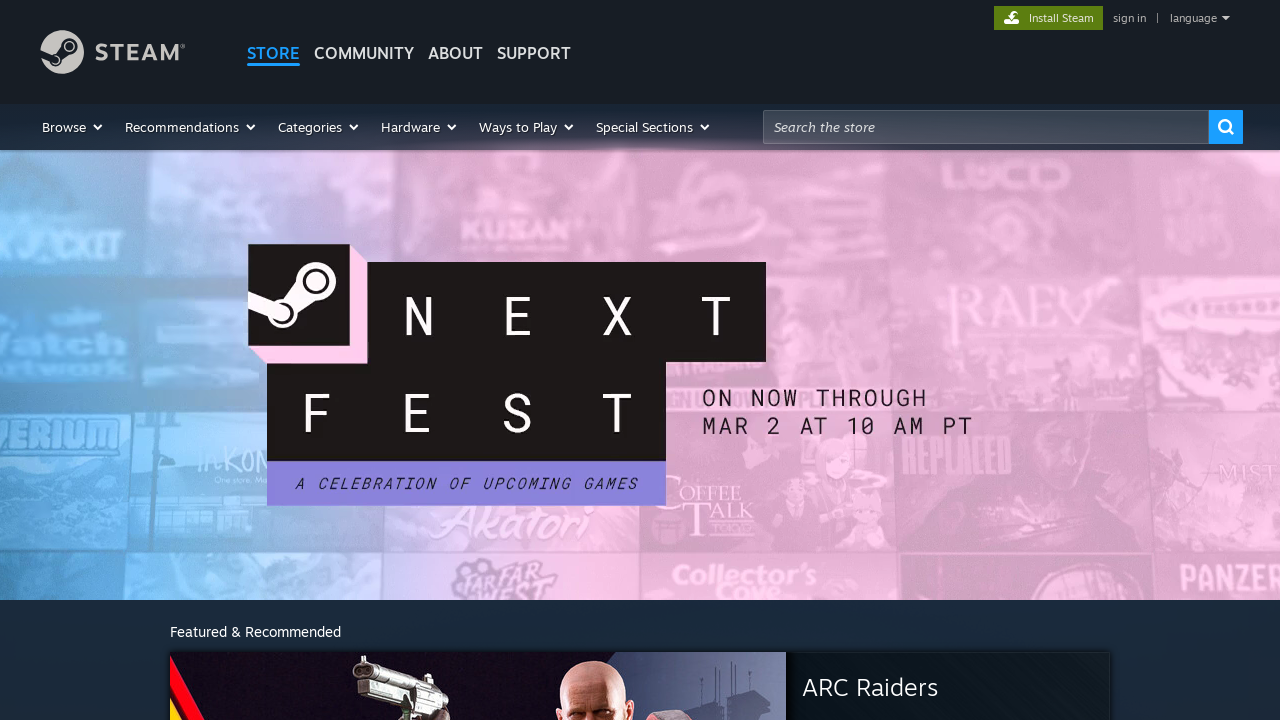

Extracted type attribute: text/javascript
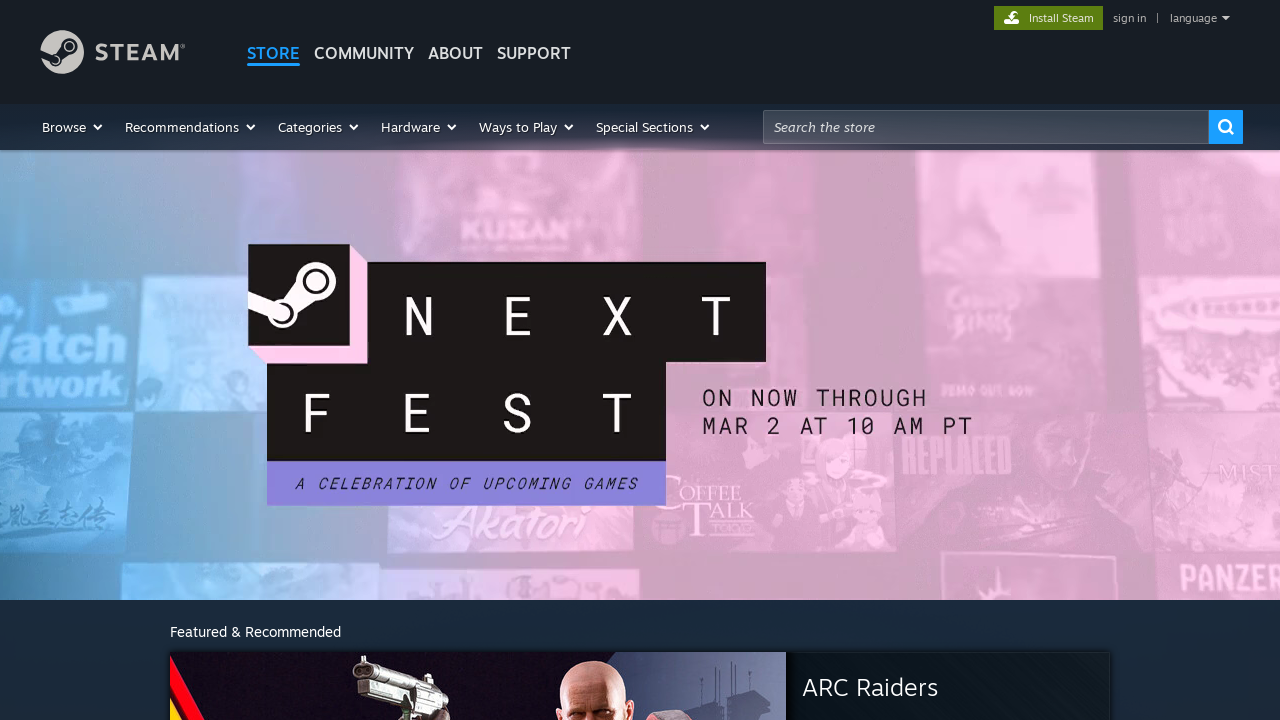

Extracted type attribute: text/javascript
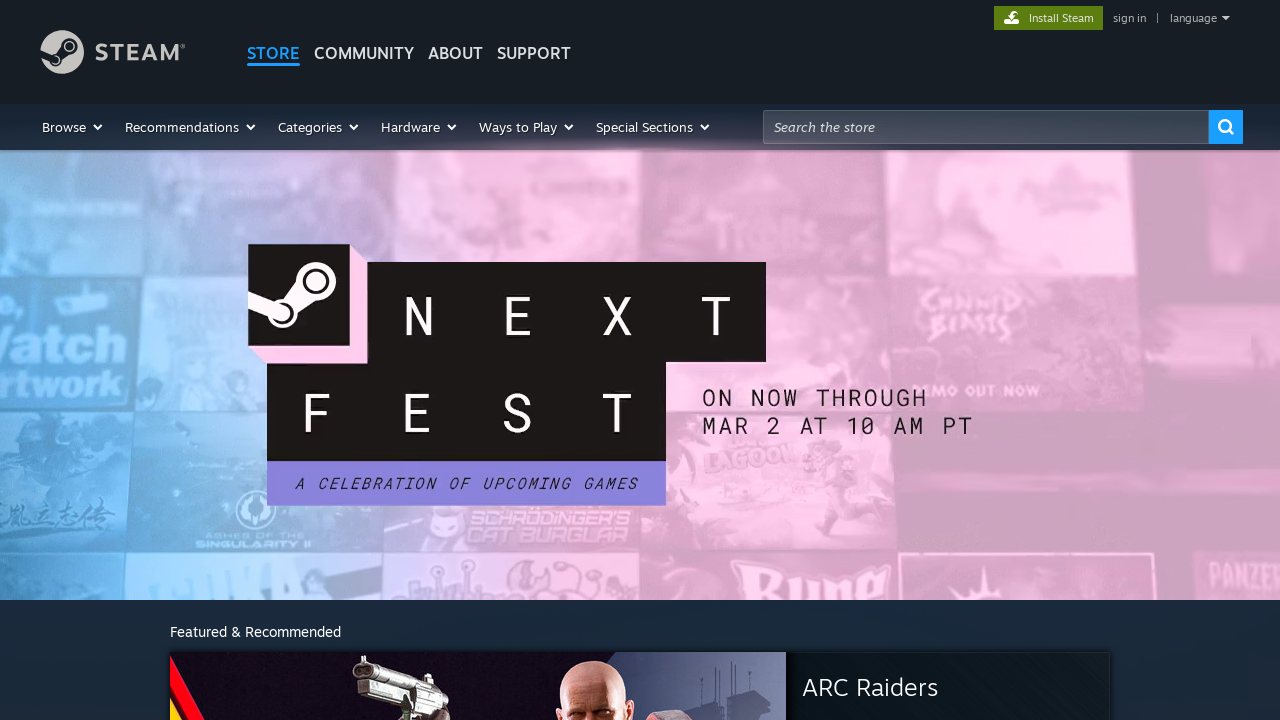

Extracted type attribute: text/javascript
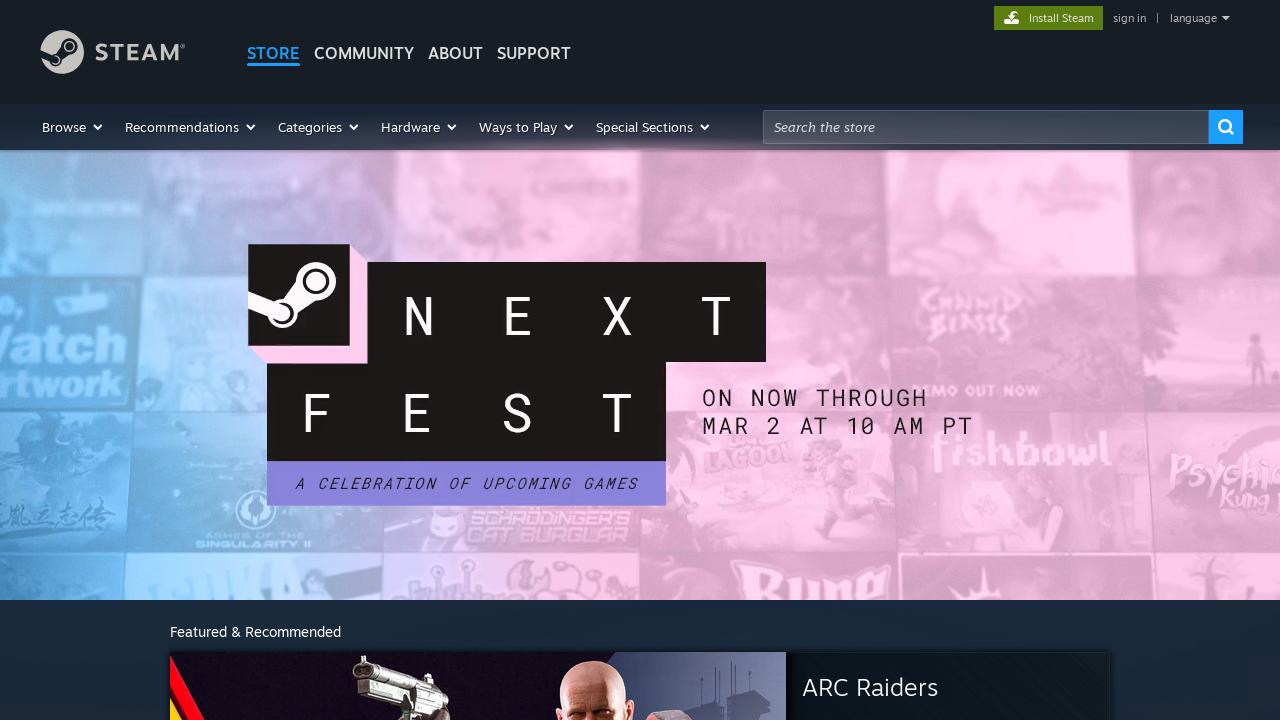

Extracted type attribute: text/javascript
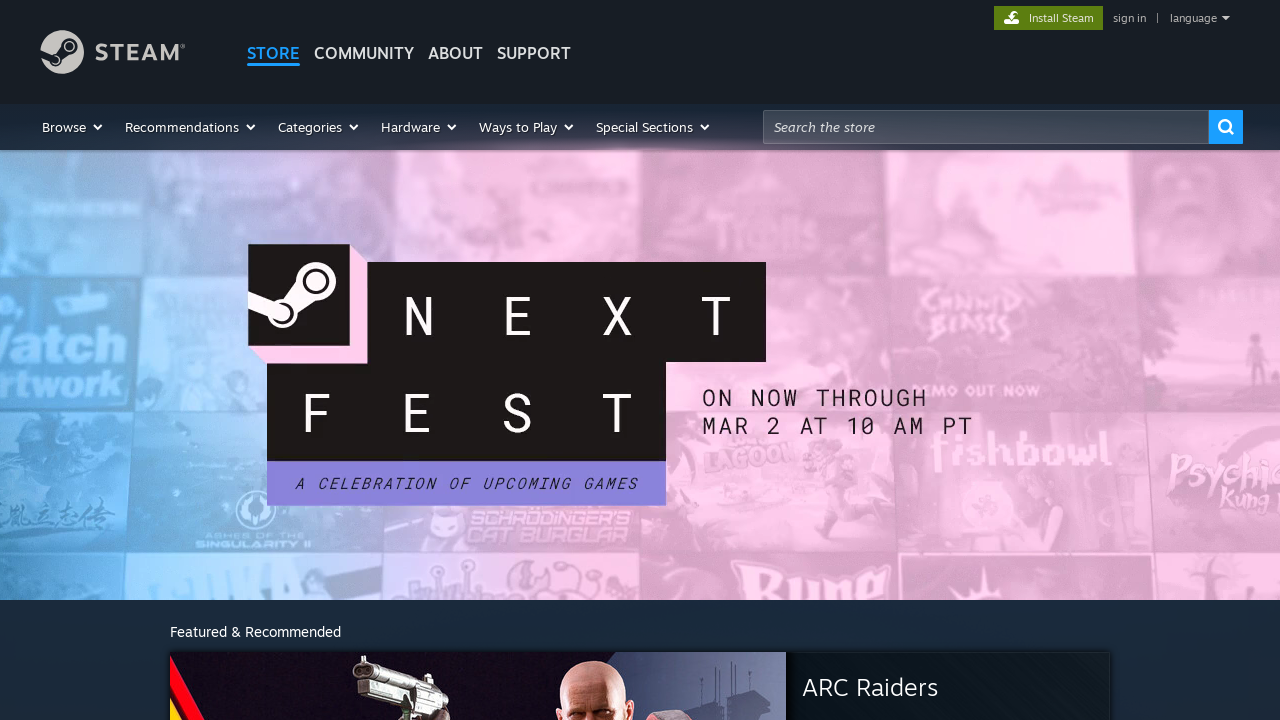

Extracted type attribute: text/javascript
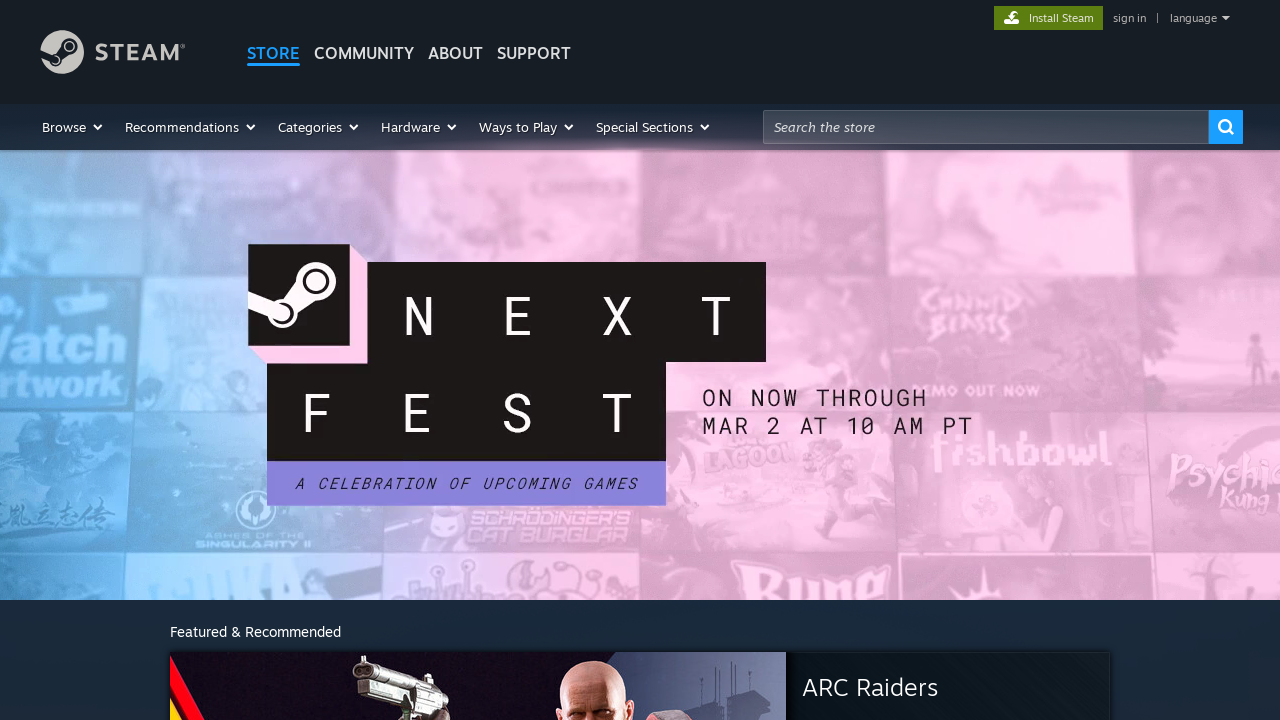

Extracted type attribute: text/javascript
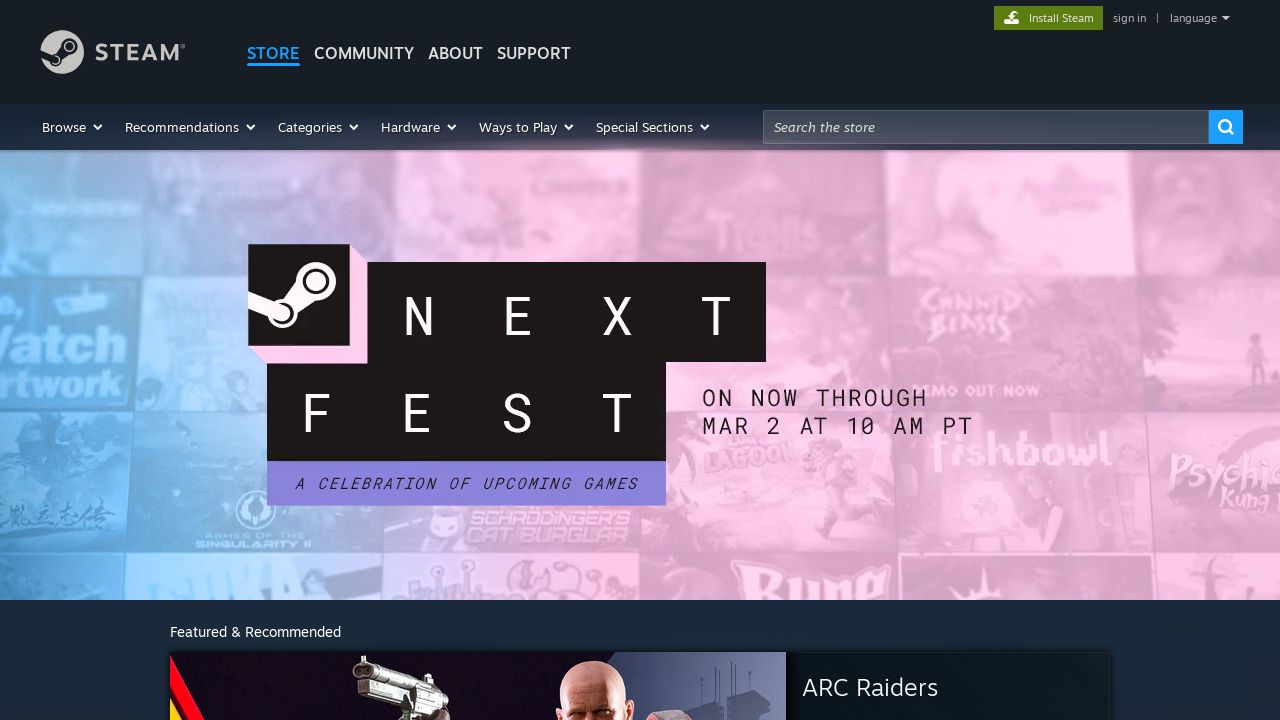

Extracted type attribute: hidden
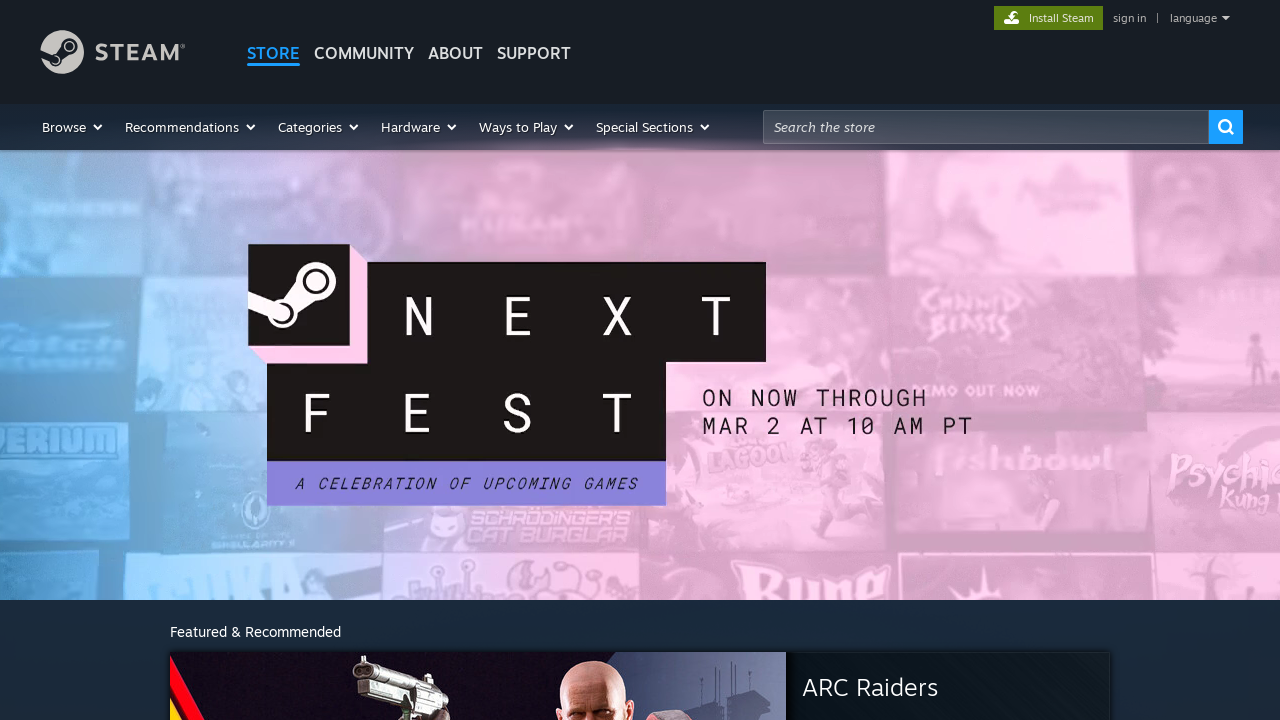

Extracted type attribute: text
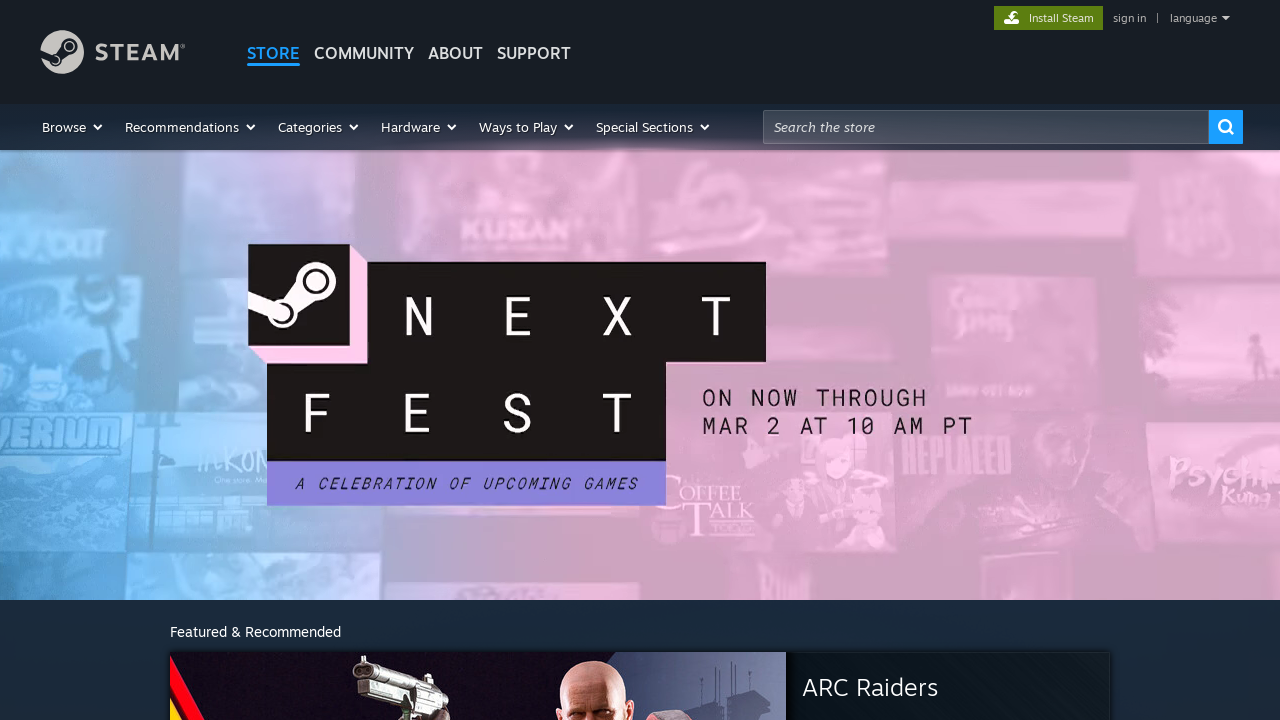

Extracted type attribute: submit
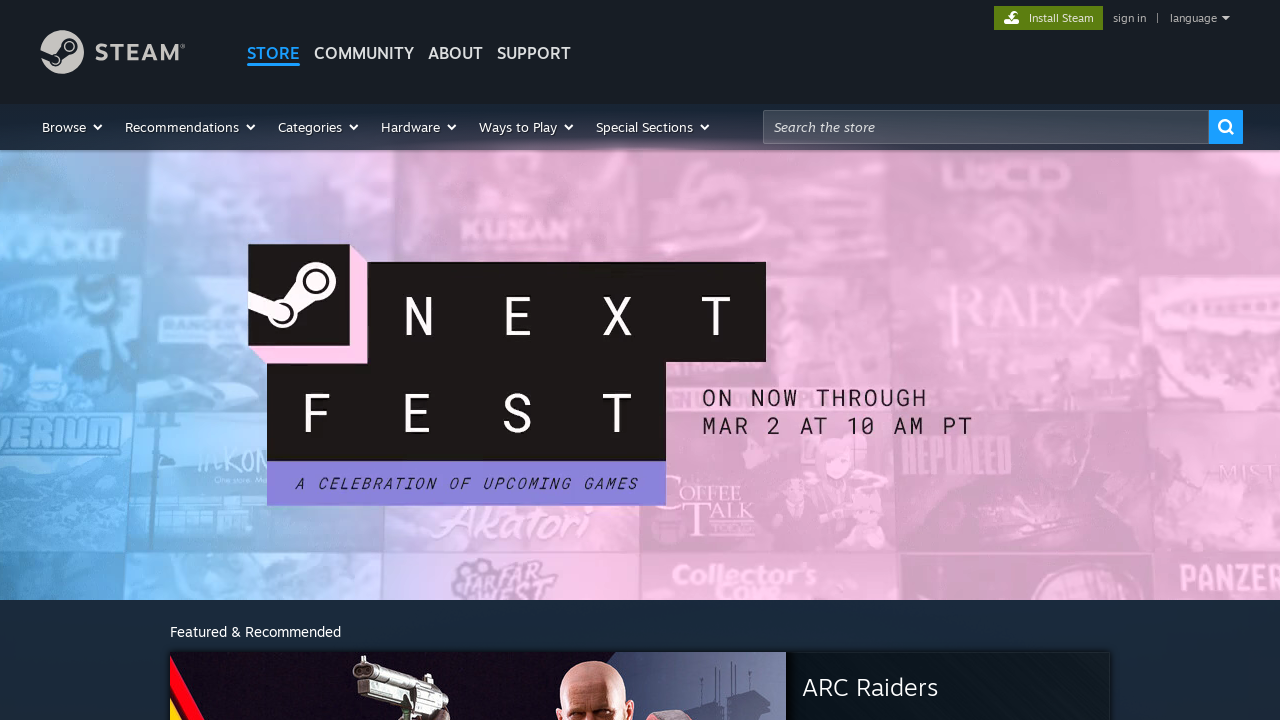

Extracted type attribute: text/css
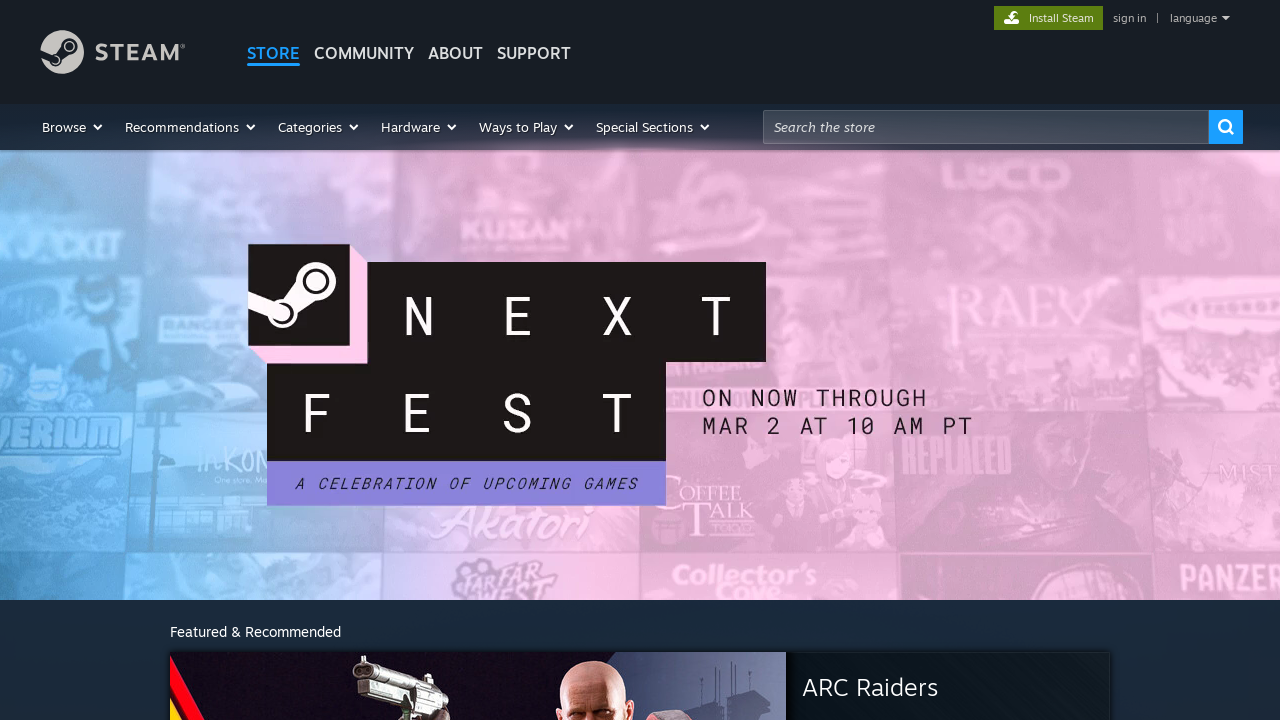

Extracted type attribute: text/javascript
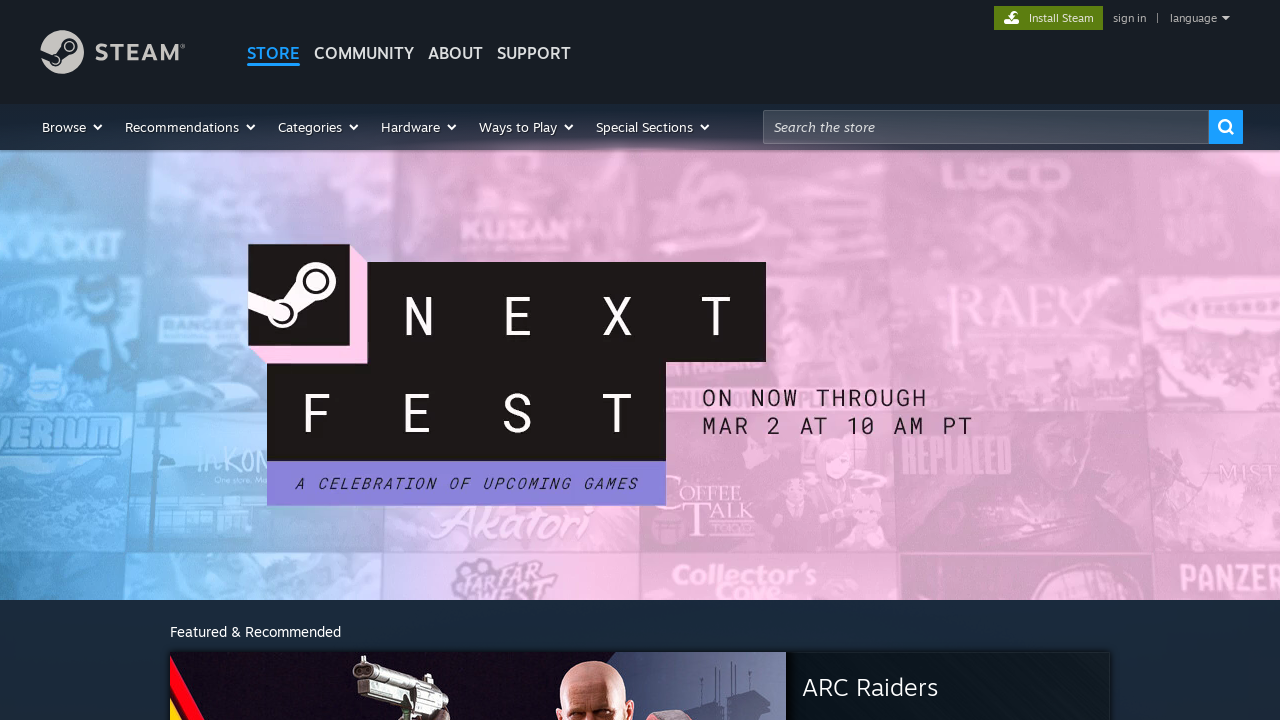

Extracted type attribute: text/javascript
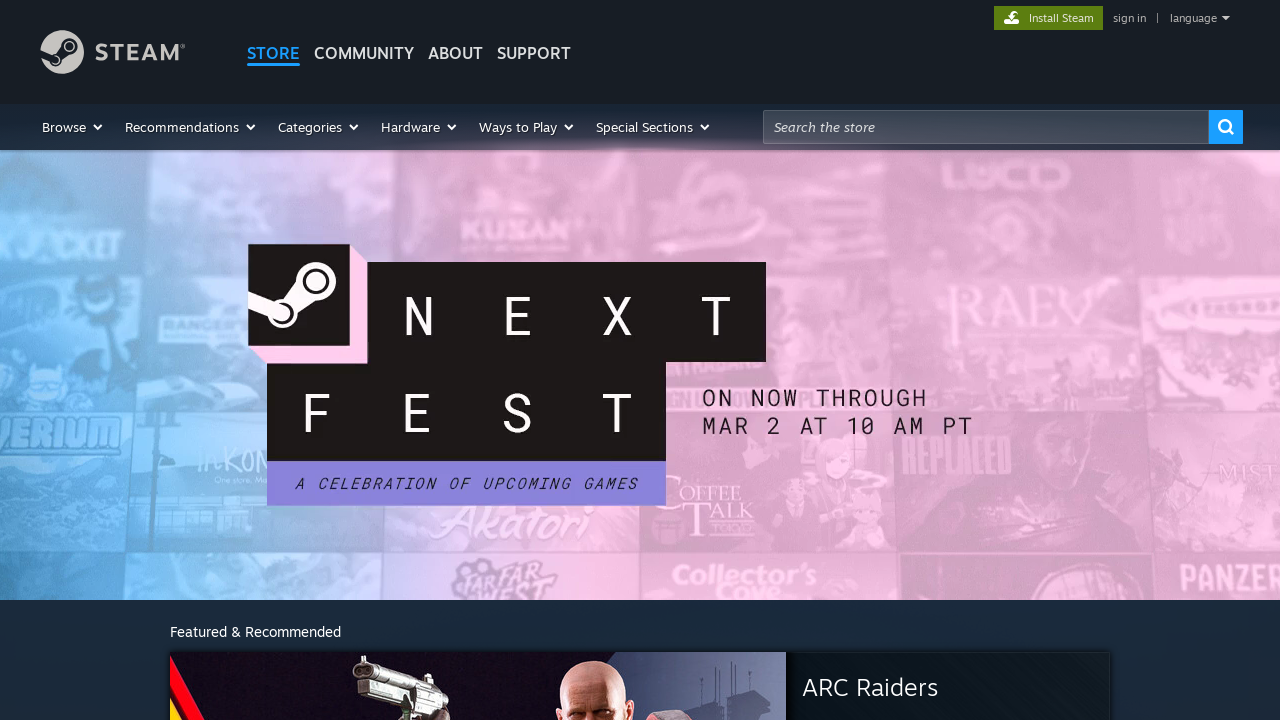

Extracted type attribute: text/javascript
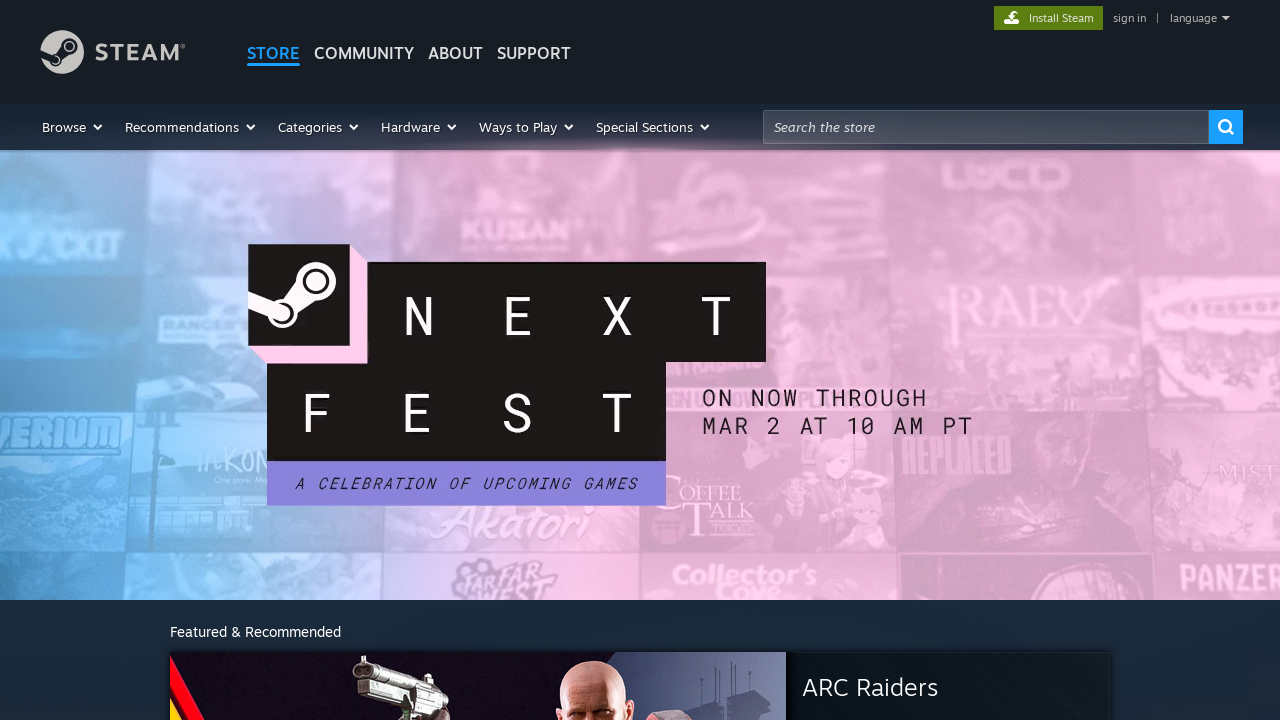

Extracted type attribute: text/javascript
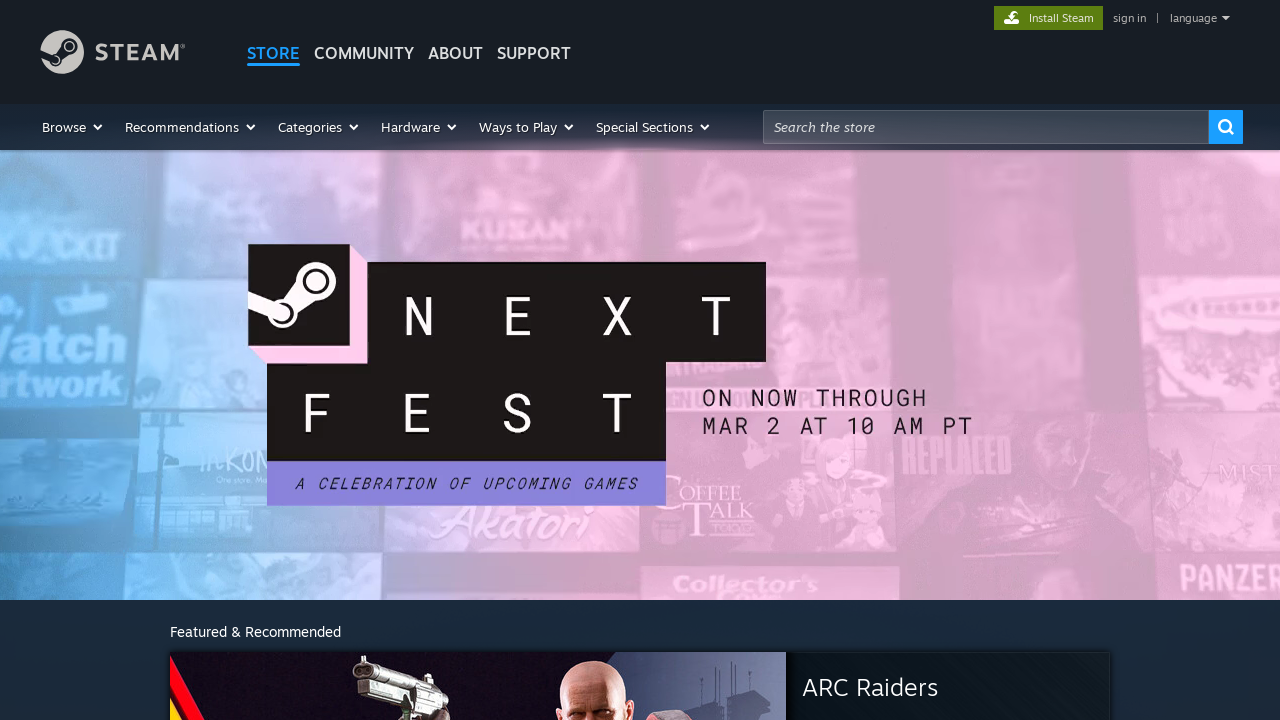

Extracted type attribute: text/javascript
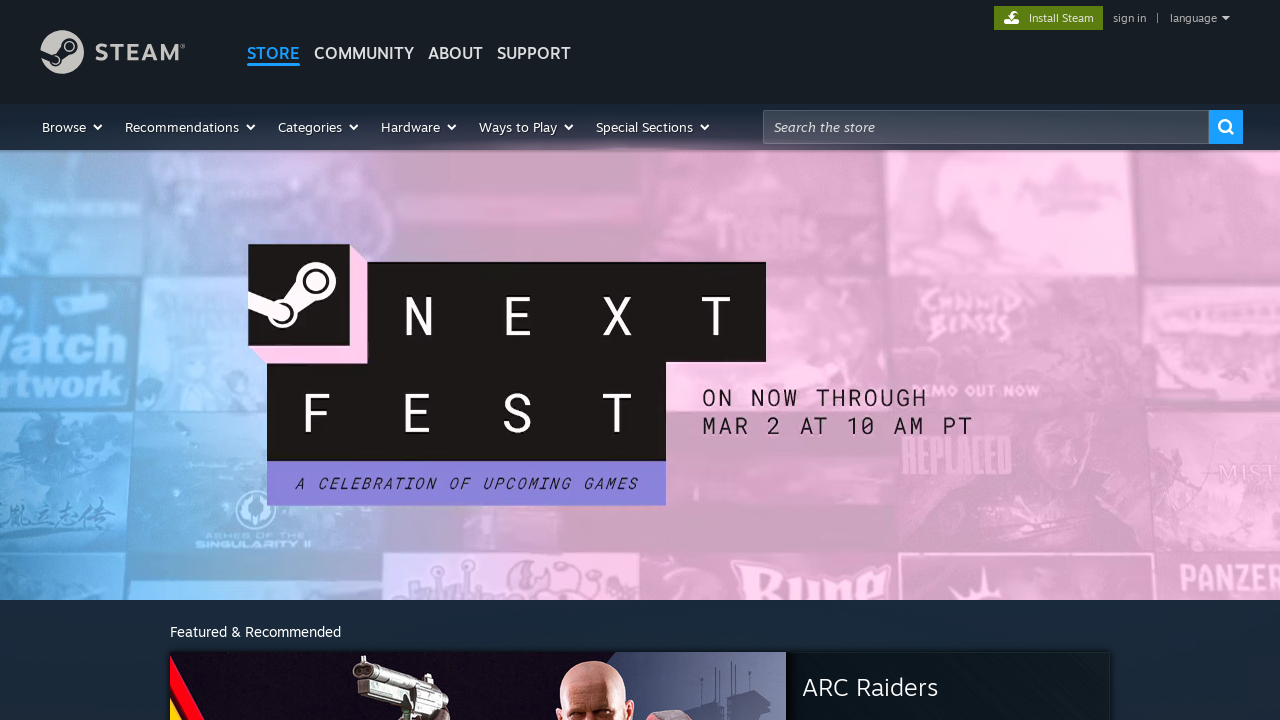

Extracted type attribute: video/webm
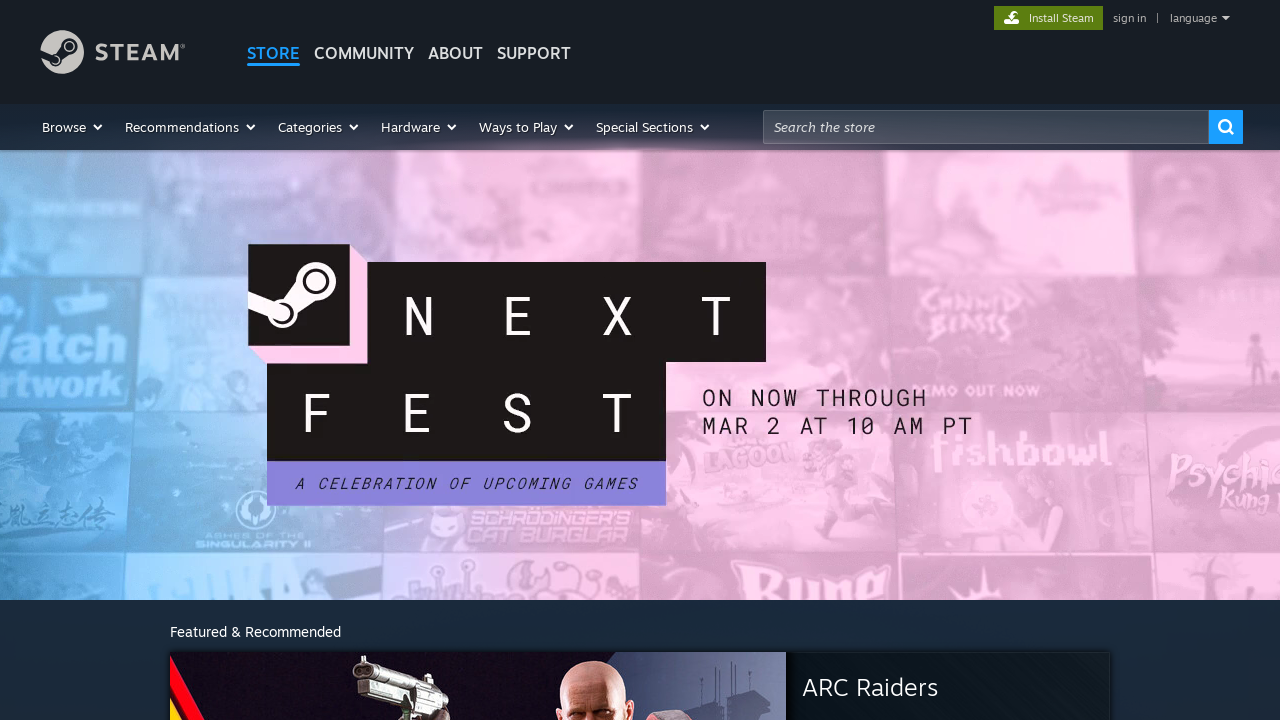

Extracted type attribute: video/mp4
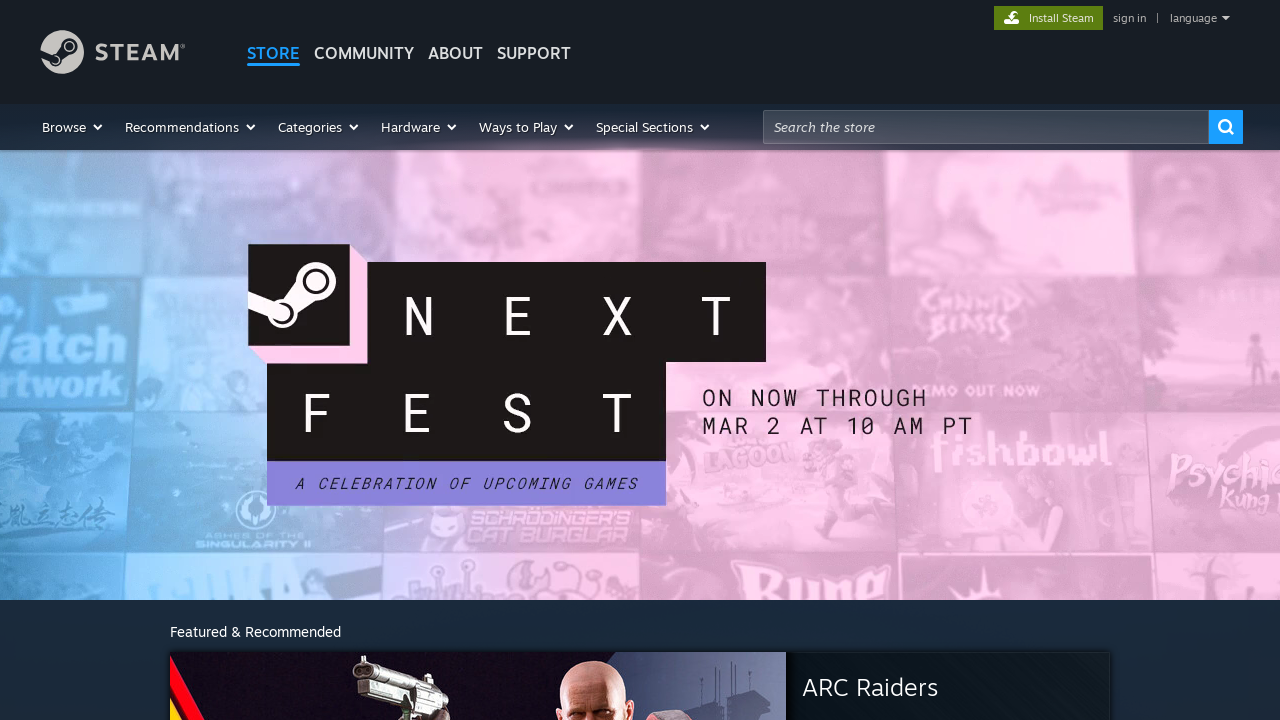

Extracted type attribute: text/css
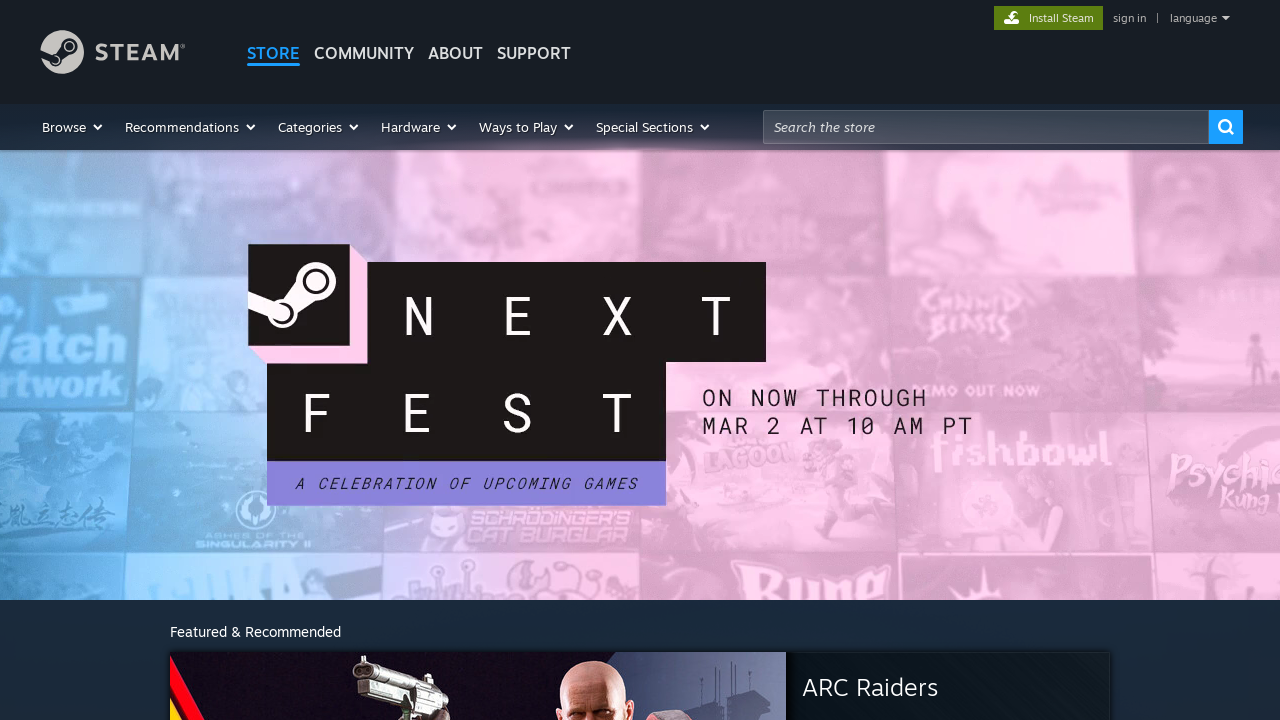

Extracted type attribute: video/webm
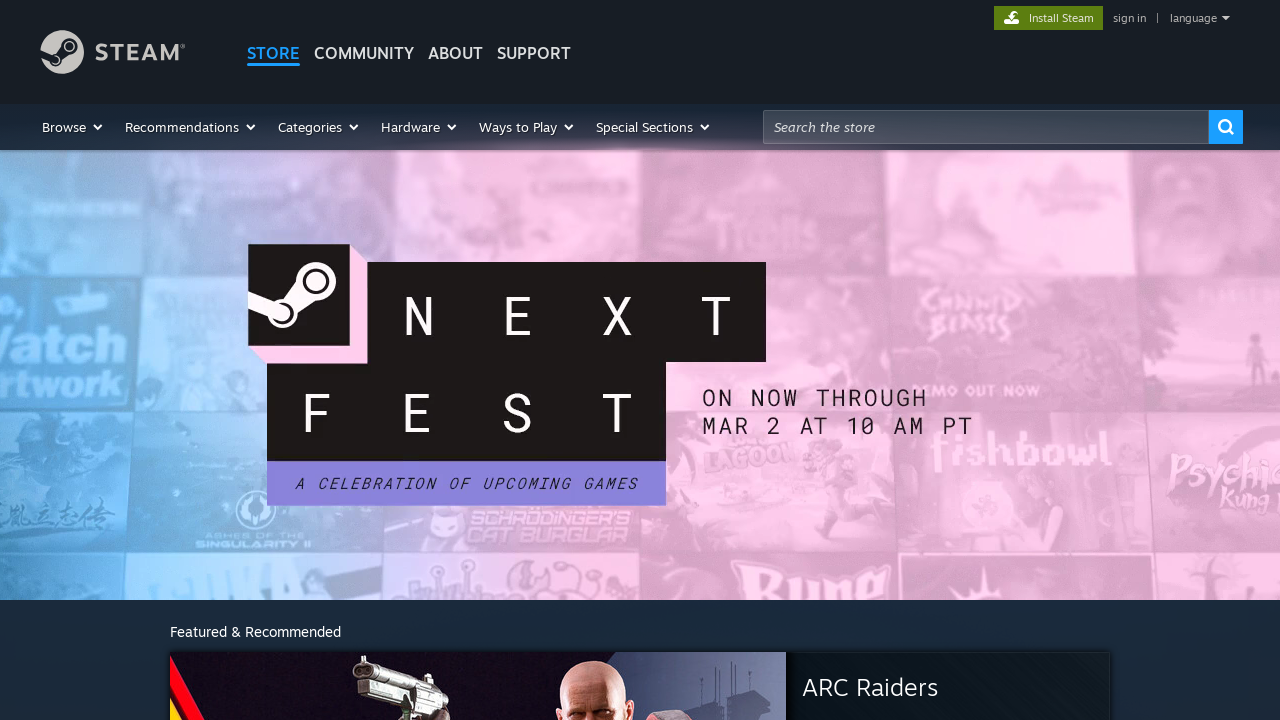

Extracted type attribute: video/mp4
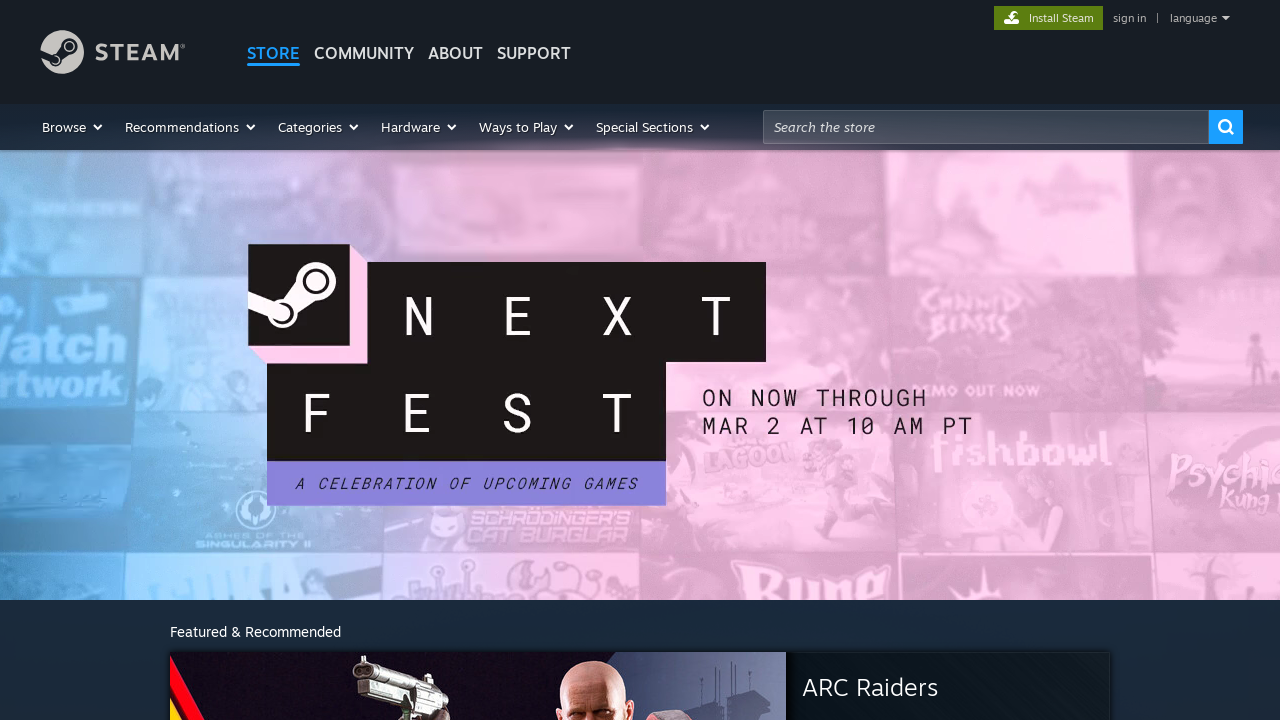

Extracted type attribute: video/webm
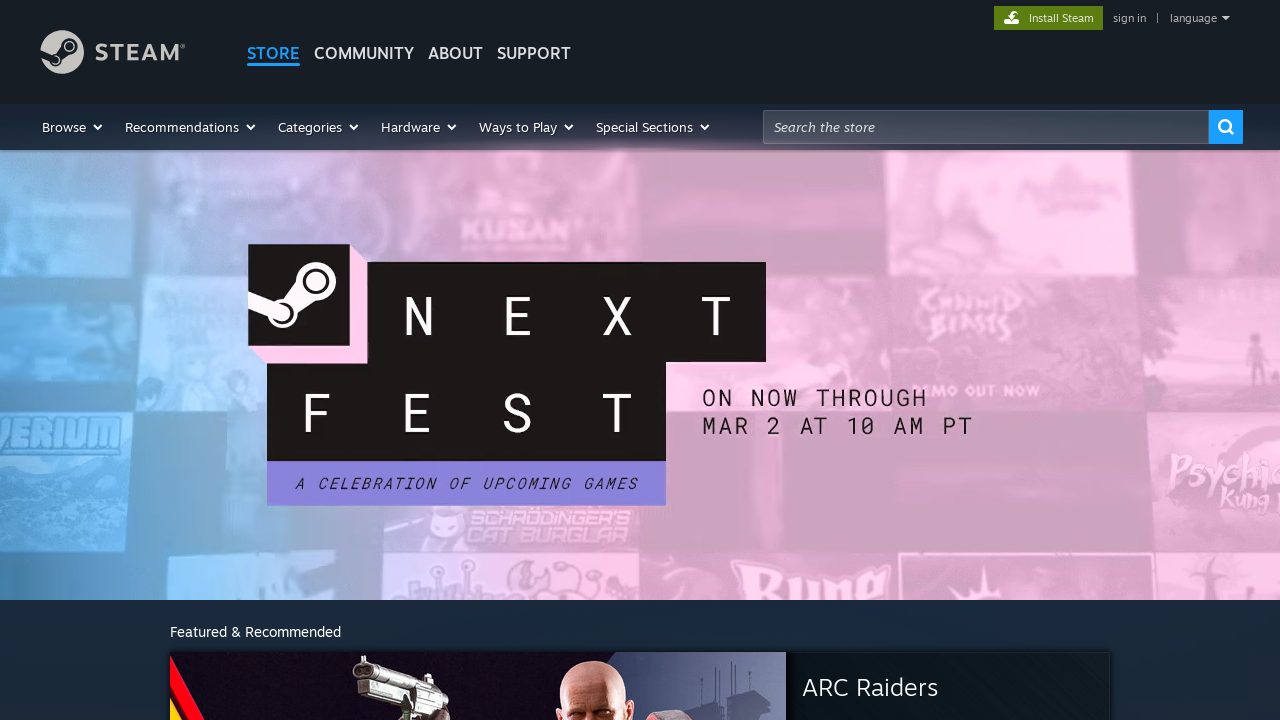

Extracted type attribute: video/mp4
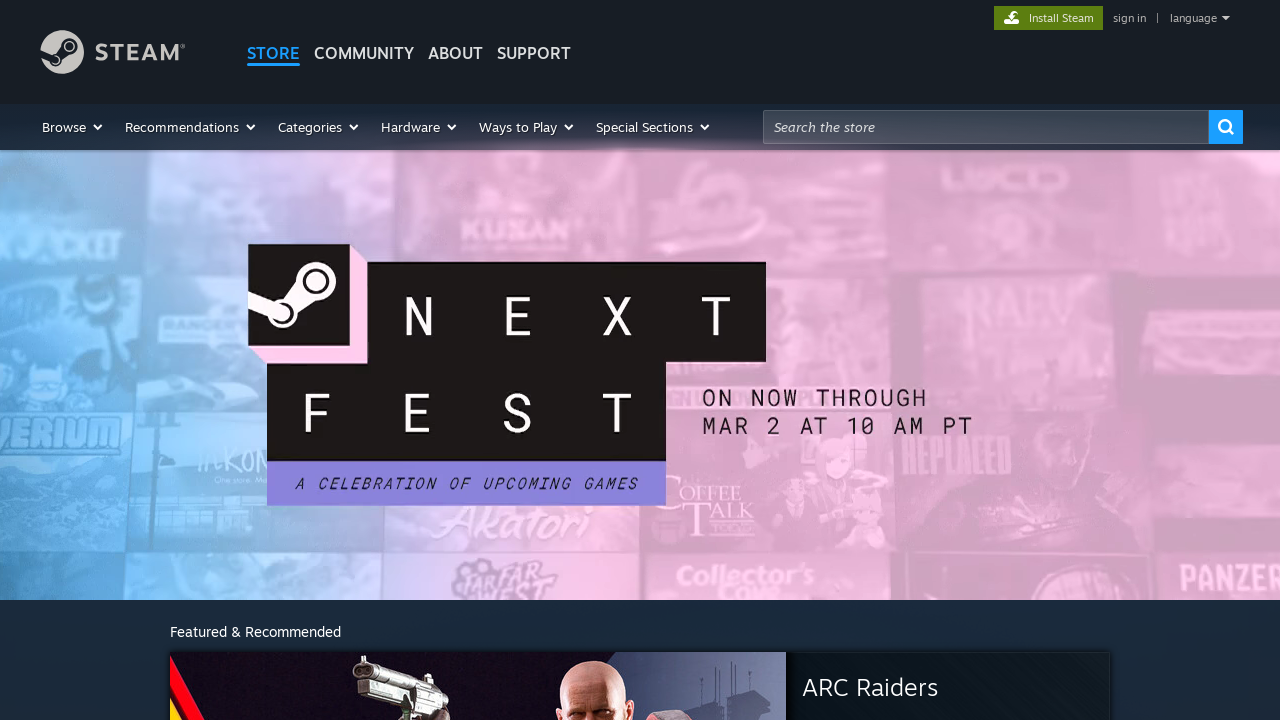

Extracted type attribute: text/javascript
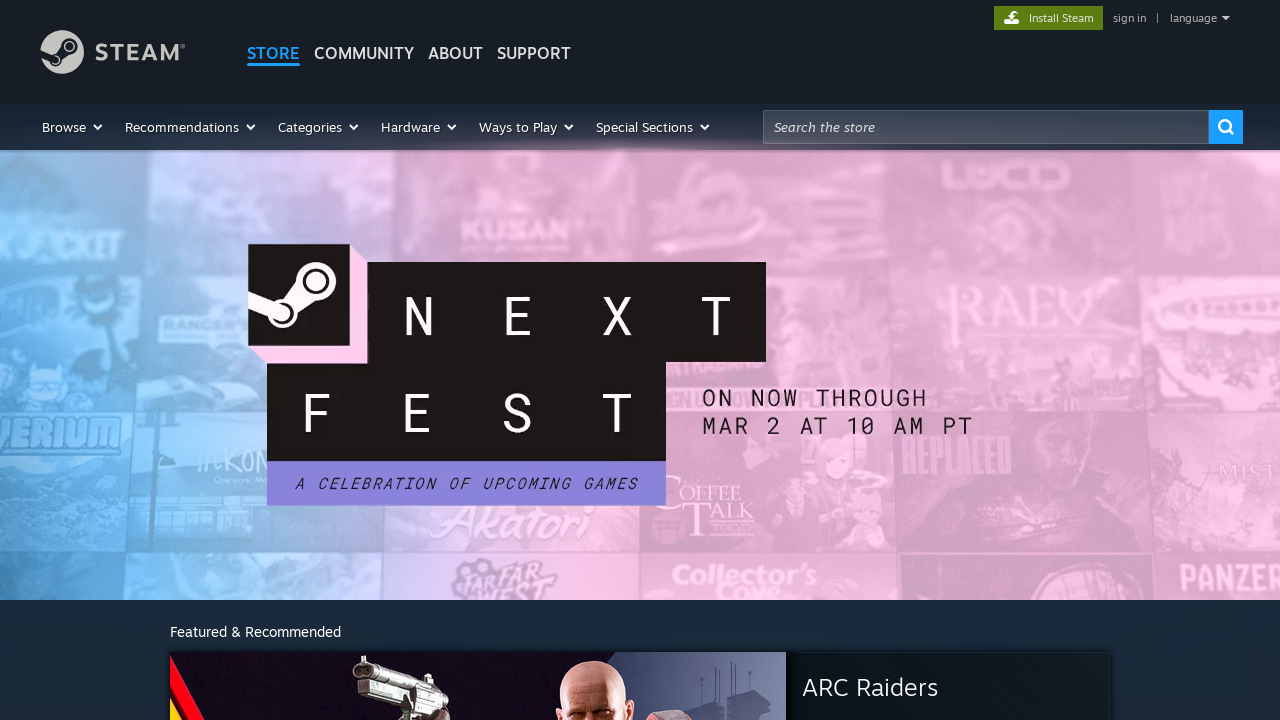

Extracted type attribute: hidden
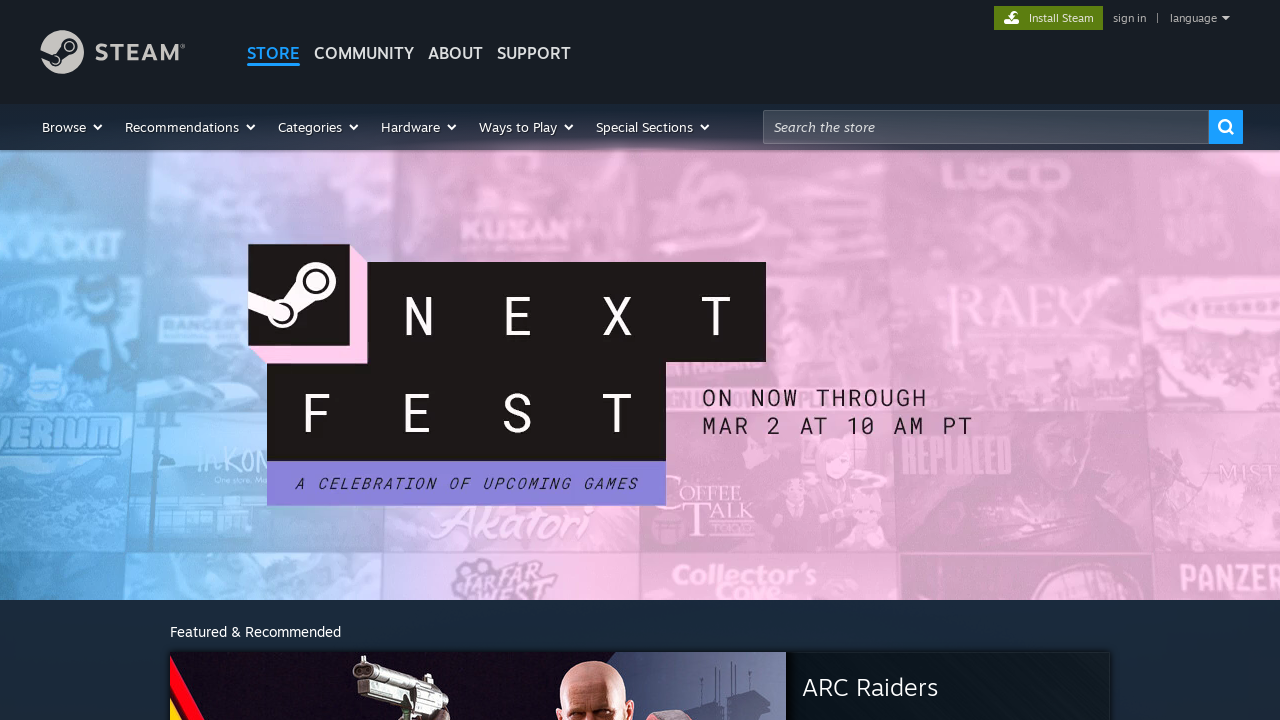

Extracted type attribute: checkbox
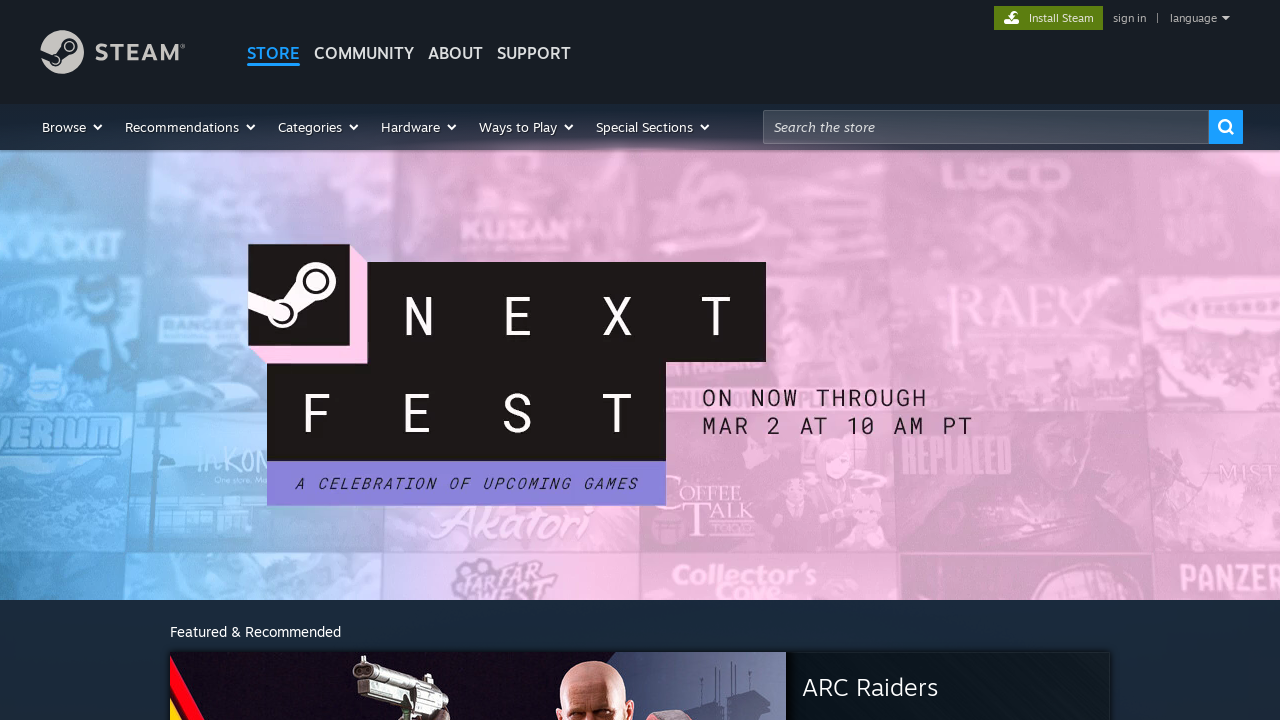

Extracted type attribute: checkbox
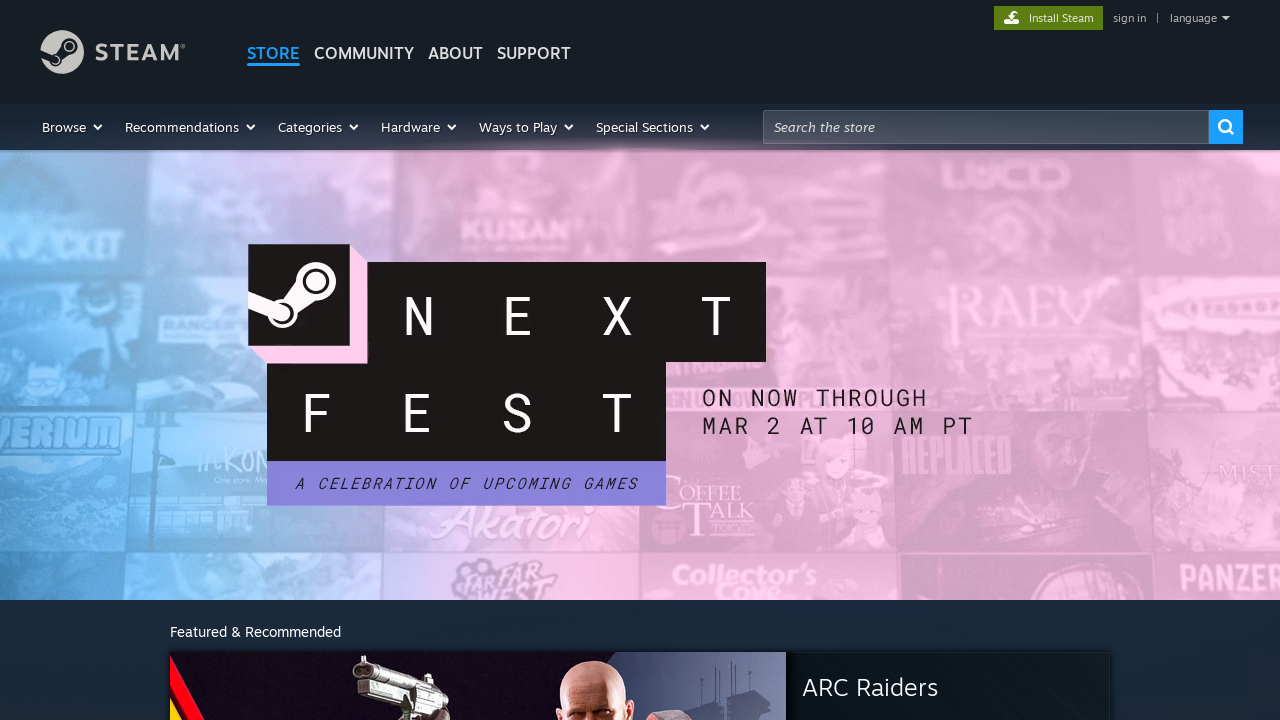

Extracted type attribute: text/javascript
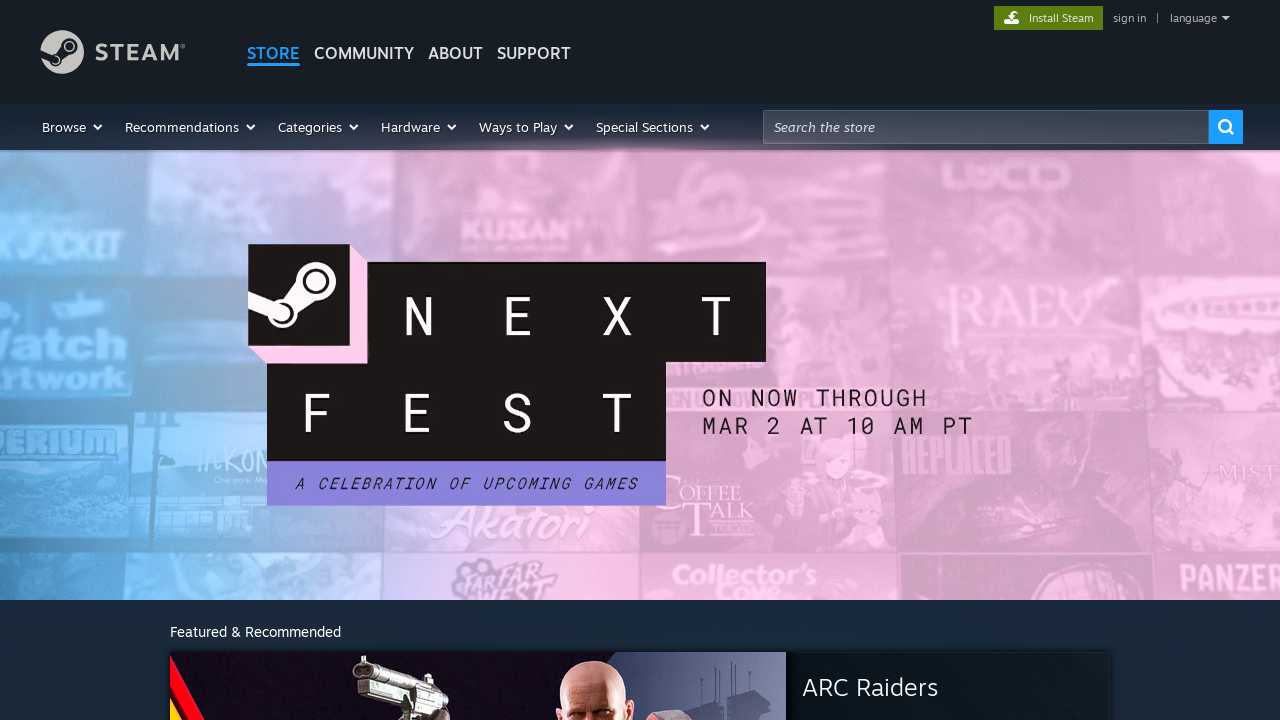

Extracted type attribute: text/javascript
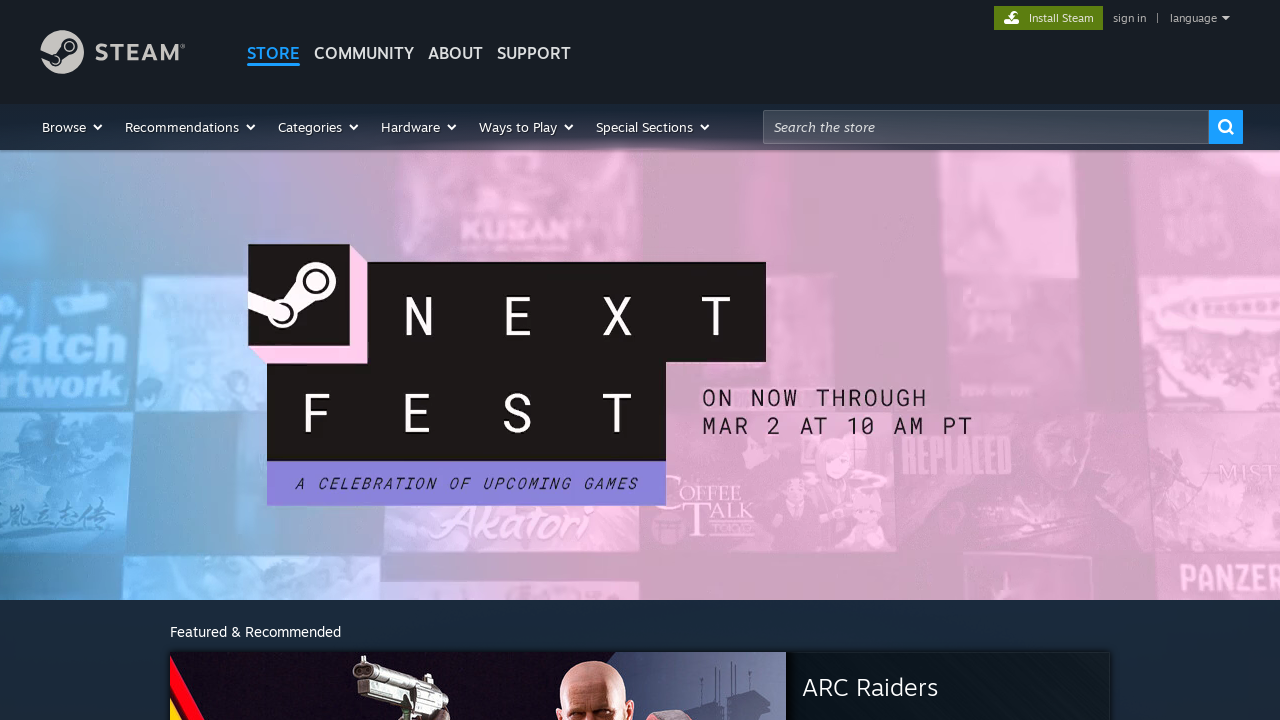

Extracted type attribute: hidden
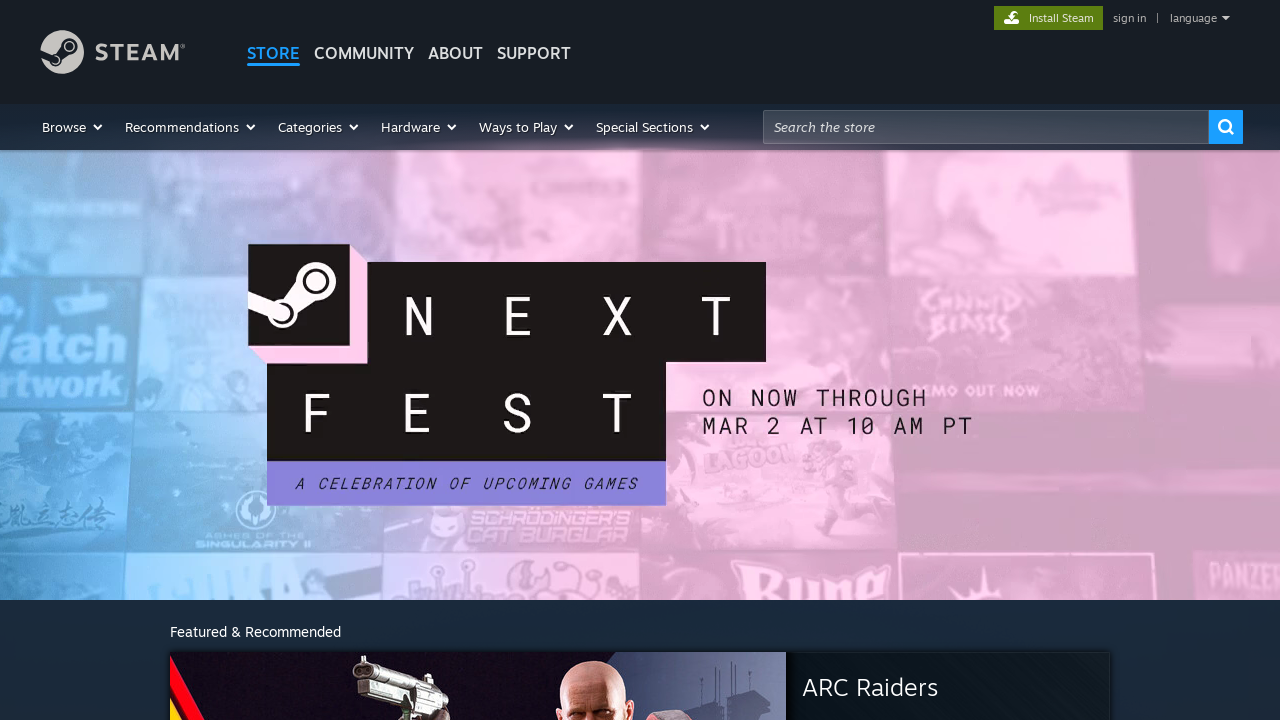

Extracted type attribute: text/javascript
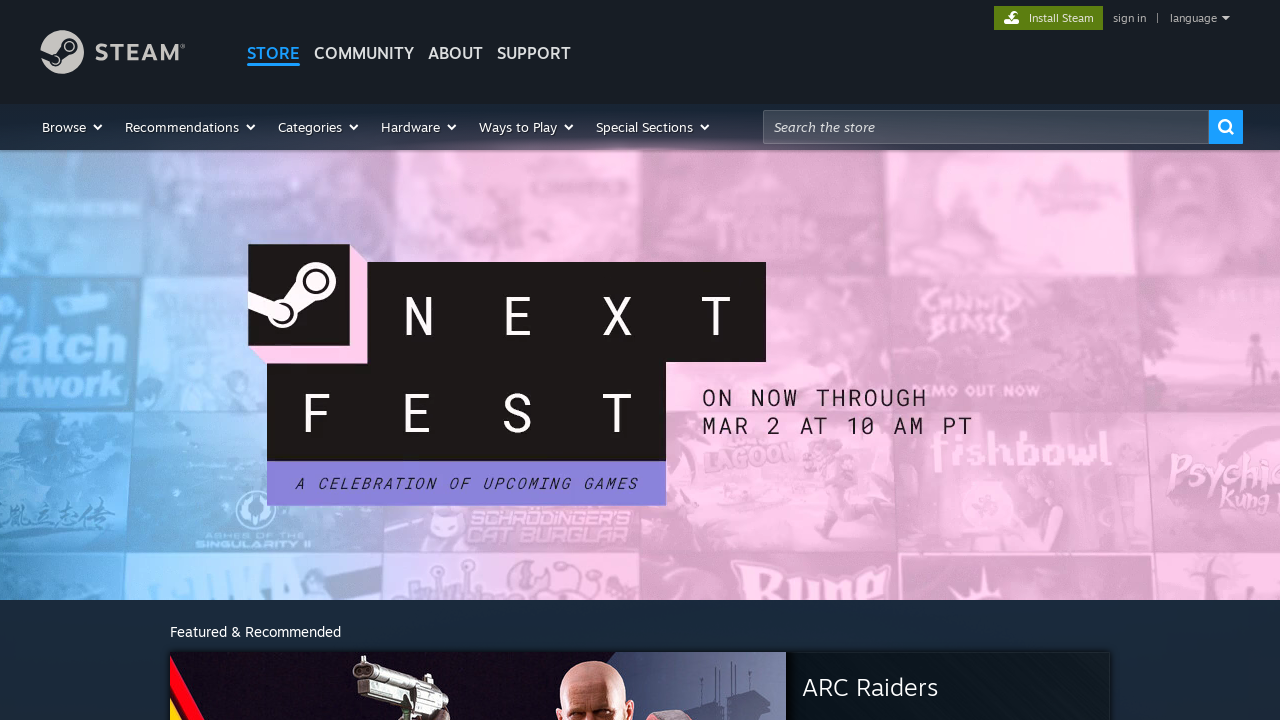

Located all elements with id attribute
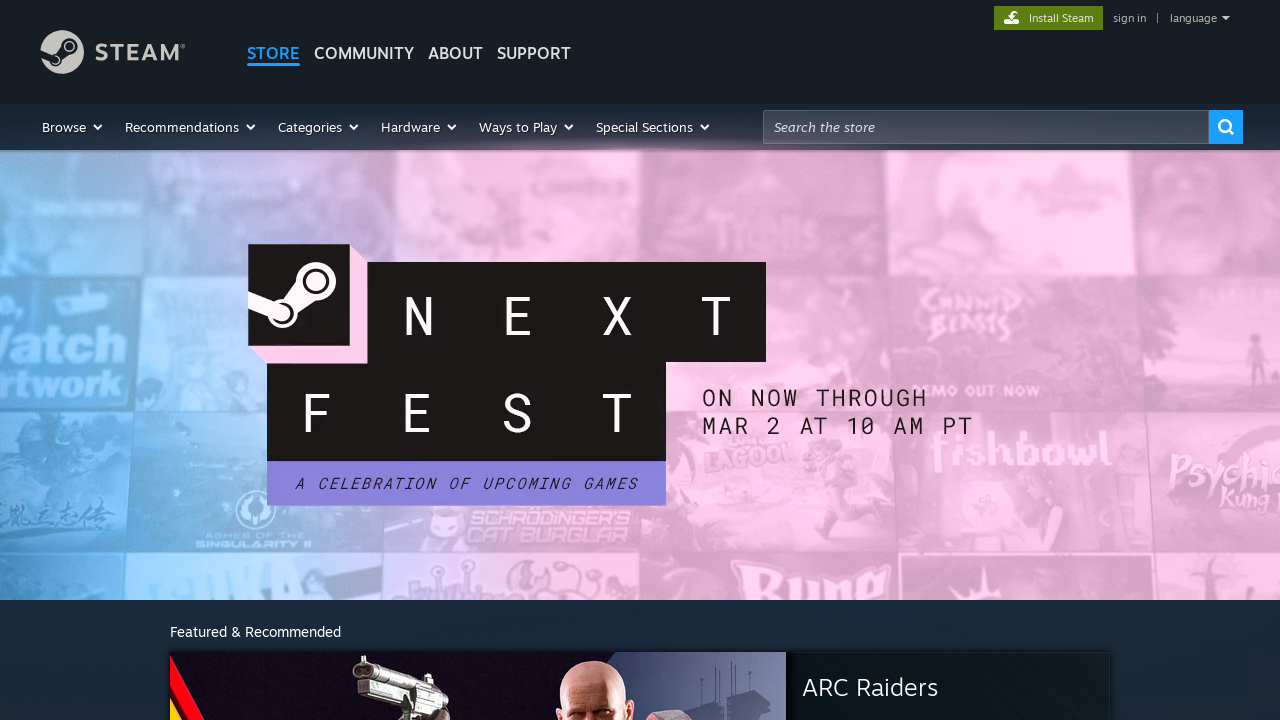

Extracted id attribute: responsive_page_menu
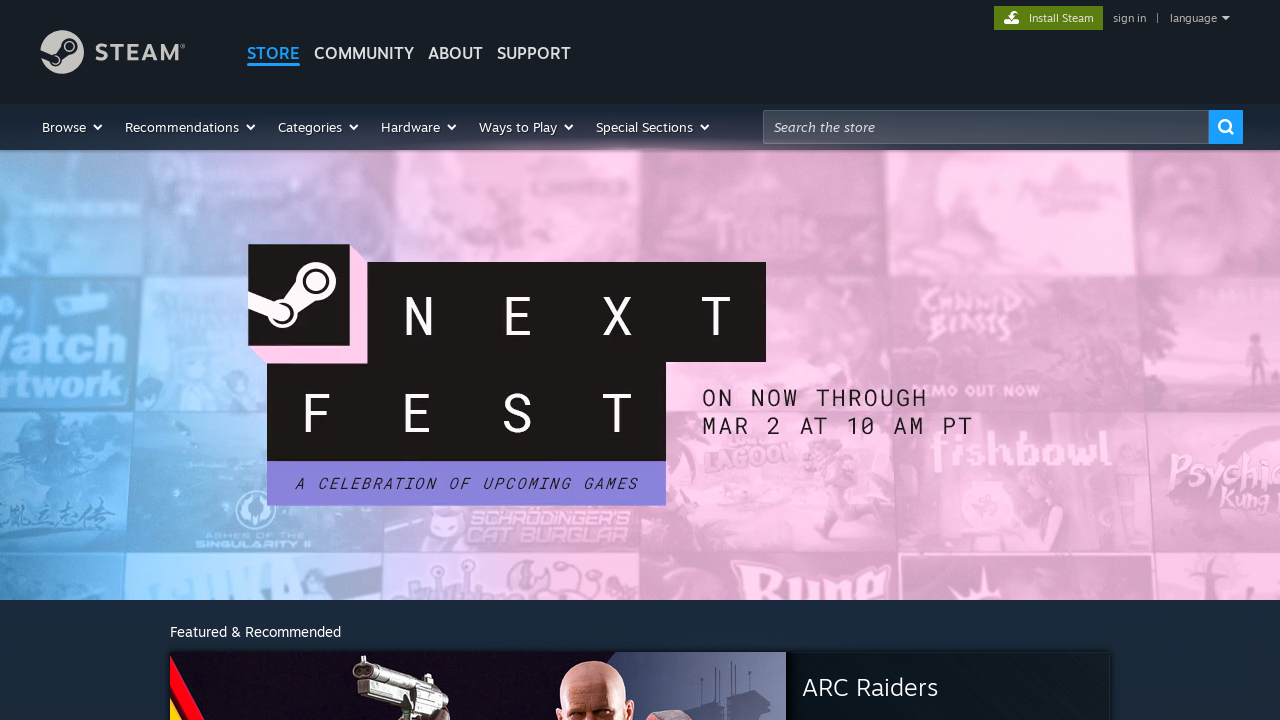

Extracted id attribute: responsive_page_local_menu
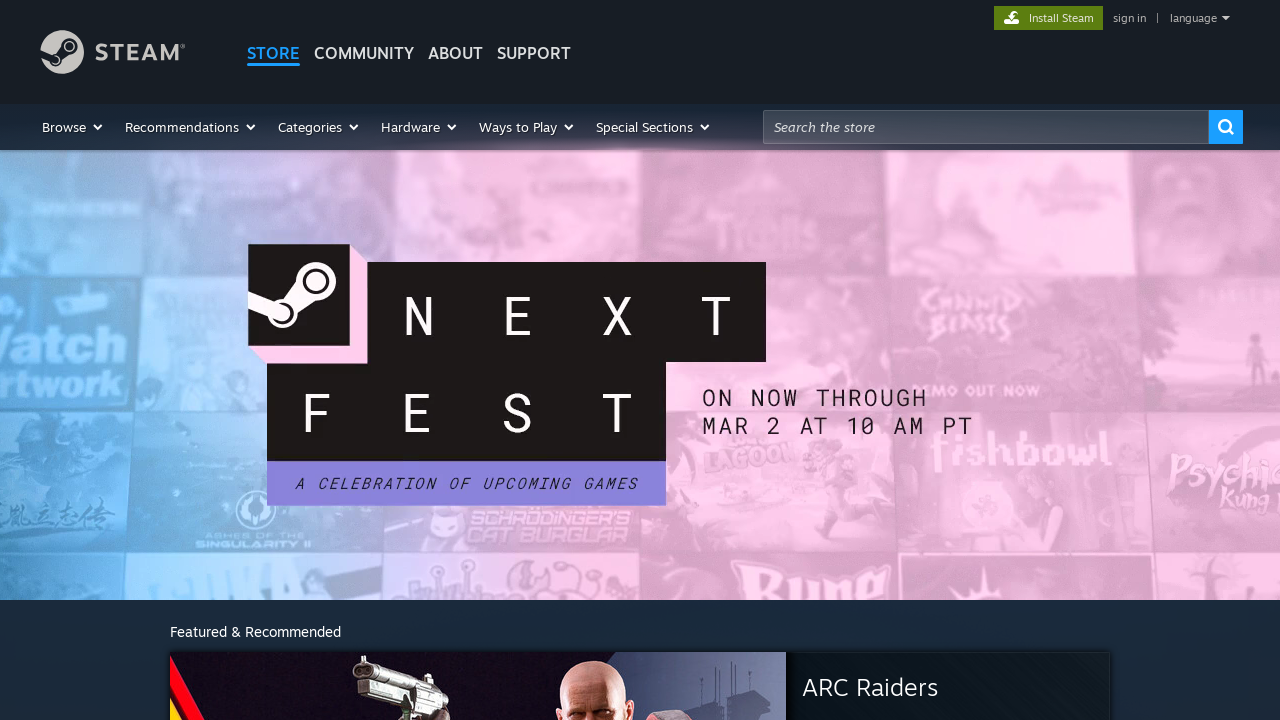

Extracted id attribute: responsive_menu_logo
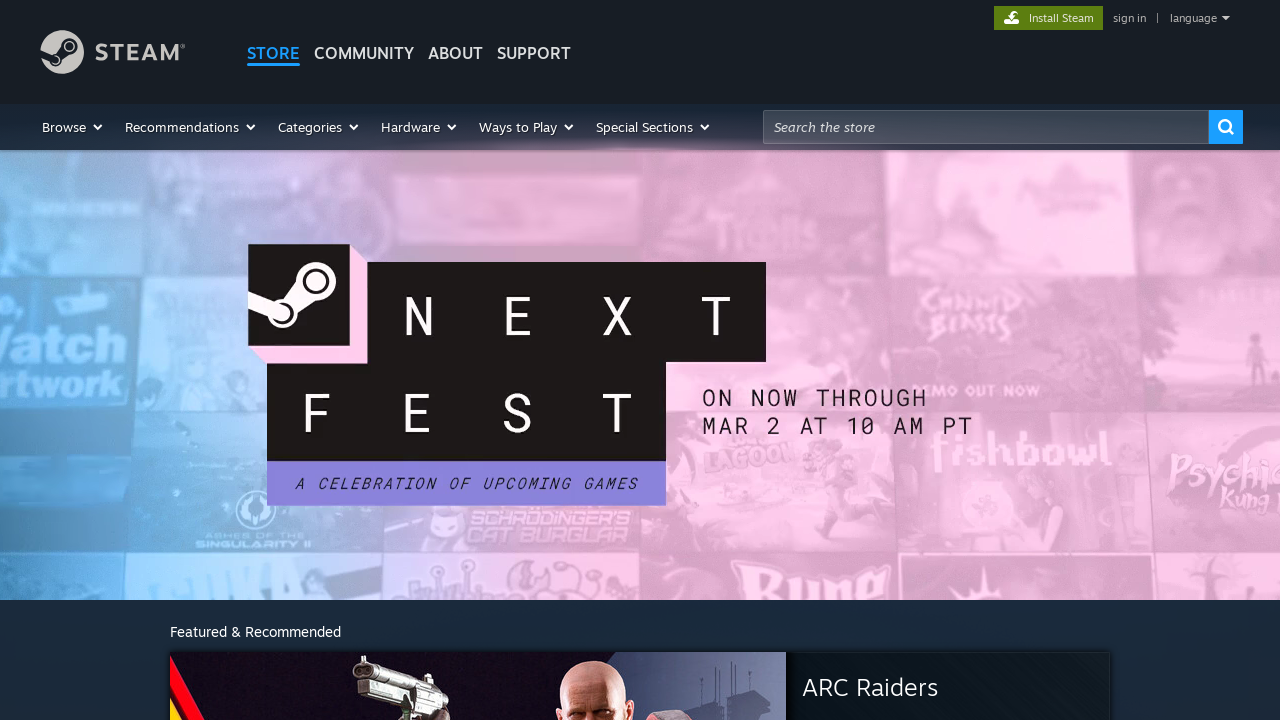

Extracted id attribute: global_header
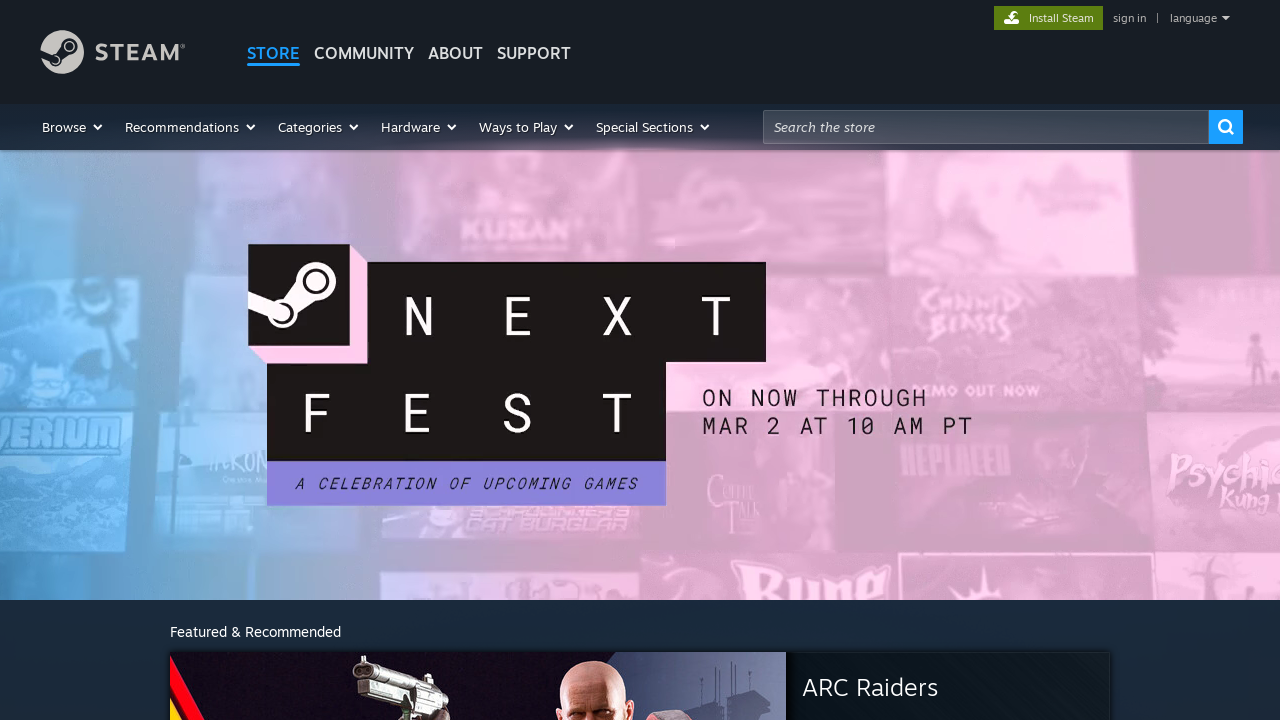

Extracted id attribute: logo_holder
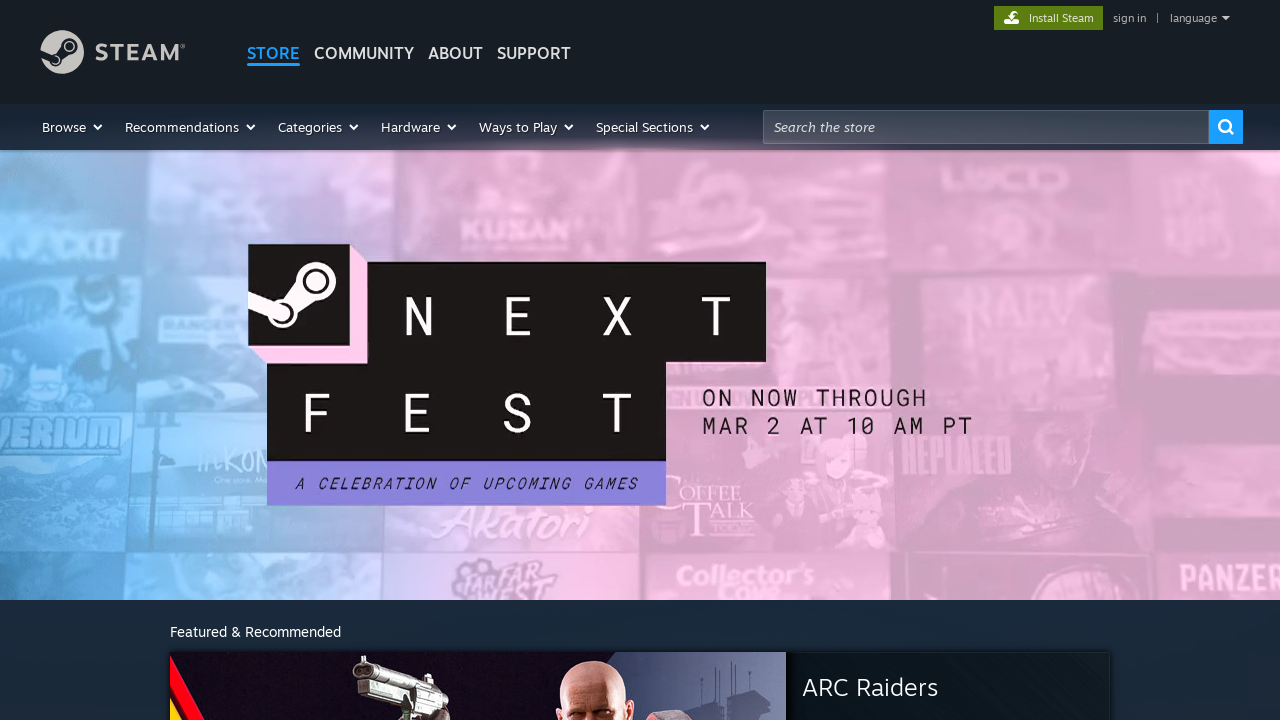

Extracted id attribute: global_actions
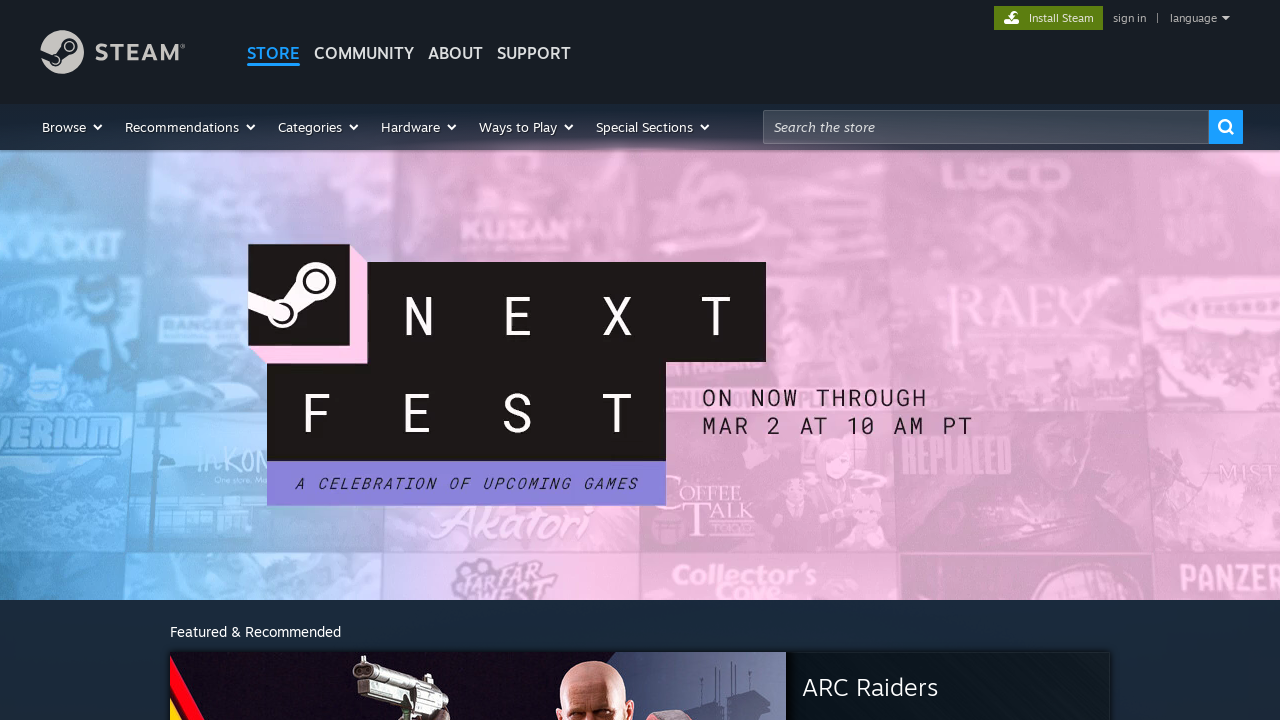

Extracted id attribute: global_action_menu
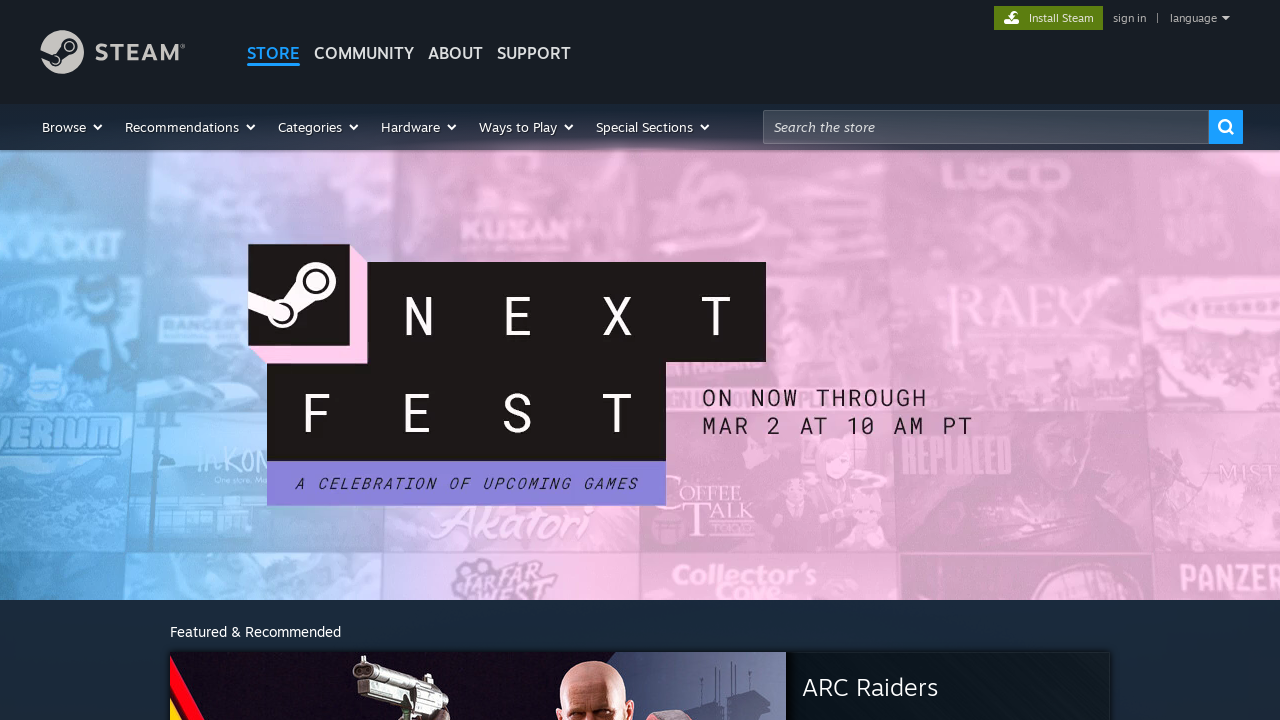

Extracted id attribute: language_pulldown
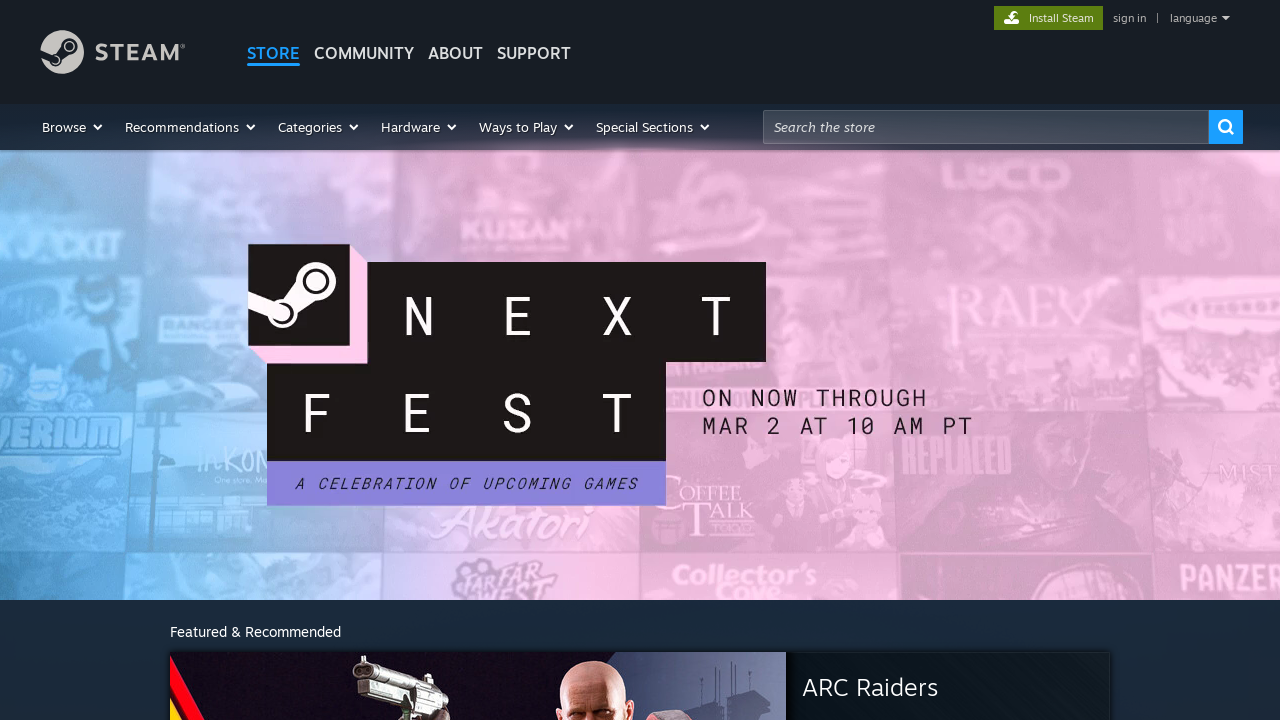

Extracted id attribute: language_dropdown
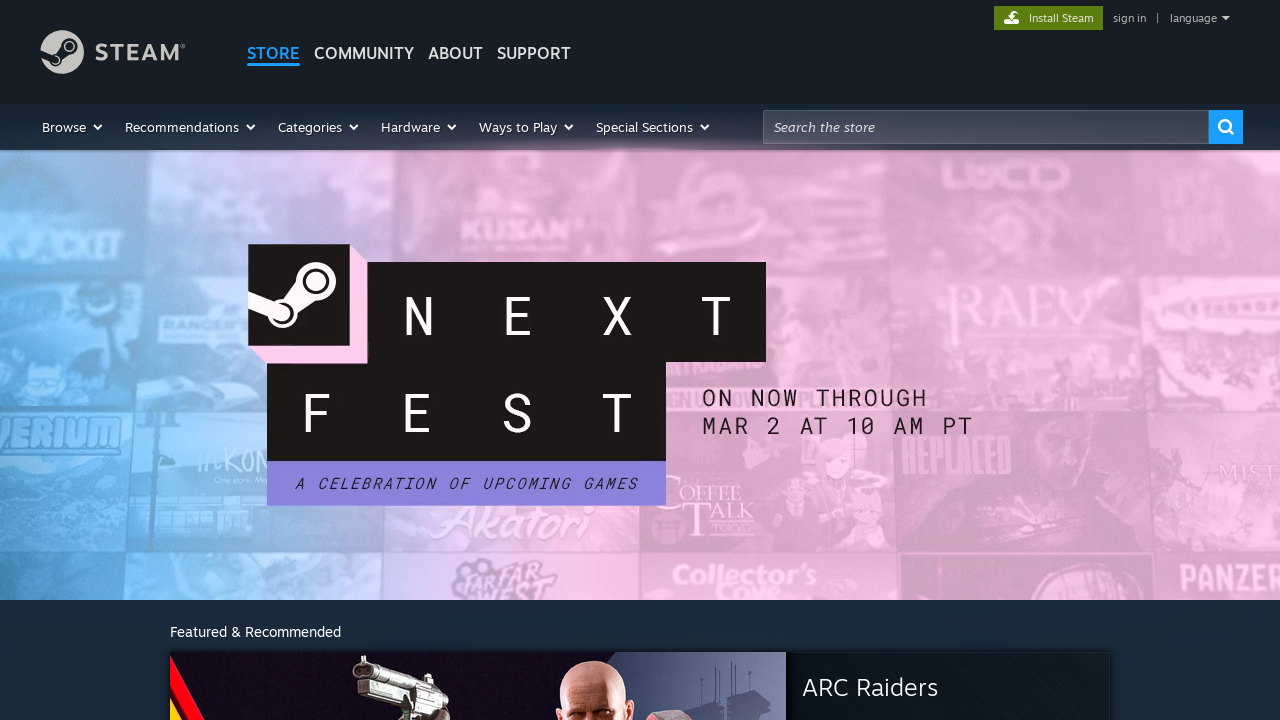

Extracted id attribute: searchSuggestions_«r0»
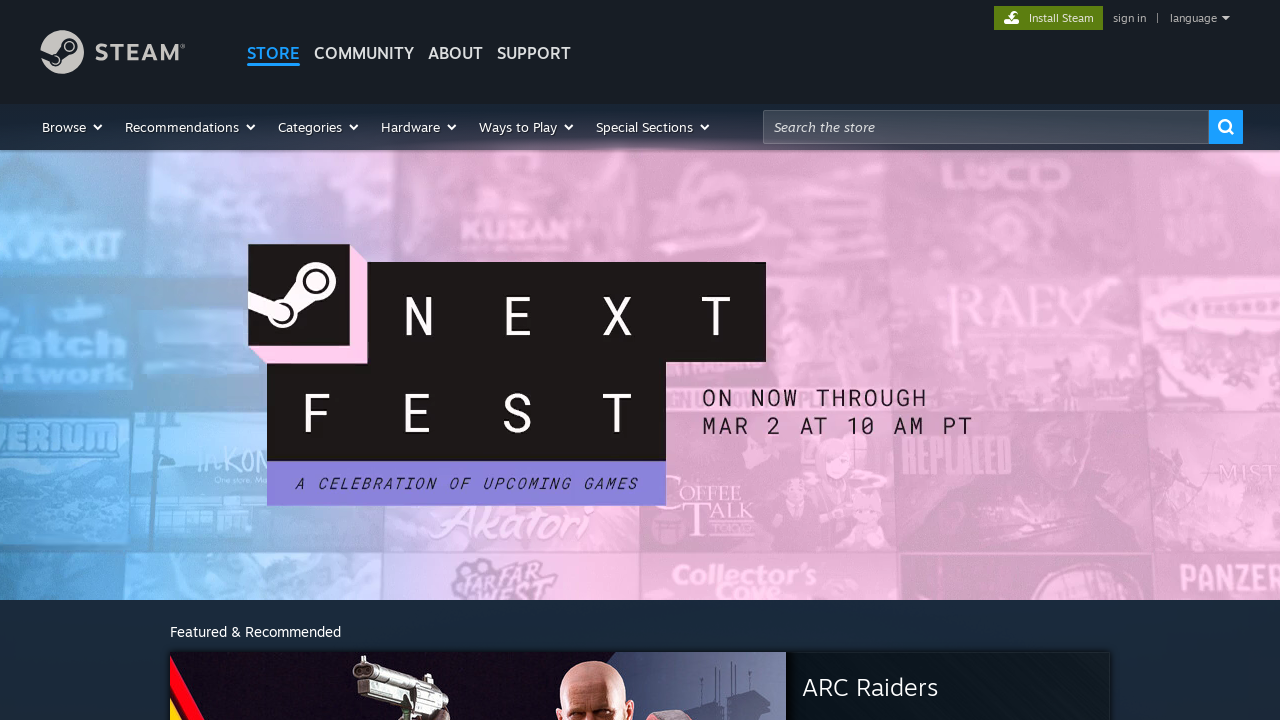

Extracted id attribute: responsive_store_nav_ctn
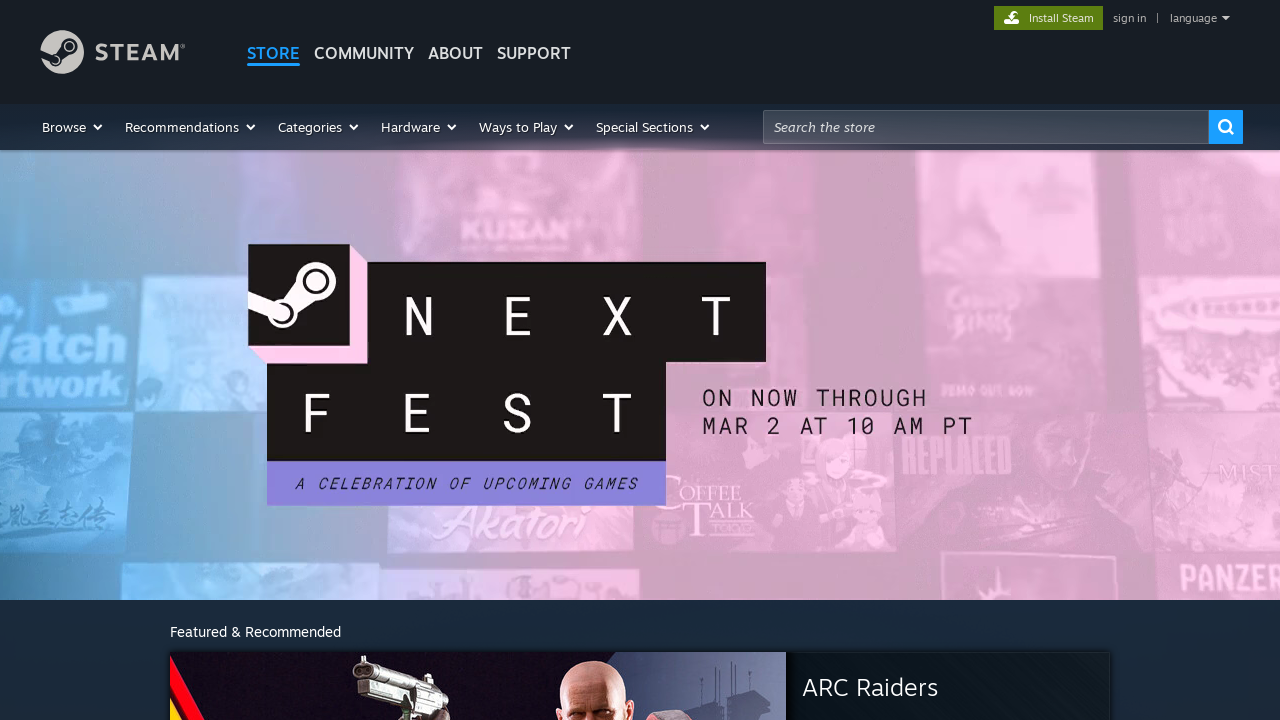

Extracted id attribute: responsive_store_nav_overlay
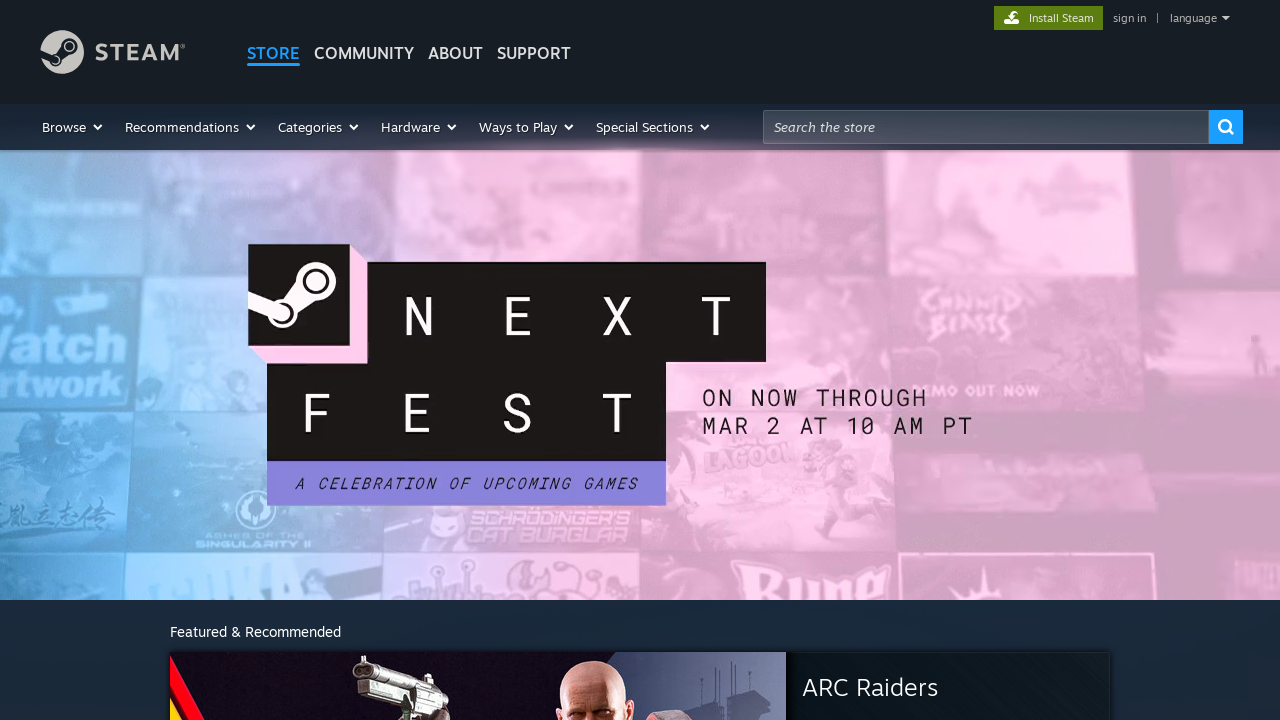

Extracted id attribute: responsive_store_nav_overlay_ctn
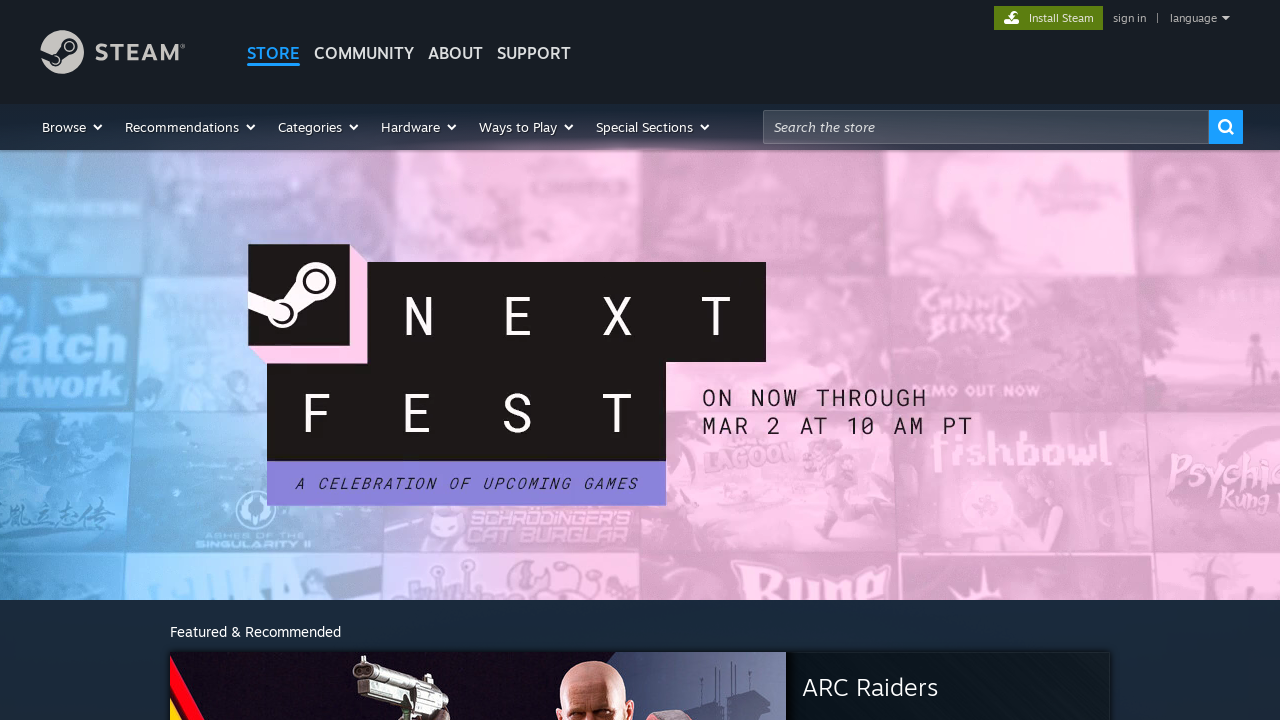

Extracted id attribute: responsive_store_nav_overlay_bottom
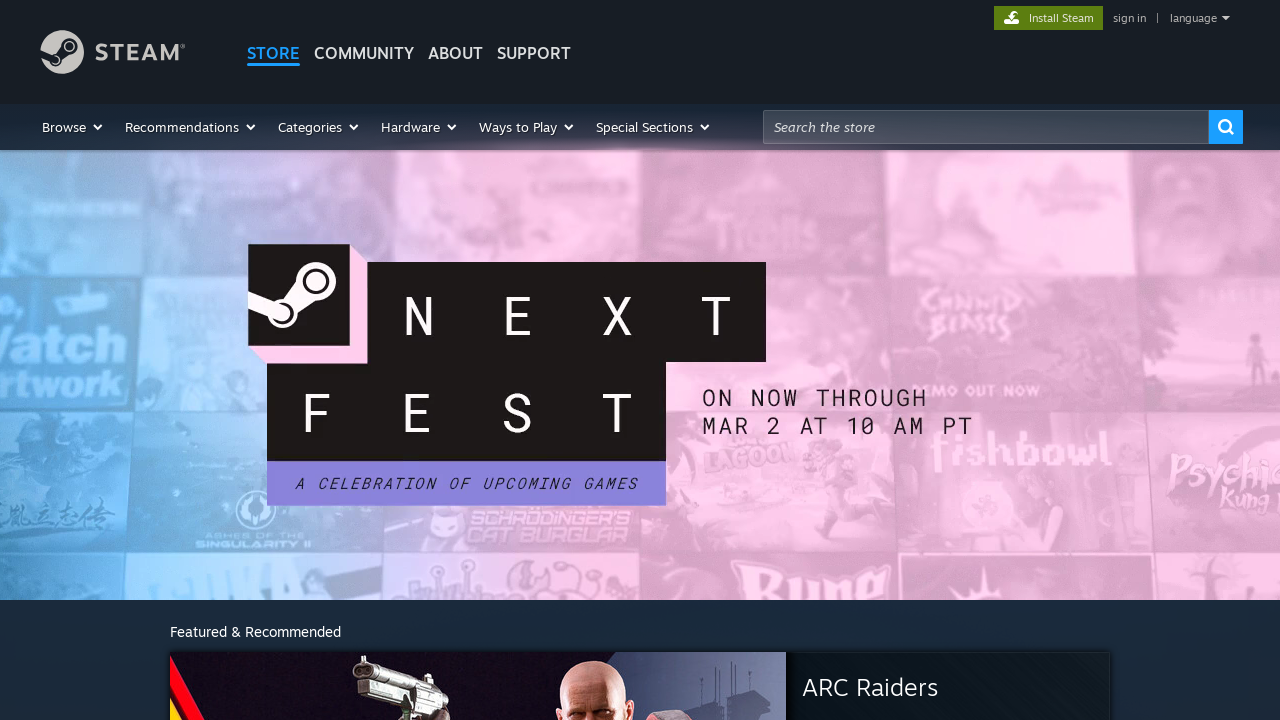

Extracted id attribute: responsive_store_search_overlay
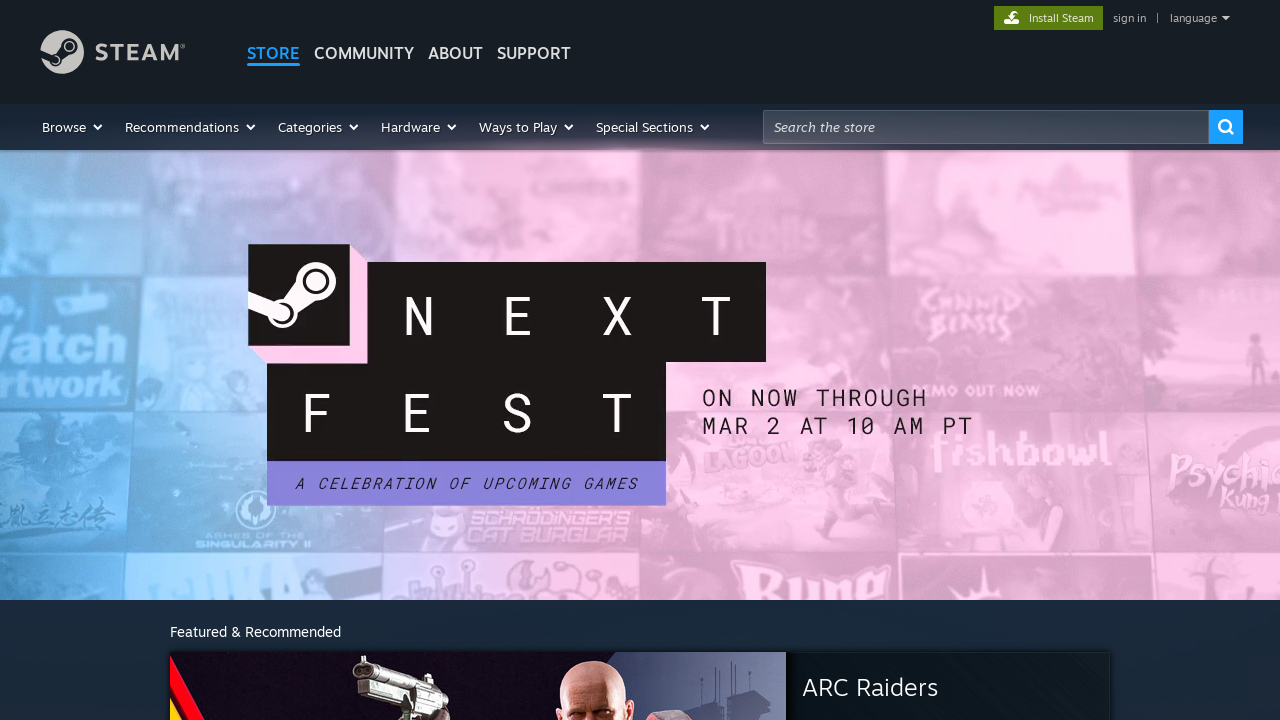

Extracted id attribute: responsive_page_template_content
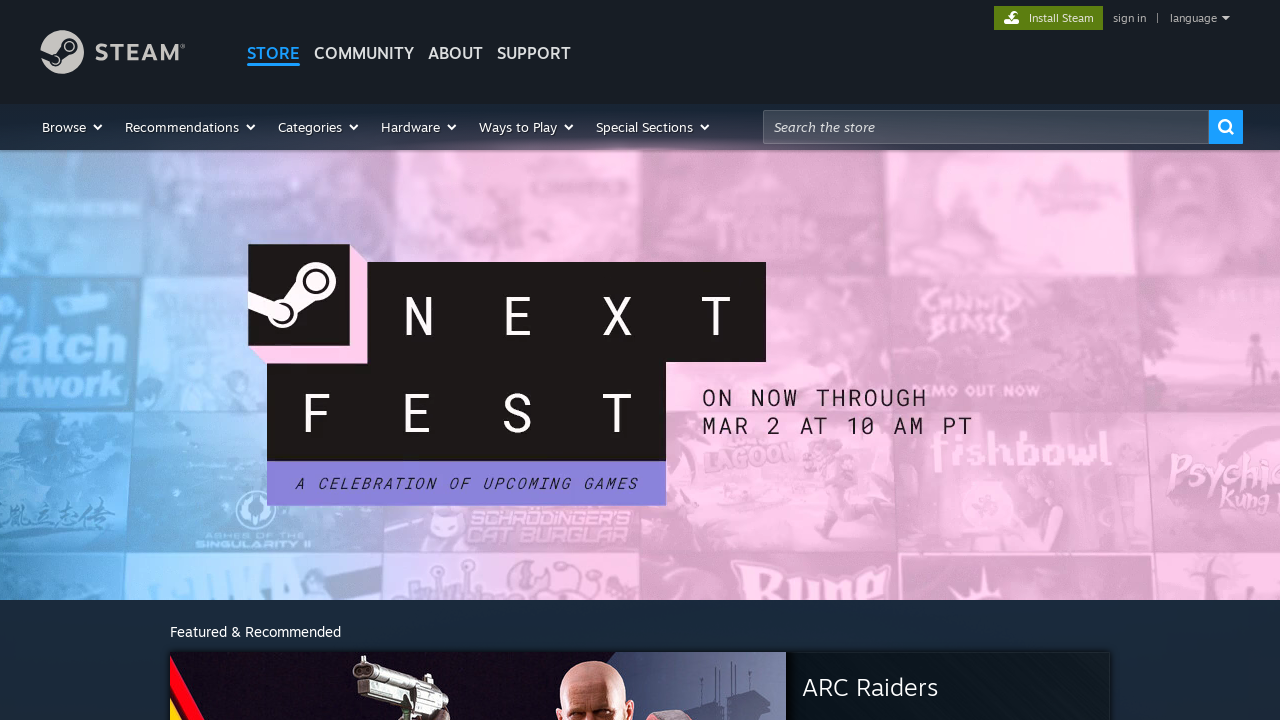

Extracted id attribute: application_config
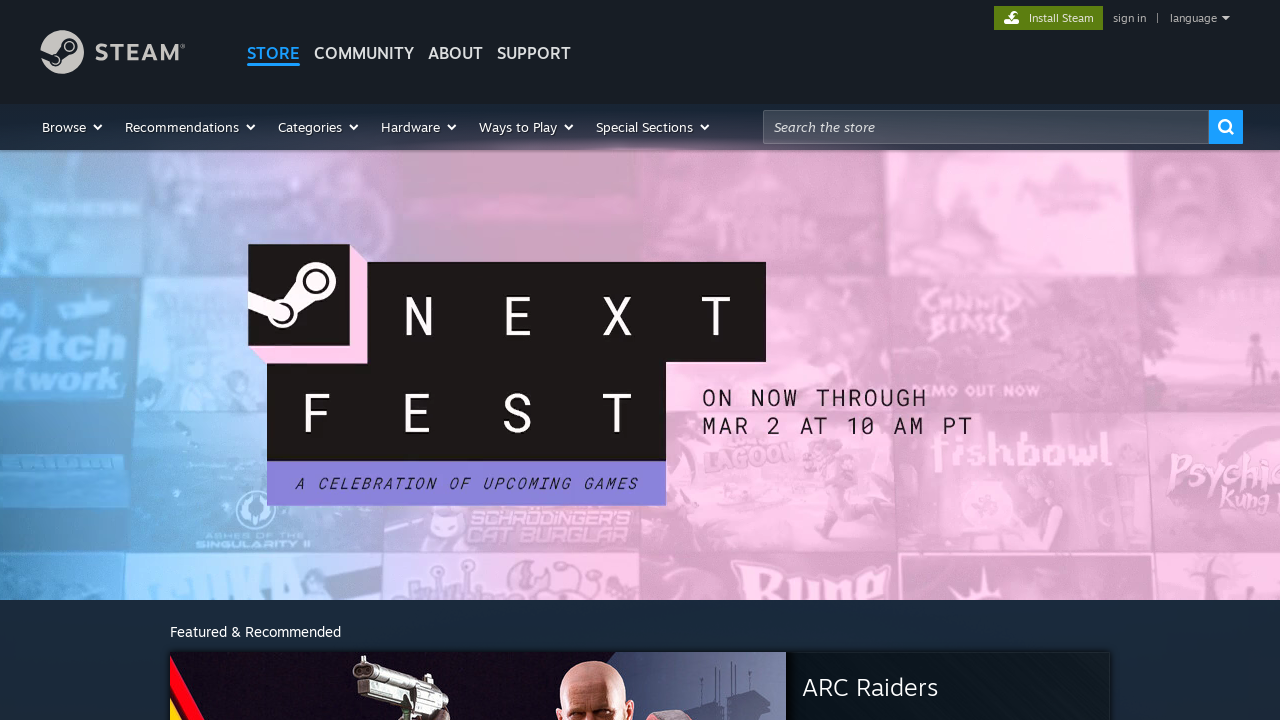

Extracted id attribute: application_root
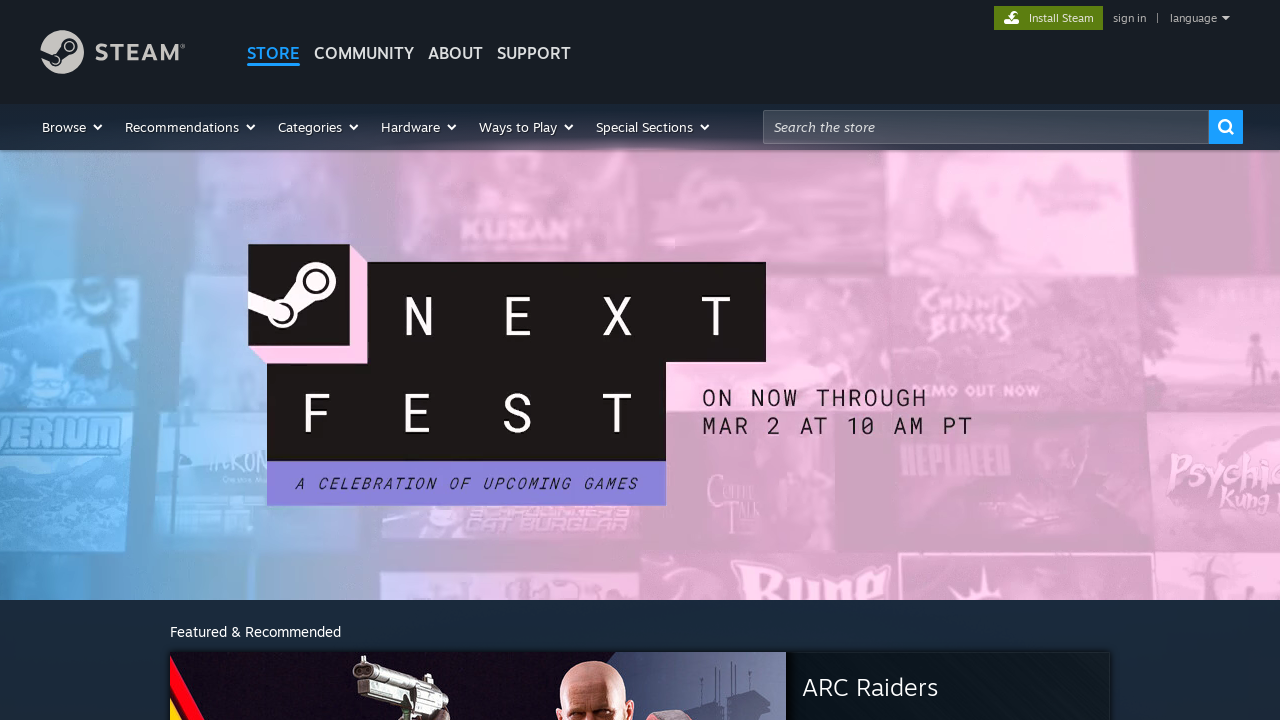

Extracted id attribute: home_gutter_recentlyviewed
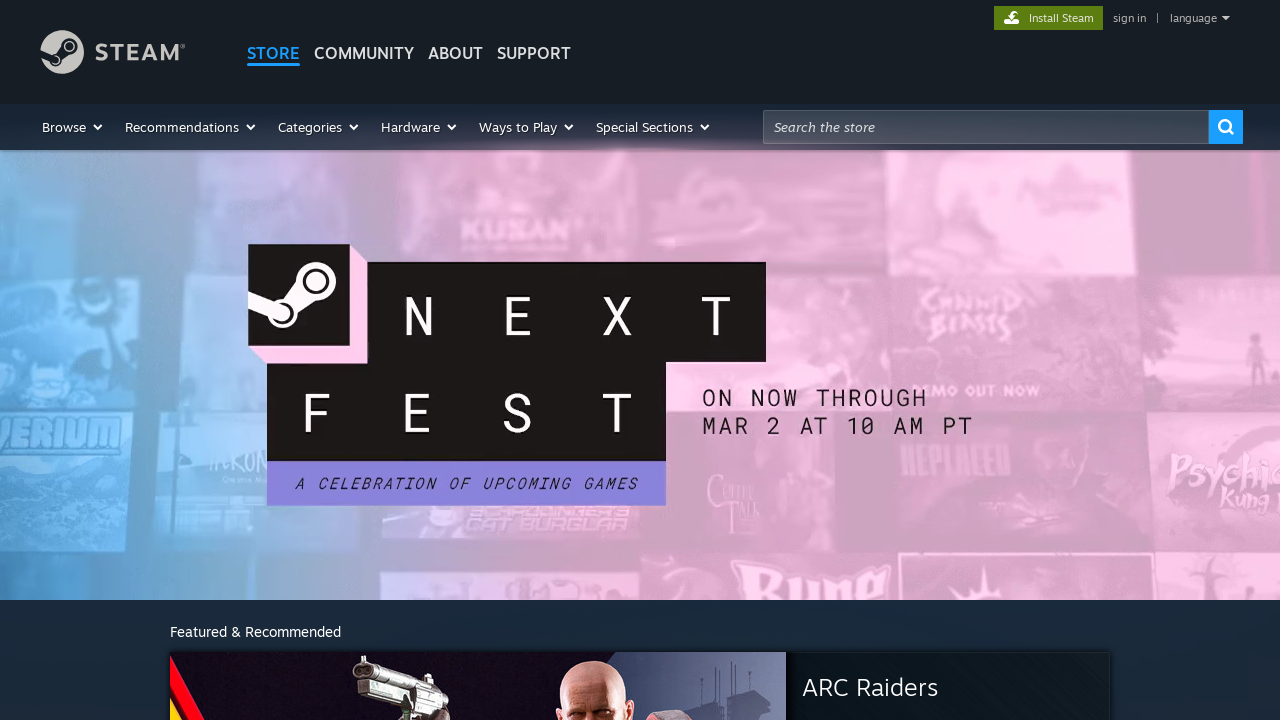

Extracted id attribute: home_gutter_recommendedtags
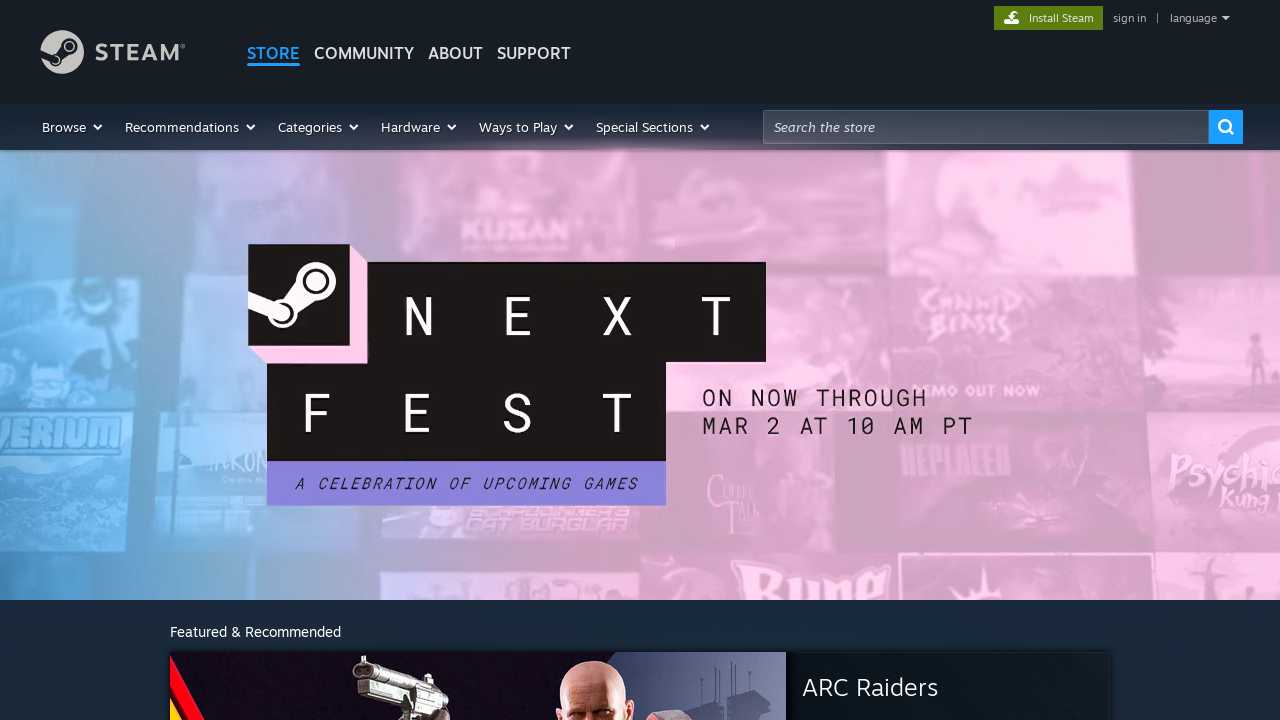

Extracted id attribute: takeover_videos
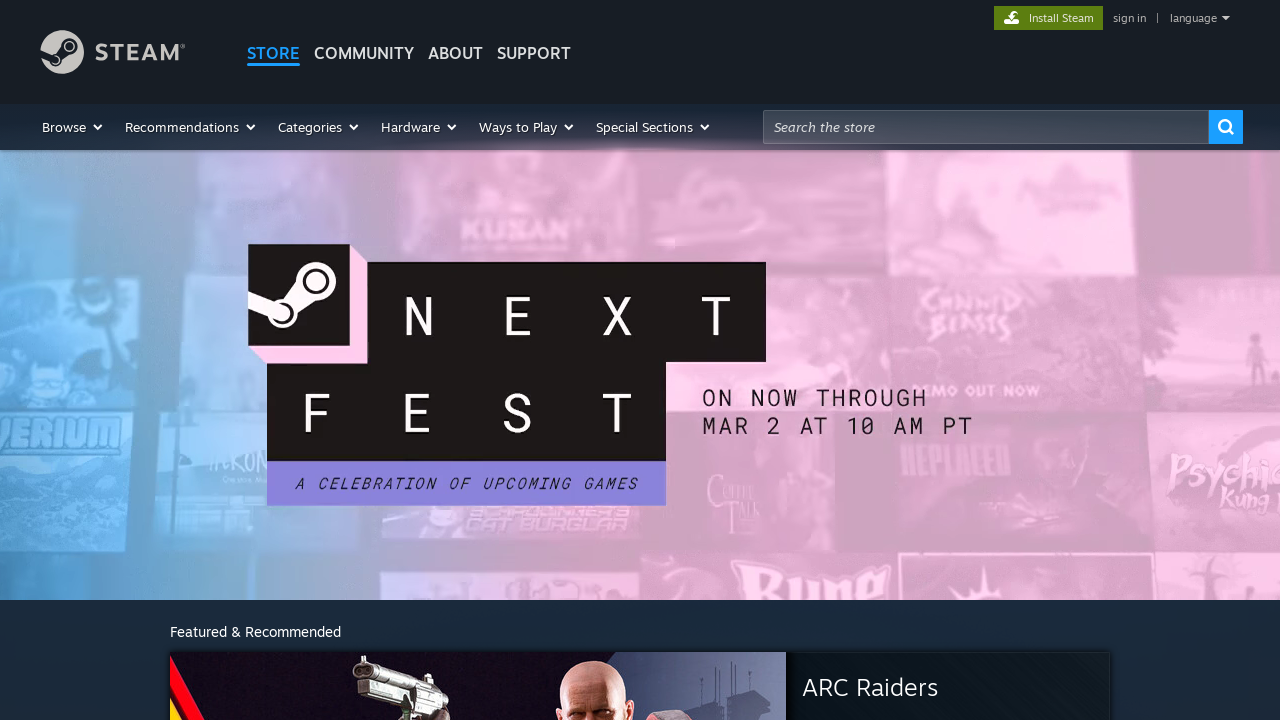

Extracted id attribute: home_video_desktop
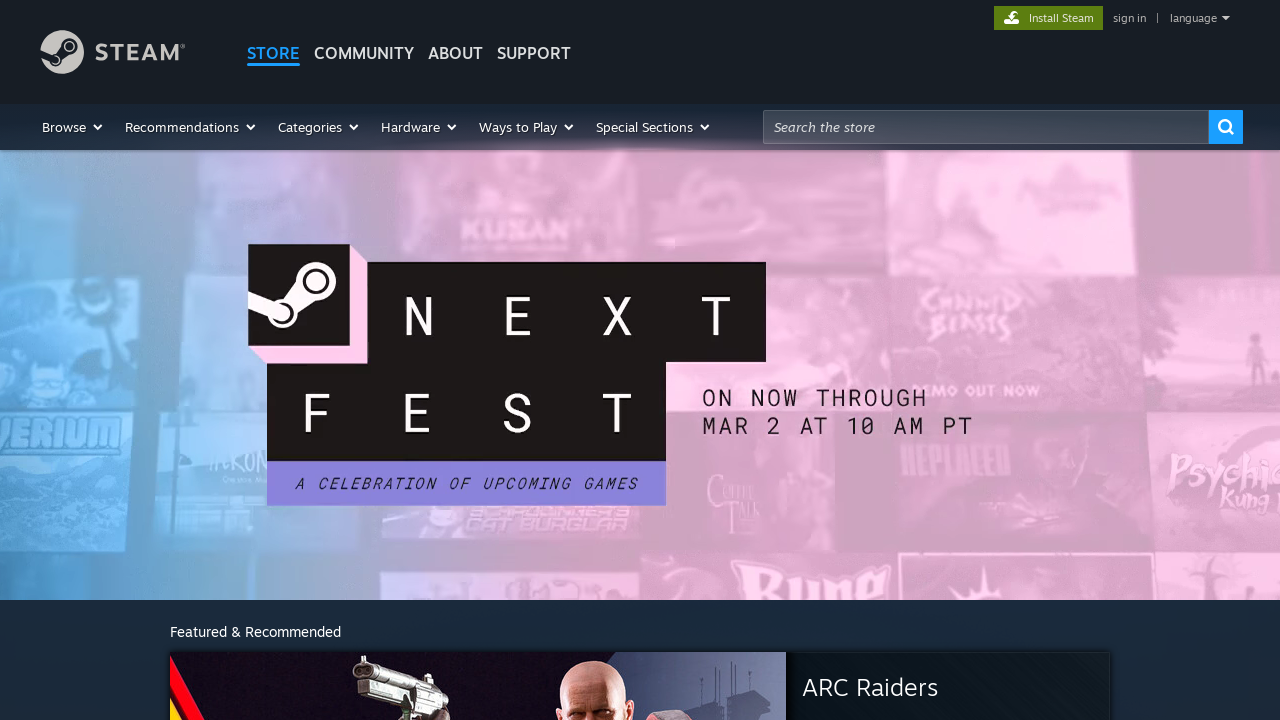

Extracted id attribute: home_featured_and_recommended
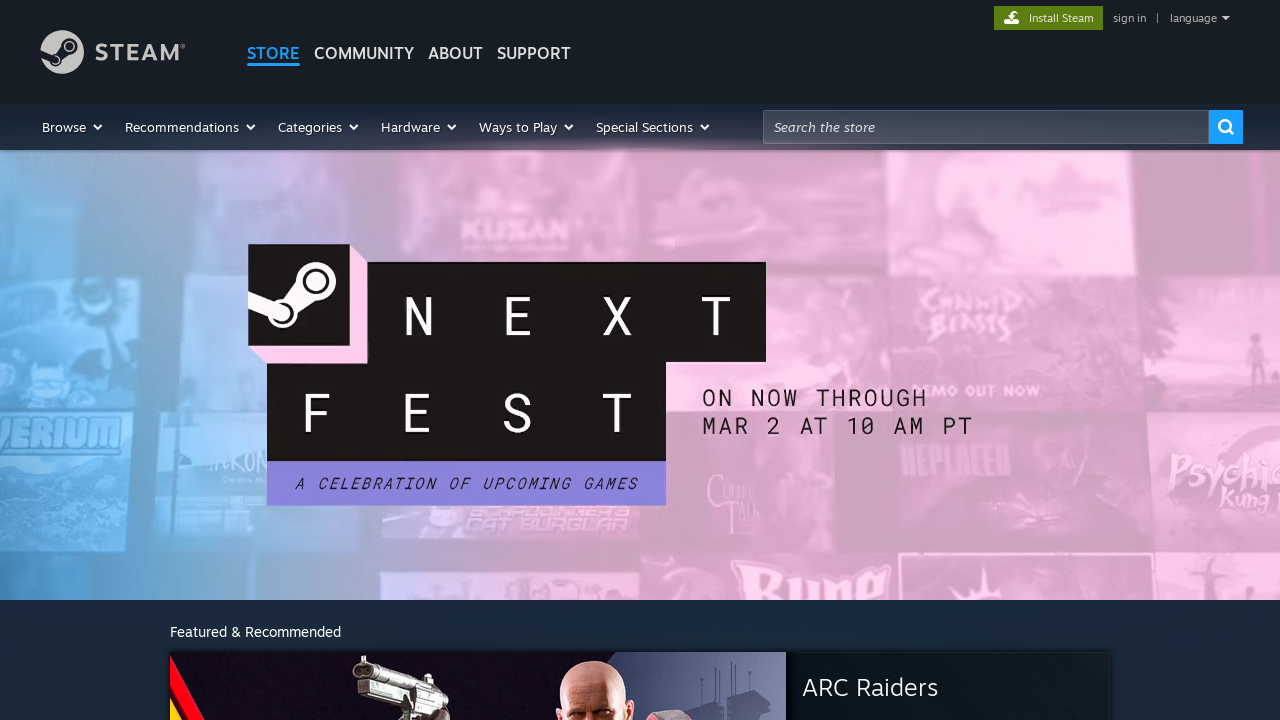

Extracted id attribute: home_maincap_v7
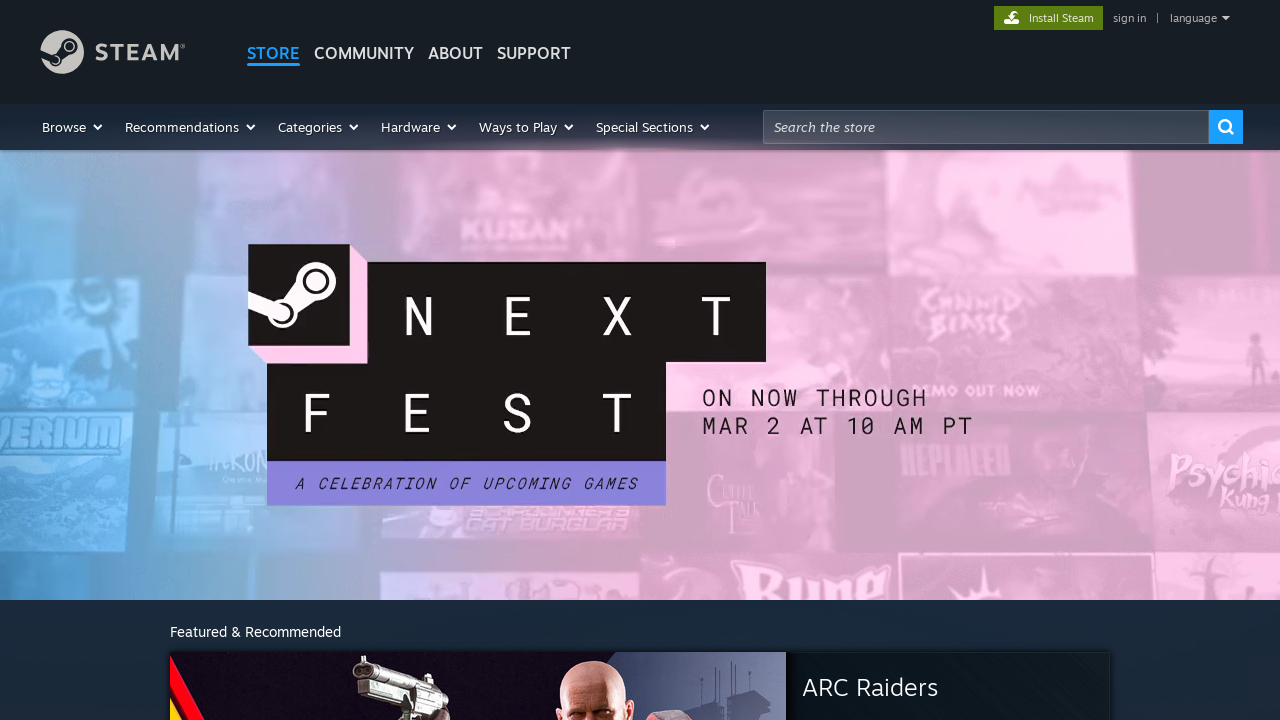

Extracted id attribute: home_takeunder_ctn
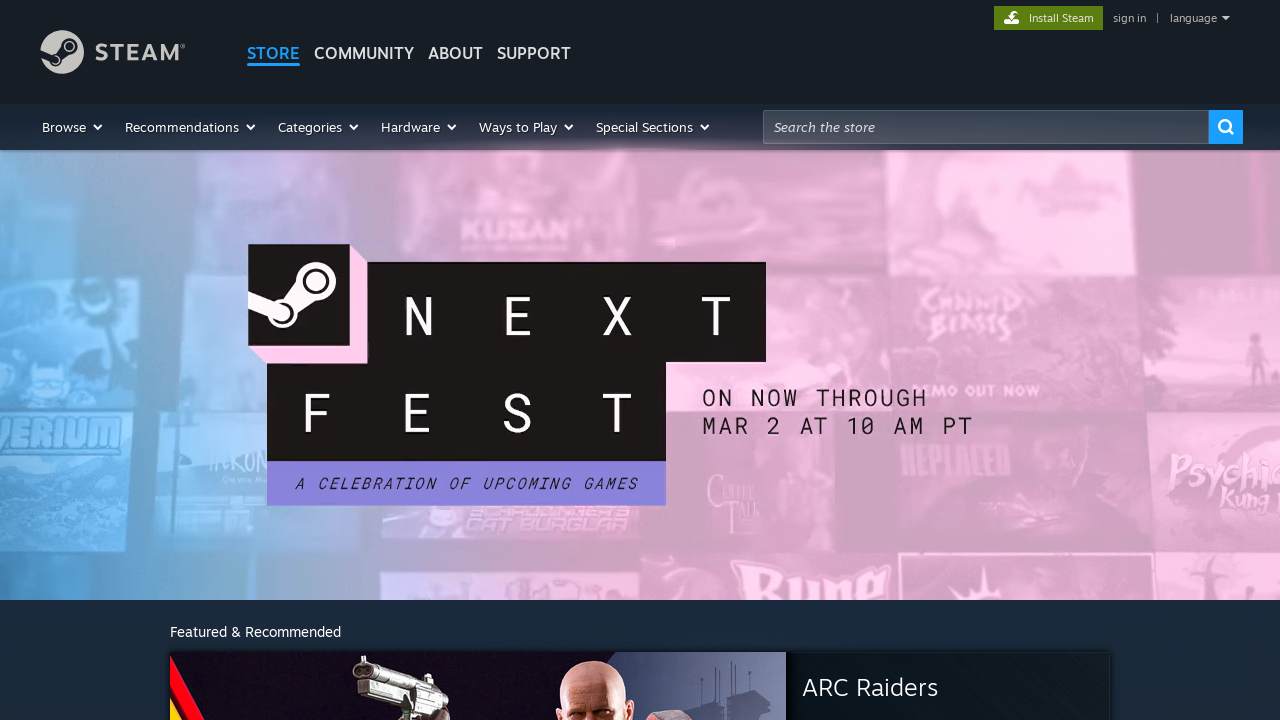

Extracted id attribute: module_special_offers
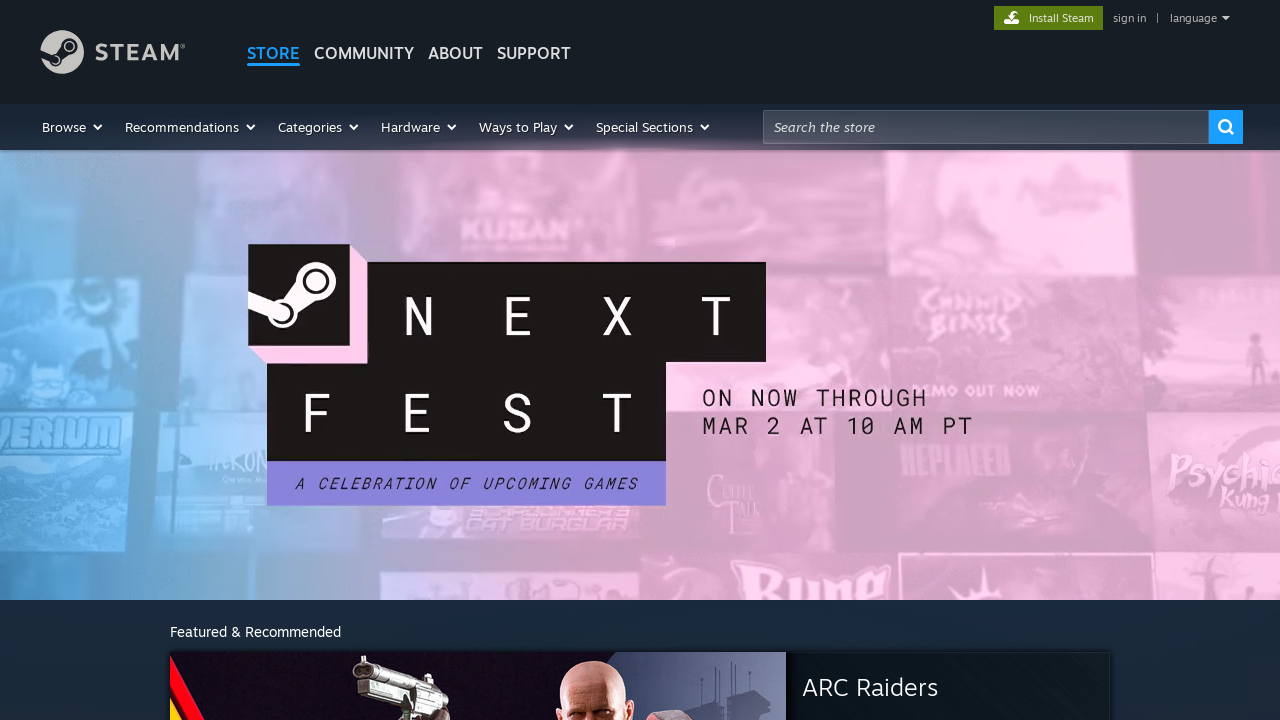

Extracted id attribute: home_specialoffers
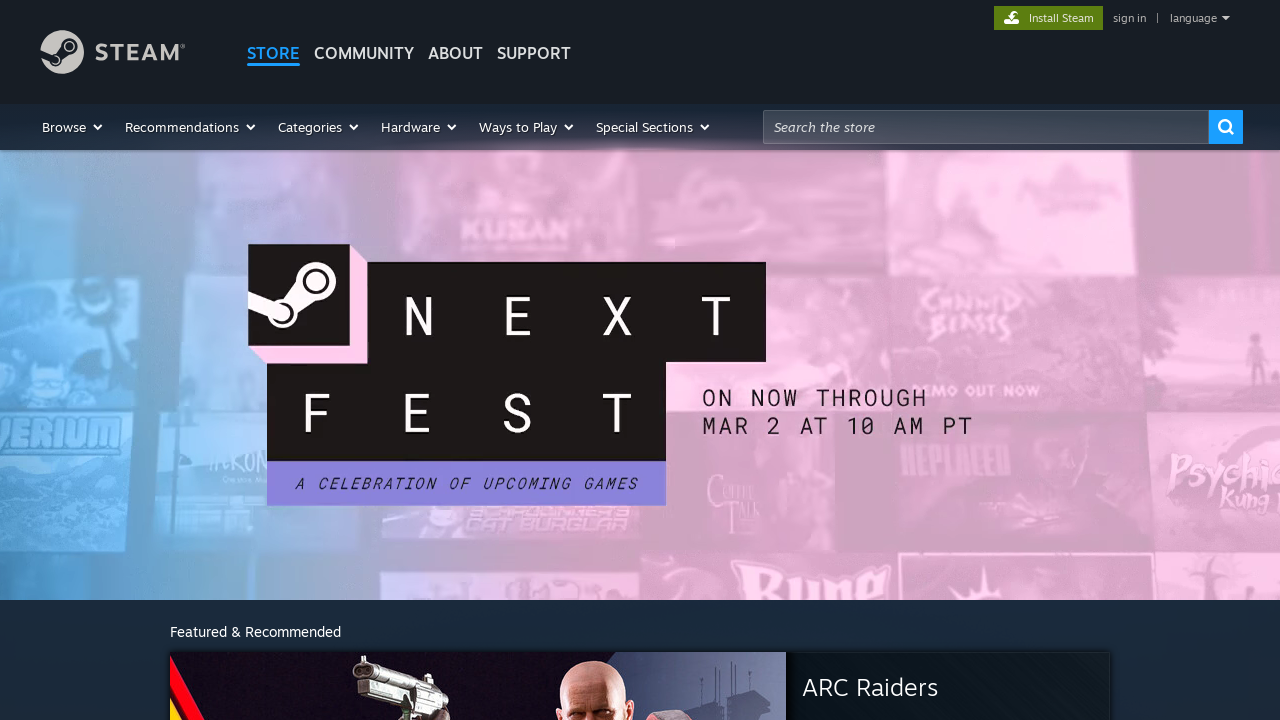

Extracted id attribute: spotlight_carousel
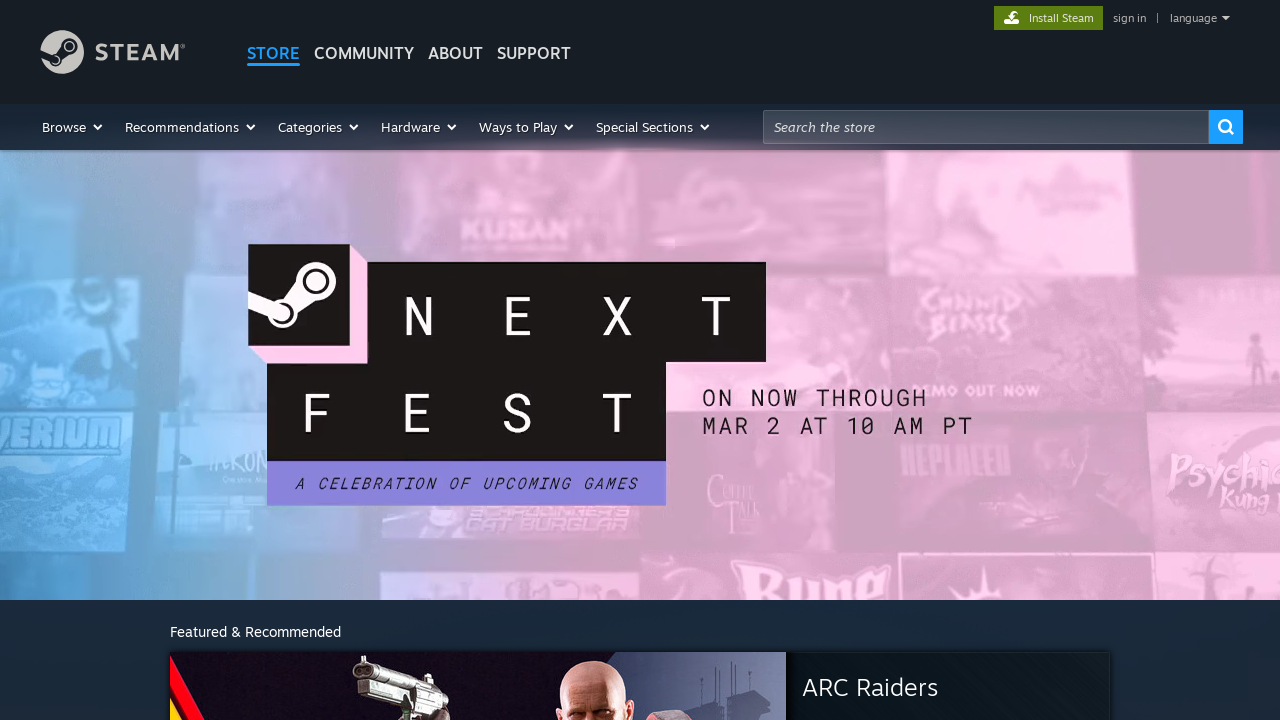

Extracted id attribute: content_hub_carousel_title
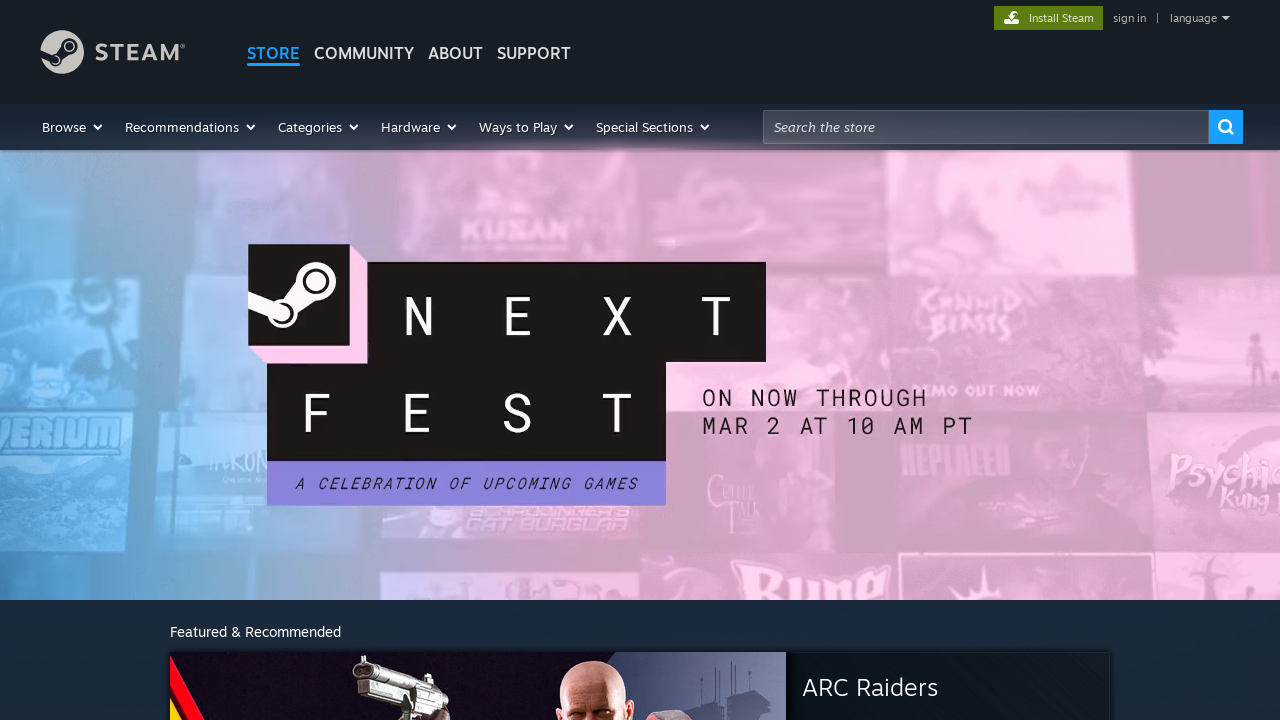

Extracted id attribute: featured_steam_deck_games
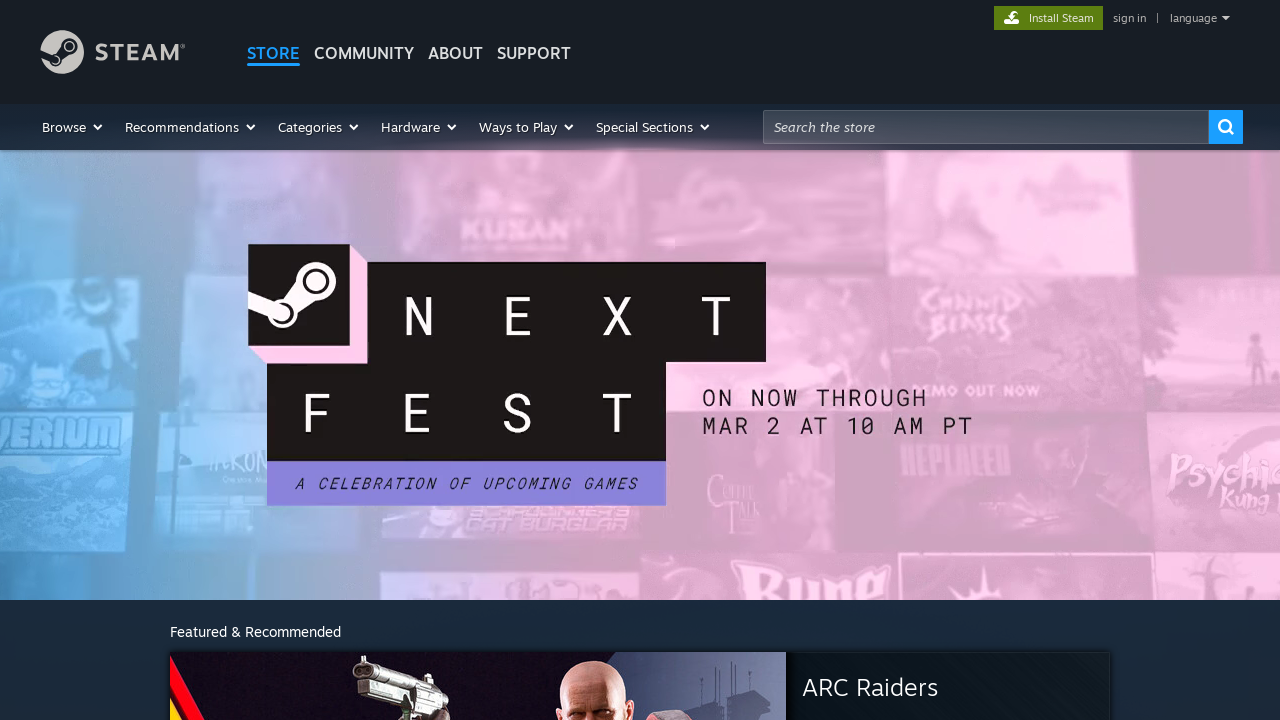

Extracted id attribute: home_mostplayeddeck
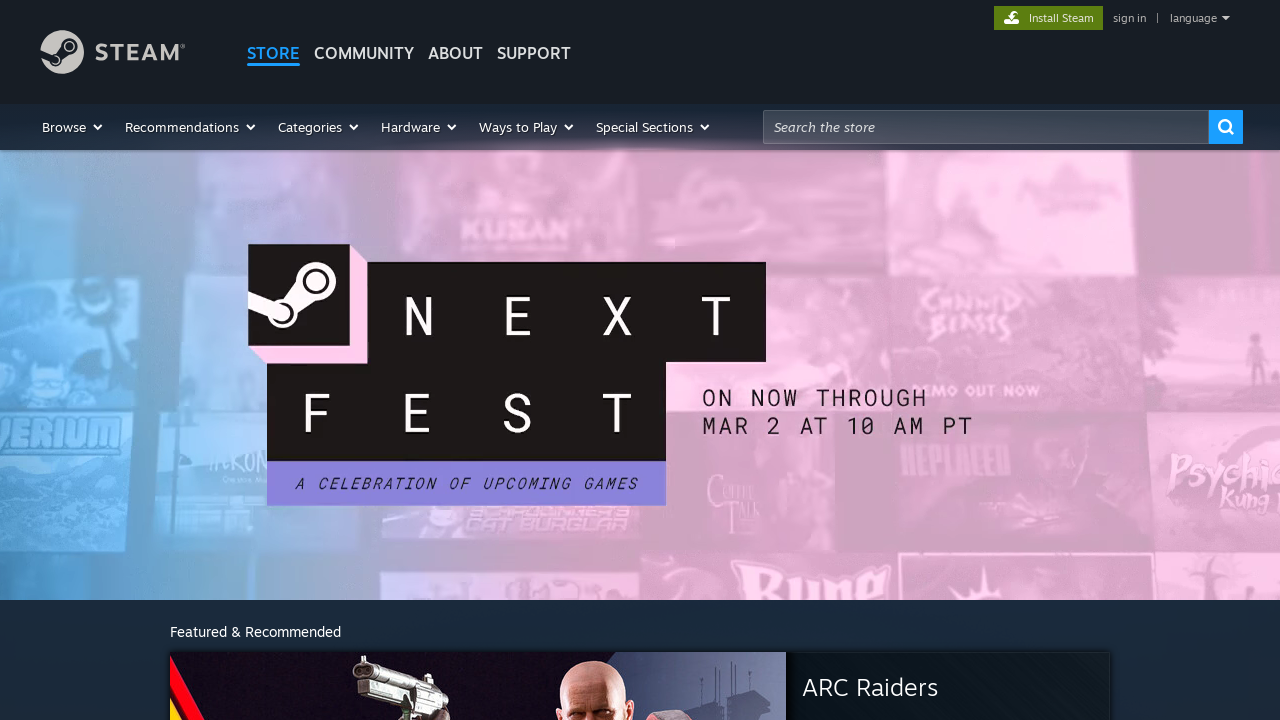

Extracted id attribute: module_recommender
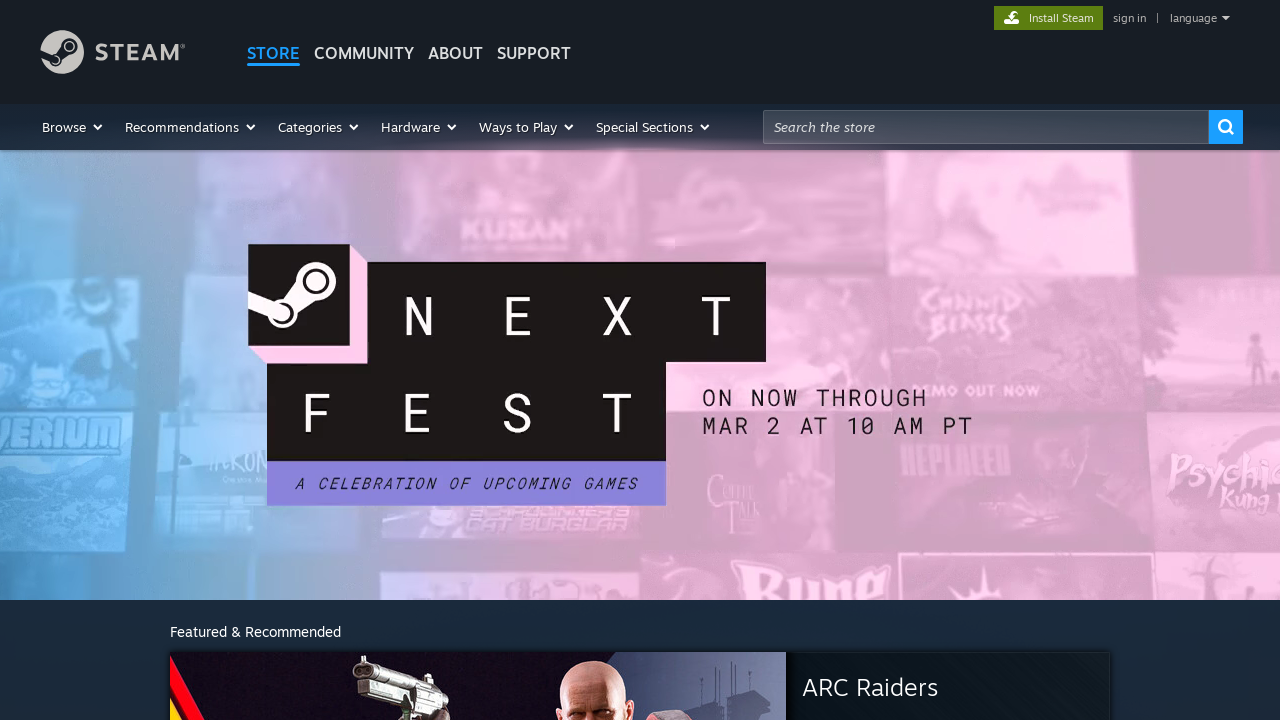

Extracted id attribute: home_recommended_by_players_like_you
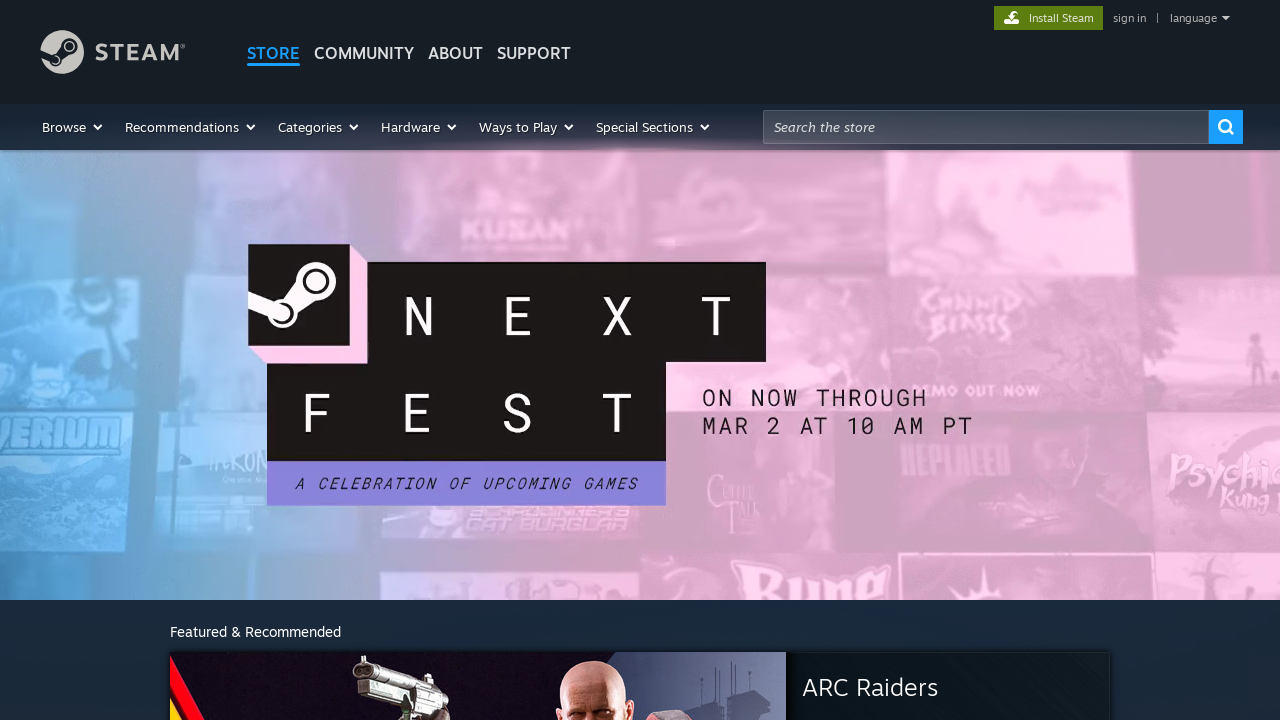

Extracted id attribute: module_deep_dive
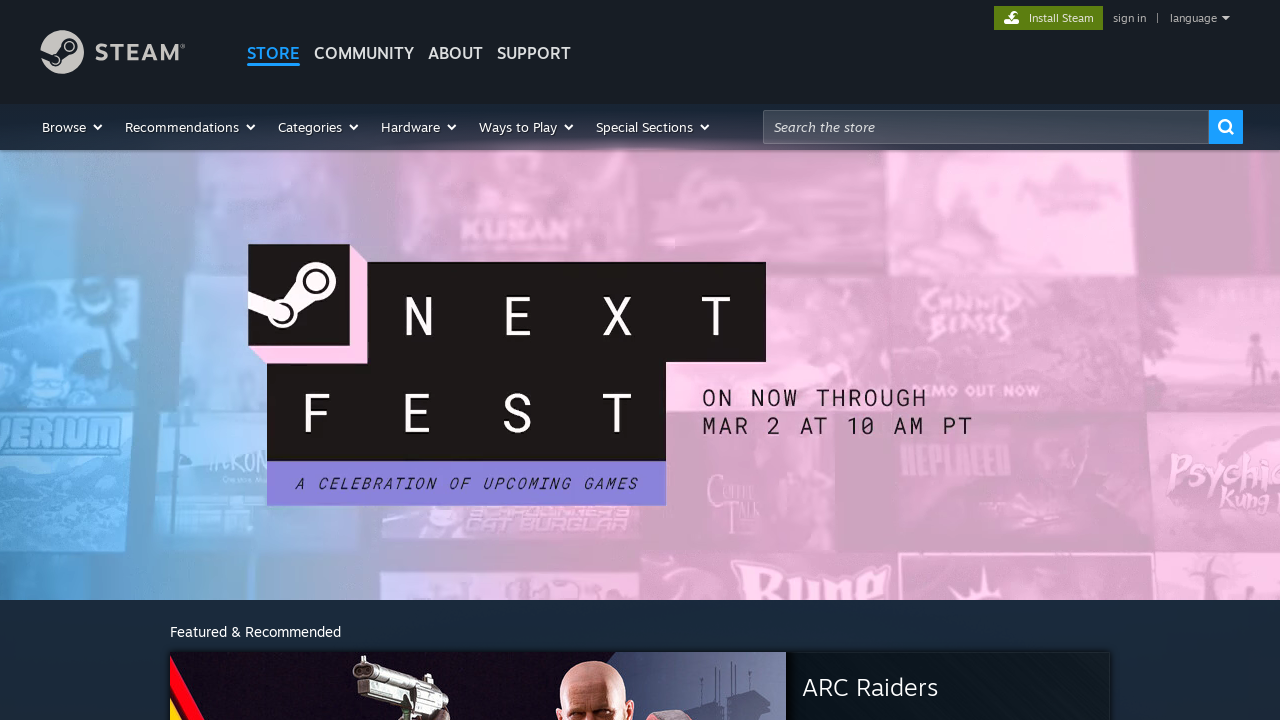

Extracted id attribute: recommended_by_deep_dive_title
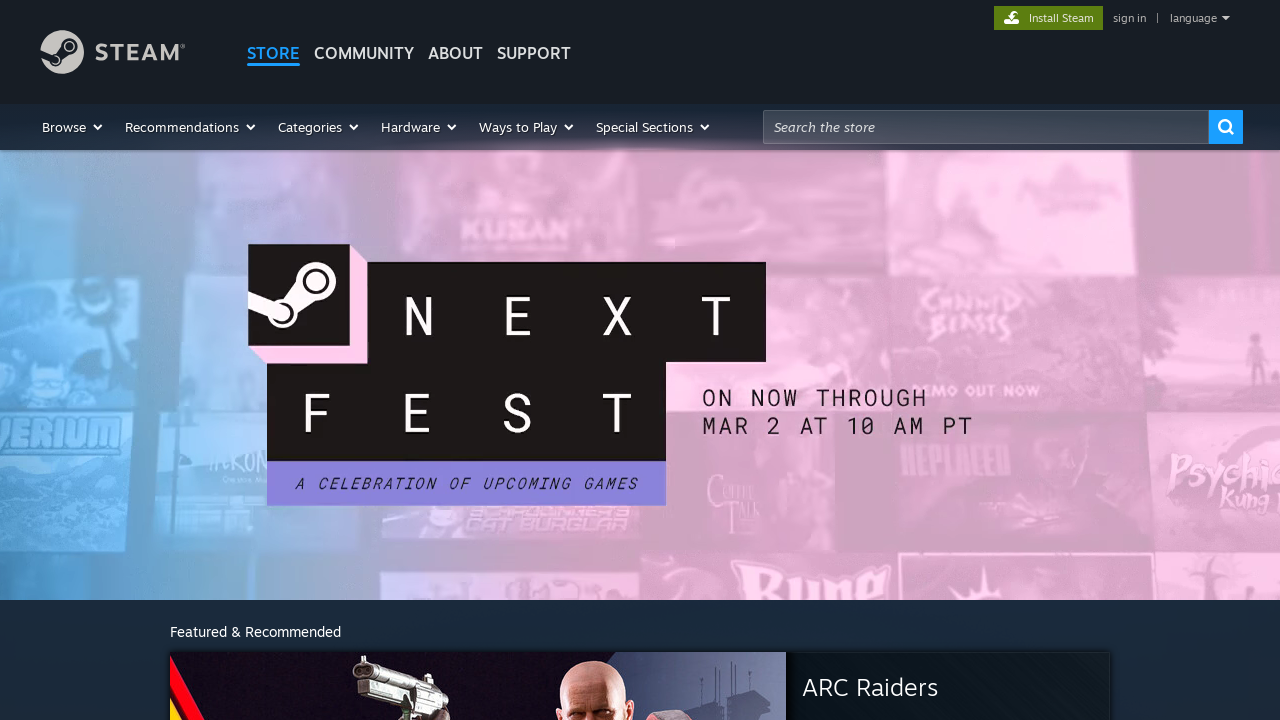

Extracted id attribute: module_discovery_queue
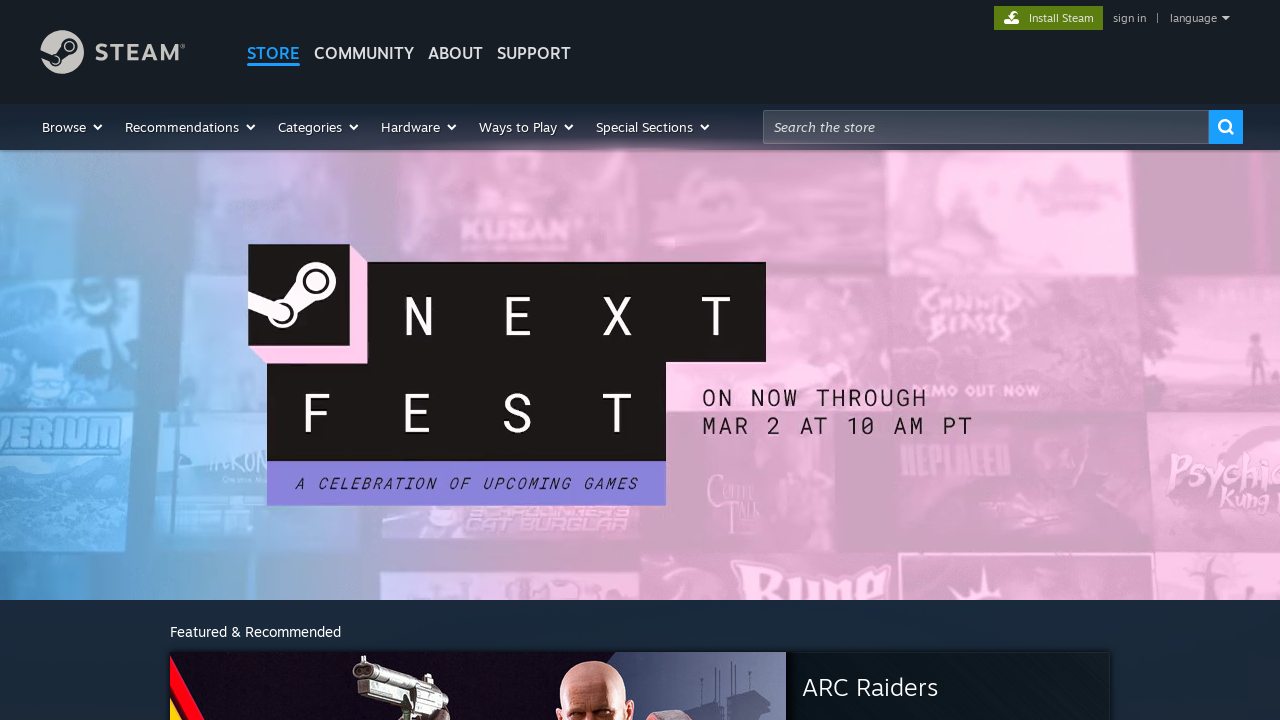

Extracted id attribute: explore_queue_page_title
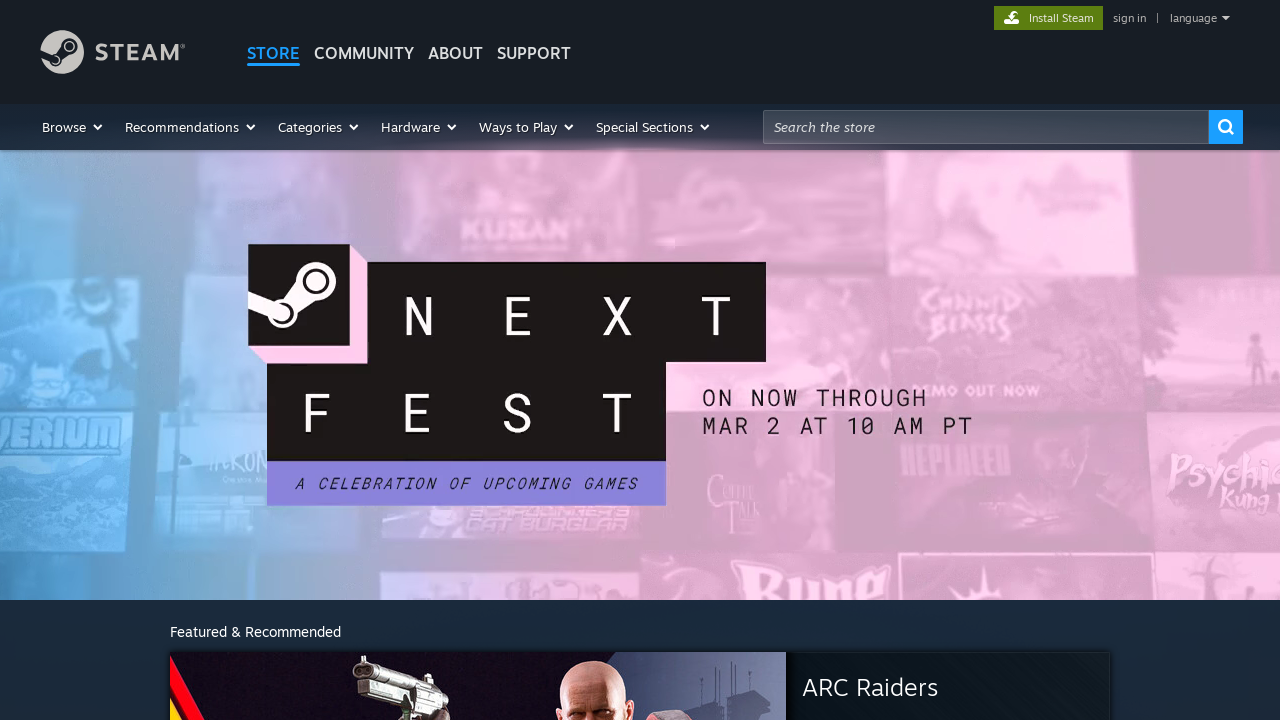

Extracted id attribute: discovery_queue_not_logged_in
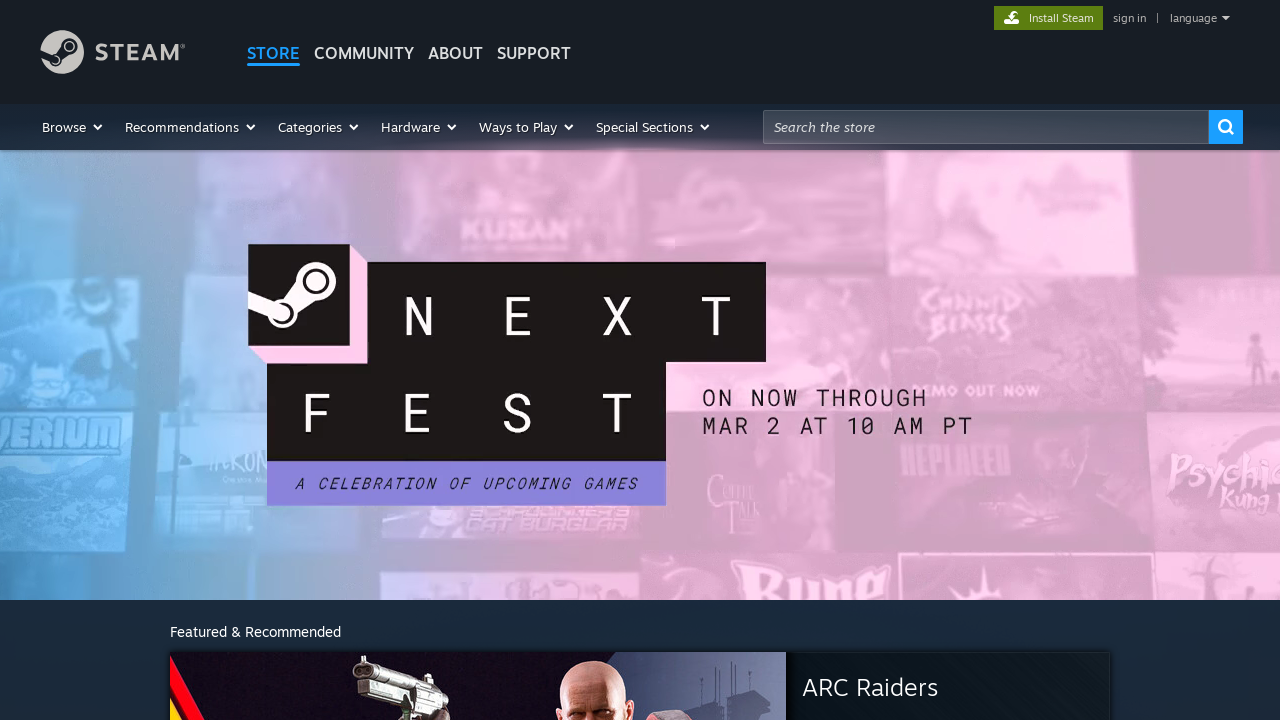

Extracted id attribute: discovery_queue_static
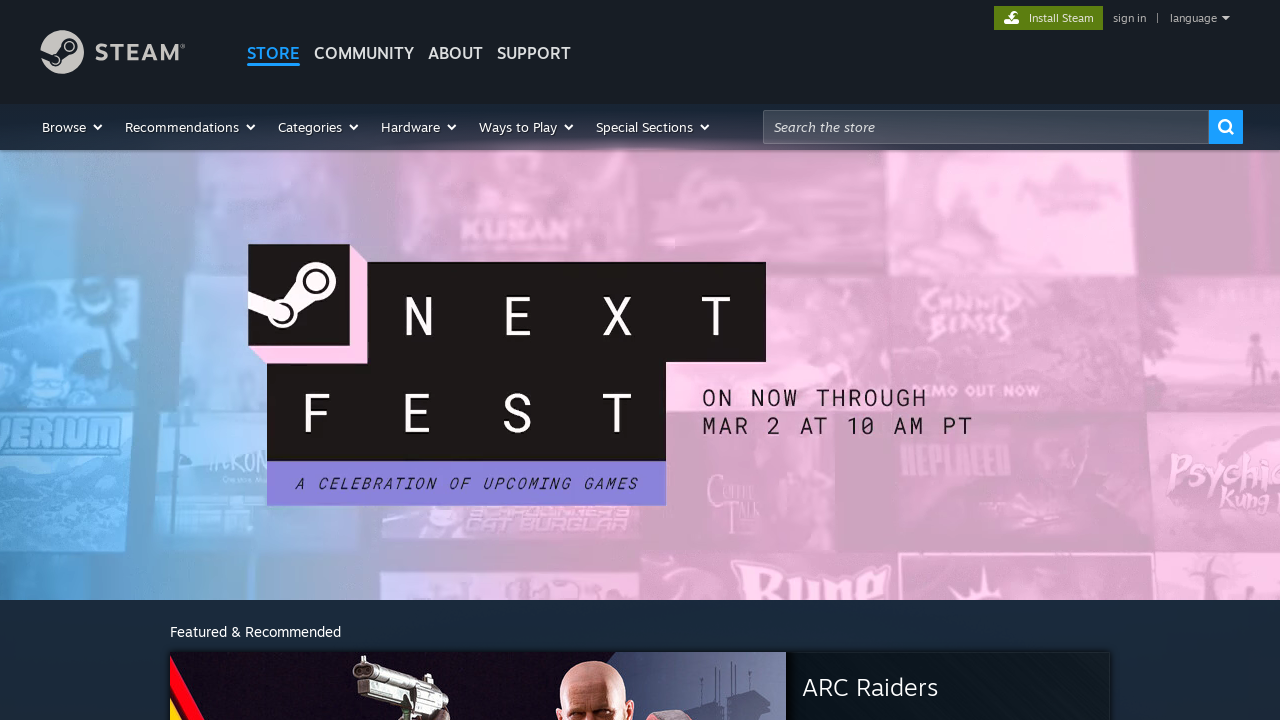

Extracted id attribute: discovery_queue_start_link
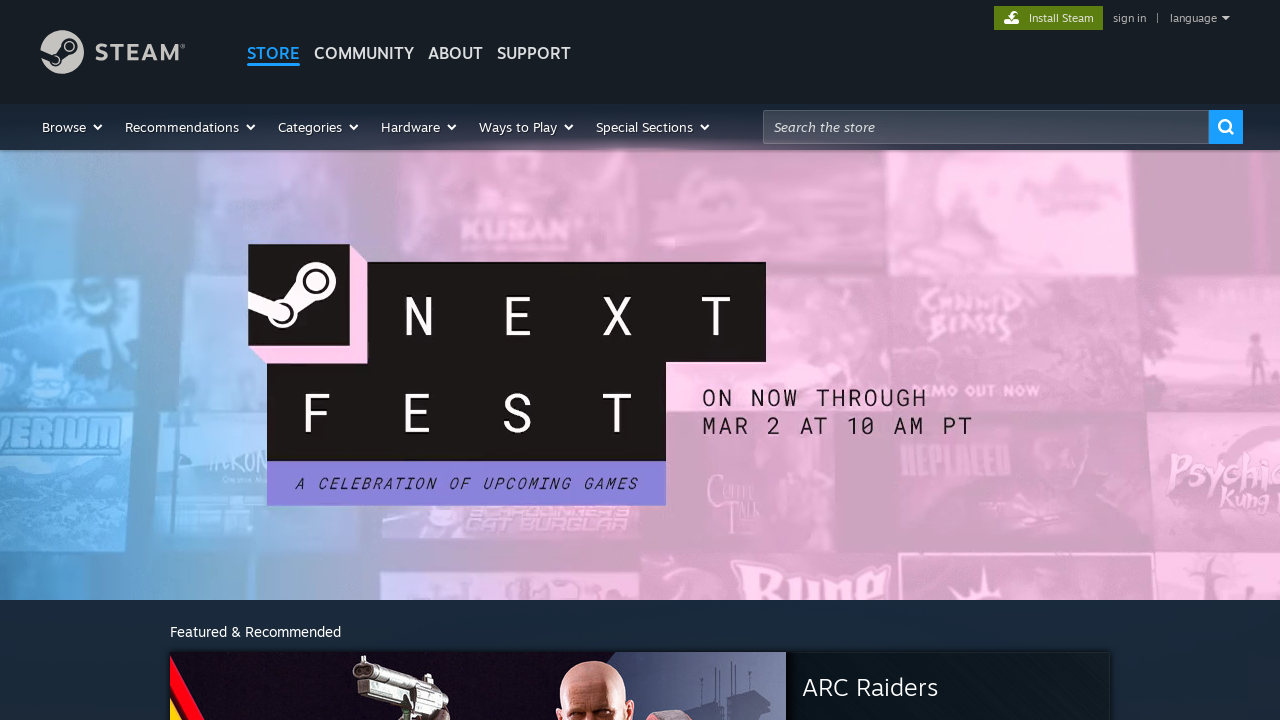

Extracted id attribute: discovery_queue
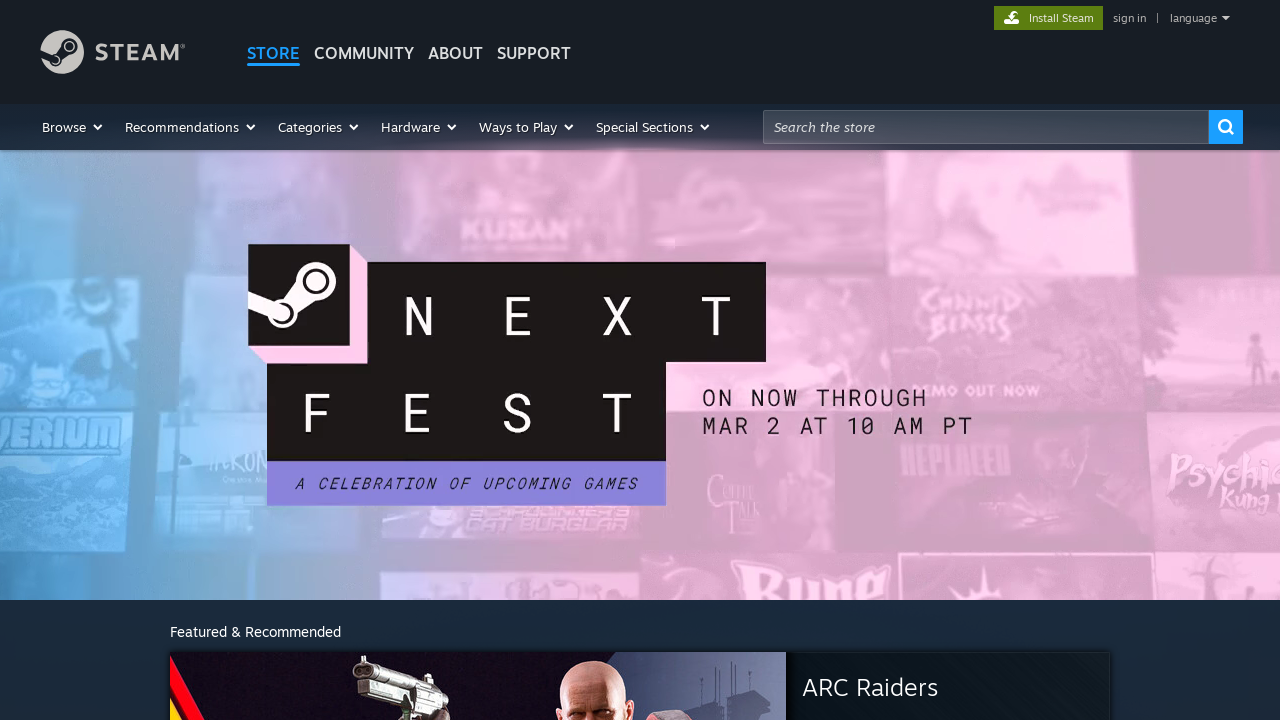

Extracted id attribute: discovery_queue_empty
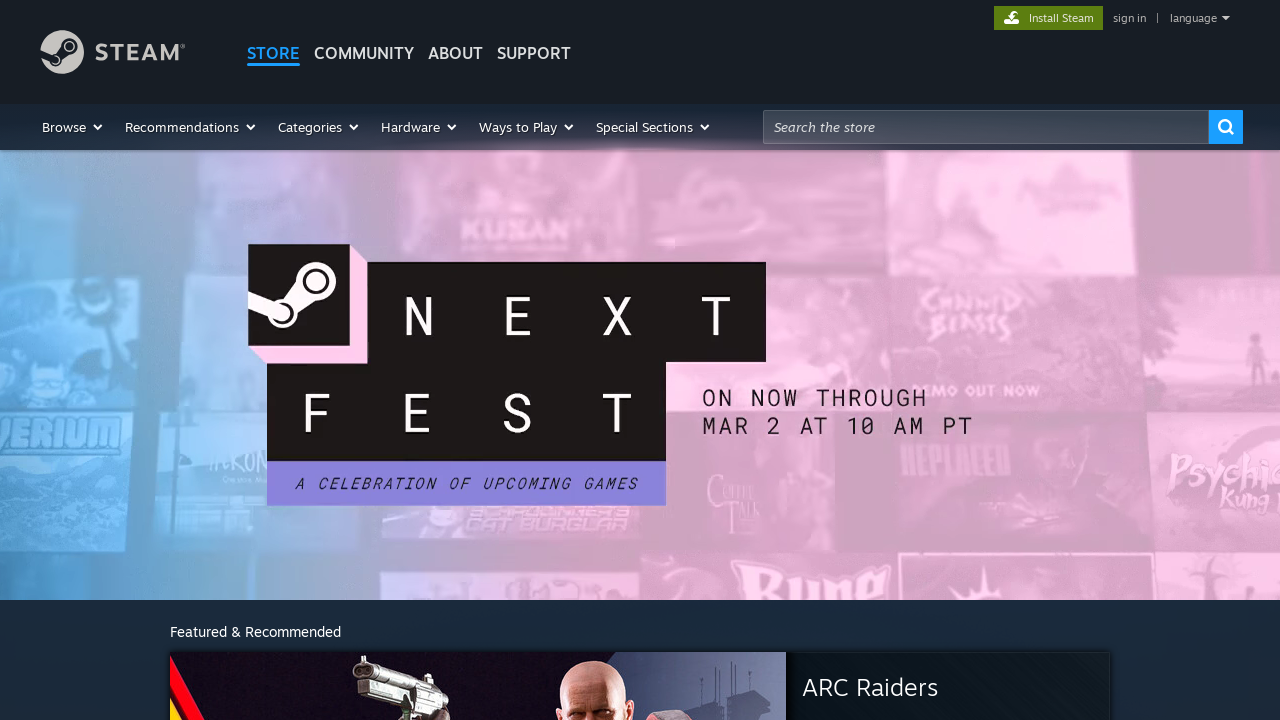

Extracted id attribute: refresh_queue_btn
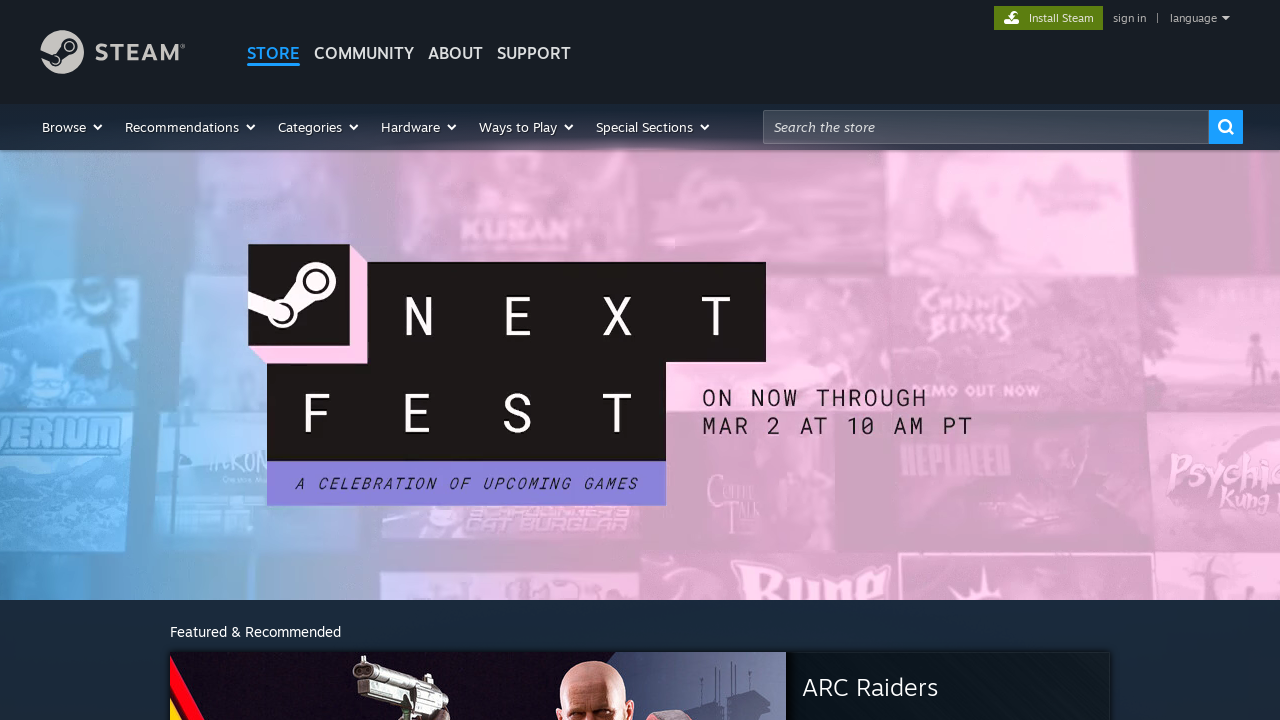

Extracted id attribute: load_addtl_scroll_target
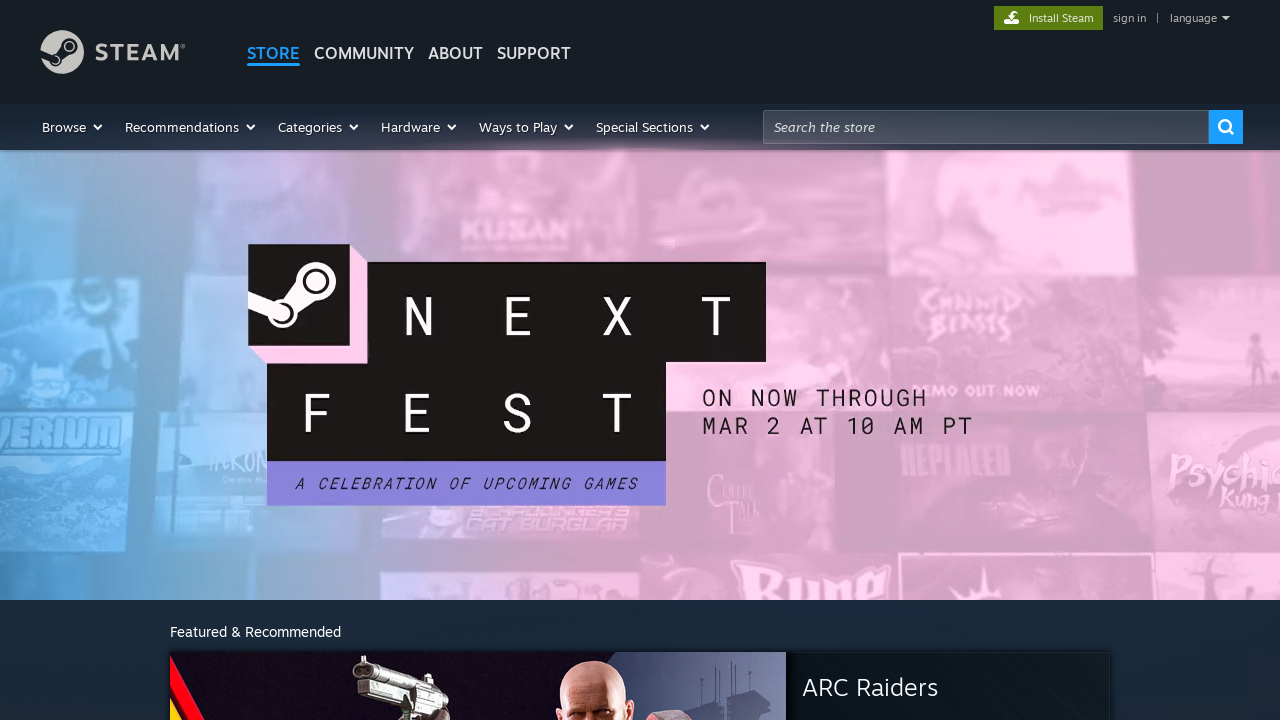

Extracted id attribute: browse_steam_header
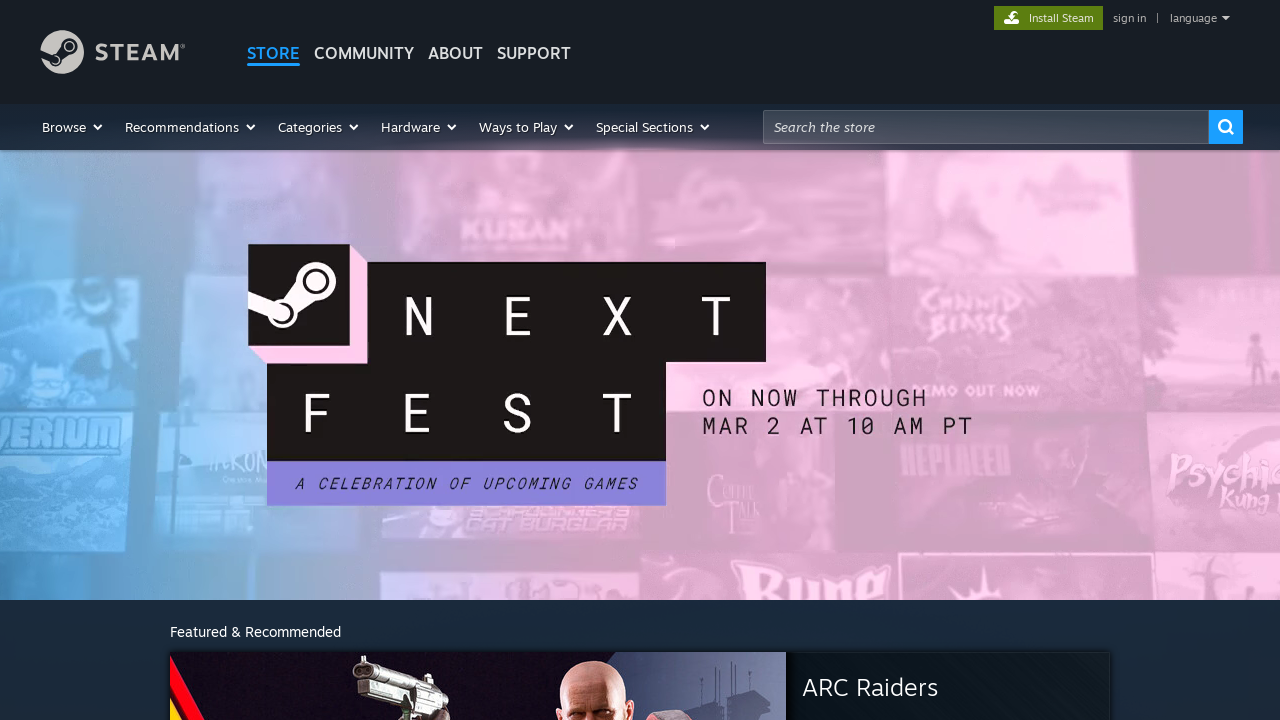

Extracted id attribute: module_community_recommendations
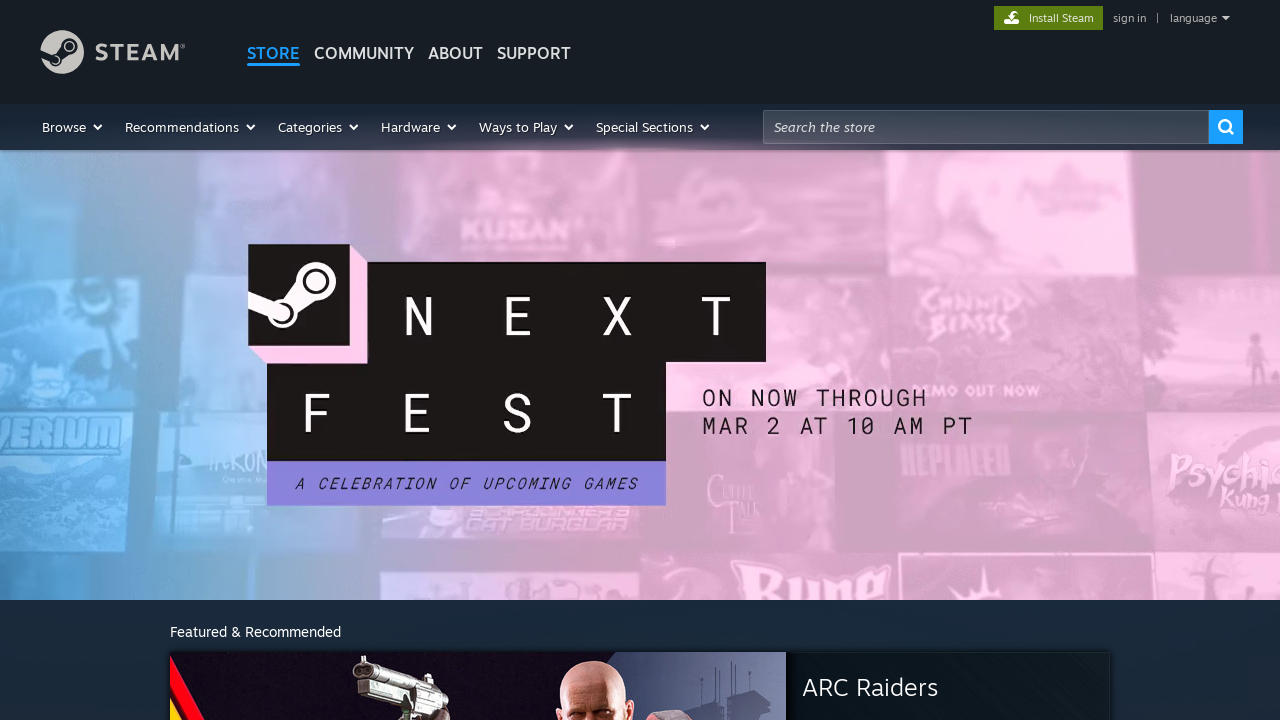

Extracted id attribute: community_recommendations_preferences_last_updated
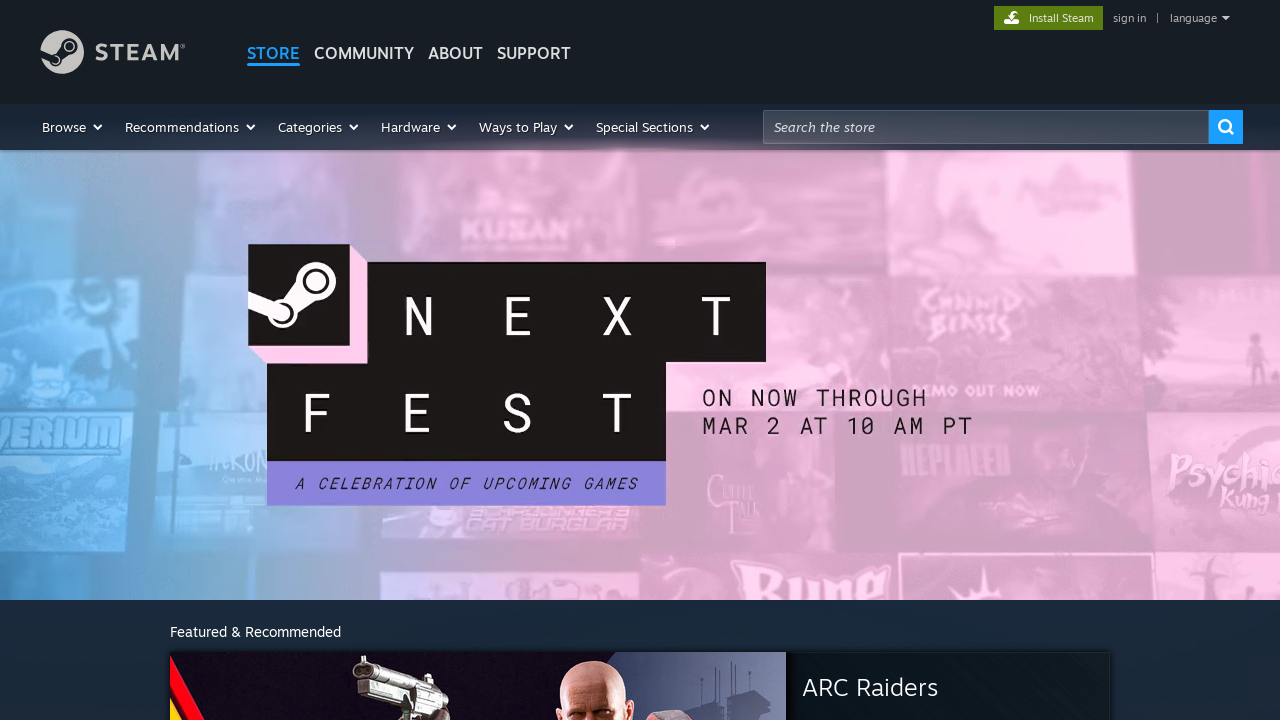

Extracted id attribute: header_community_recommendations
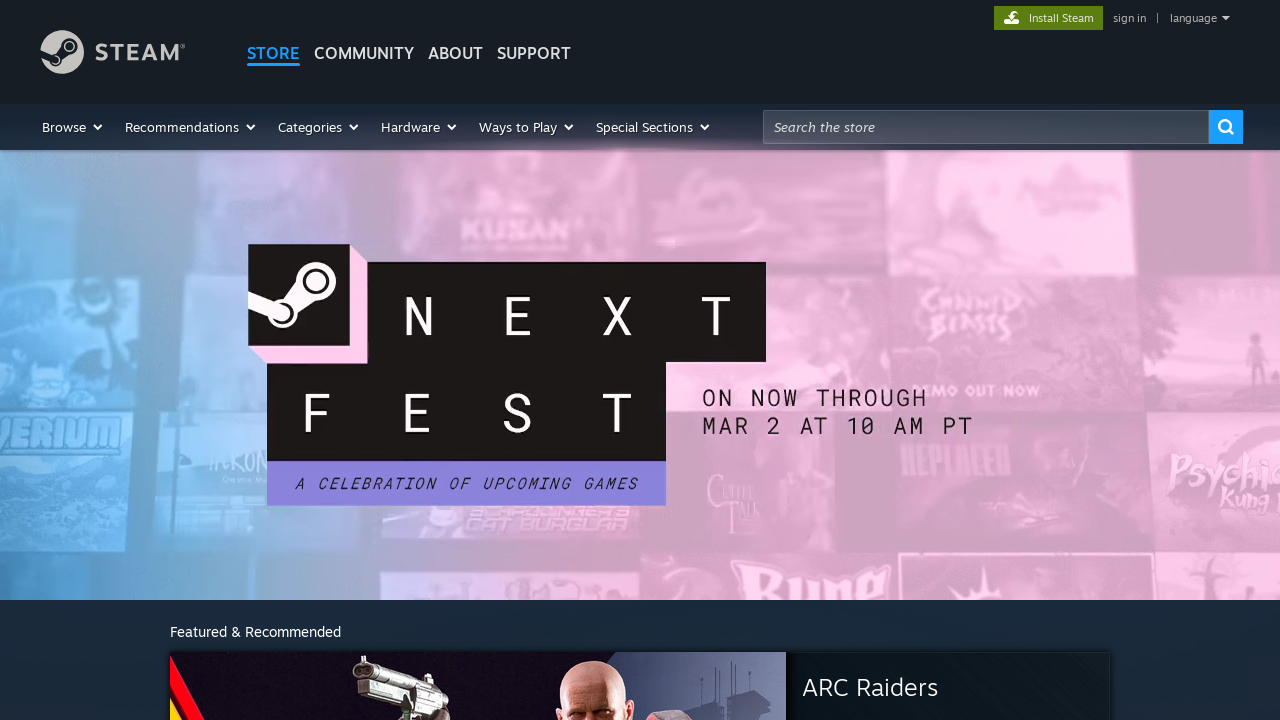

Extracted id attribute: home_recentlyupdated
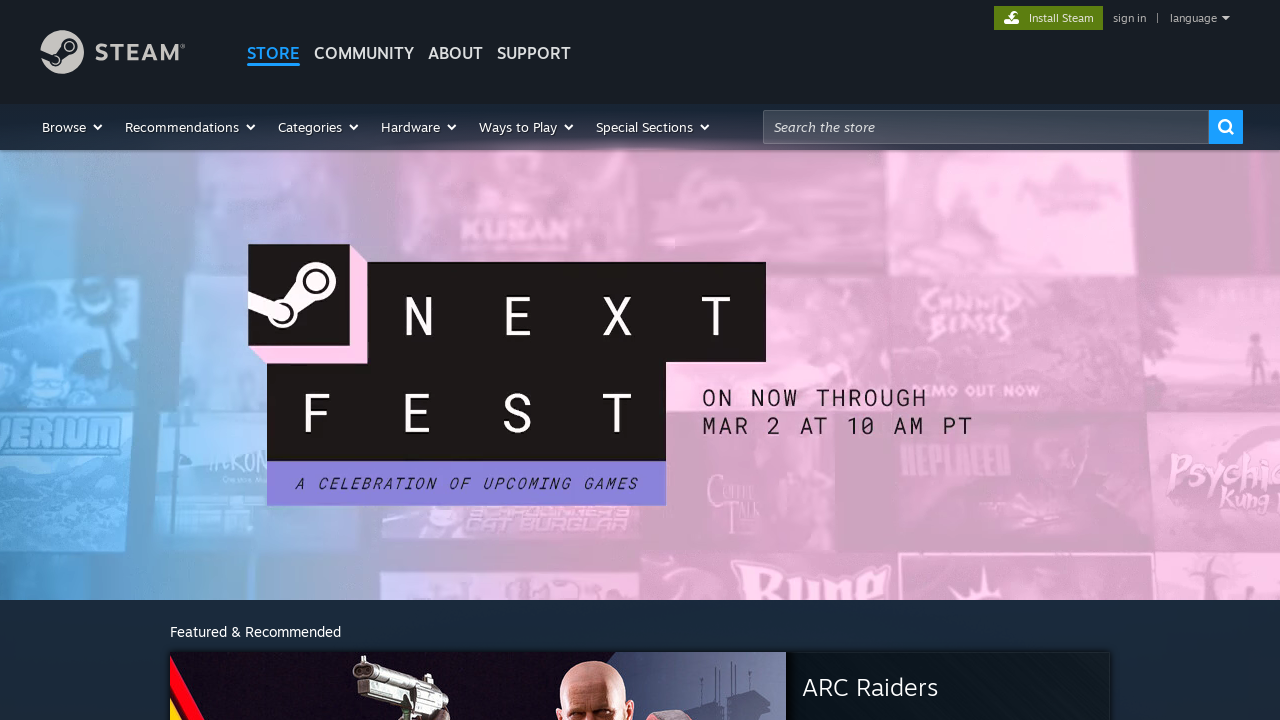

Extracted id attribute: image_group_scroll_home_tabs_autoload
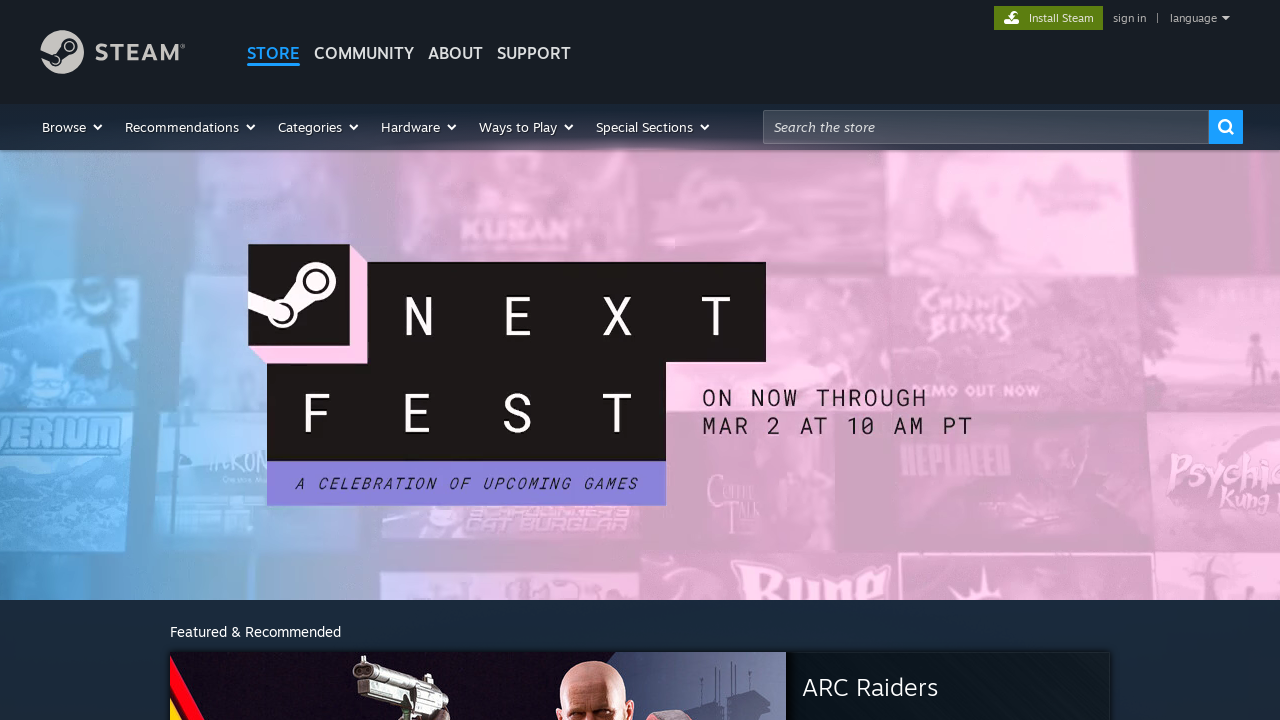

Extracted id attribute: header_recommended_creators
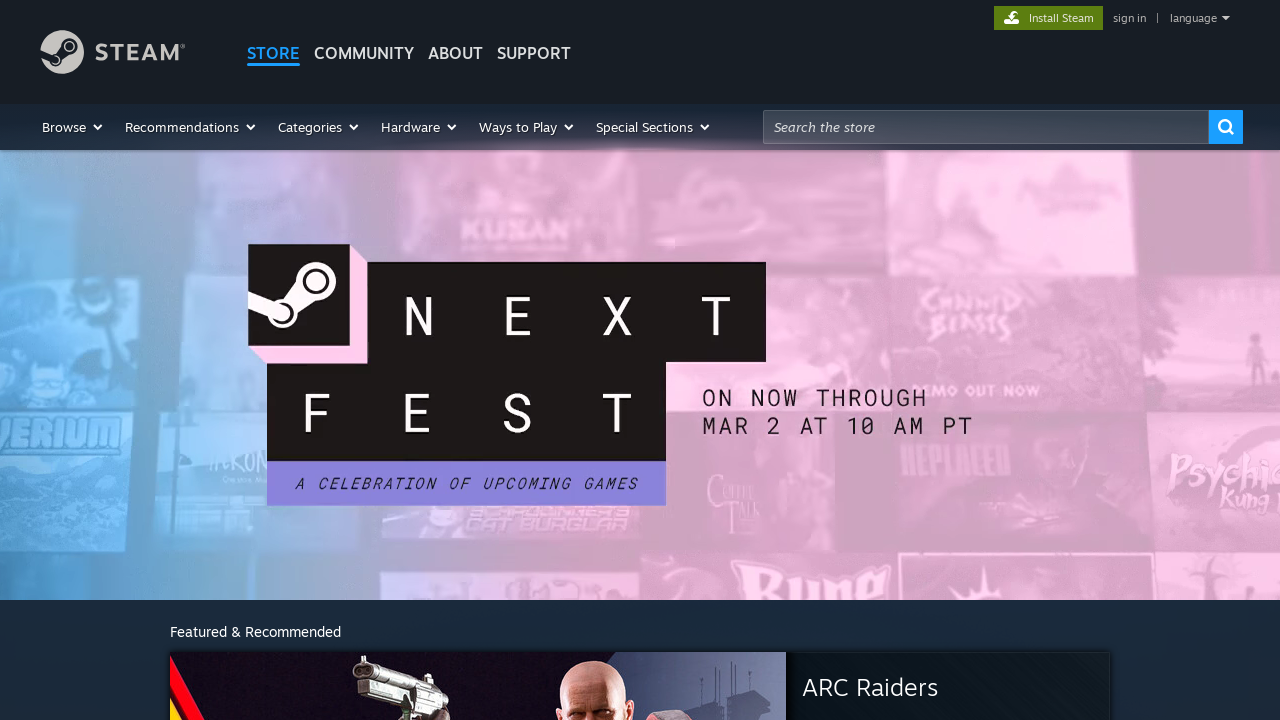

Extracted id attribute: recommended_creators_carousel
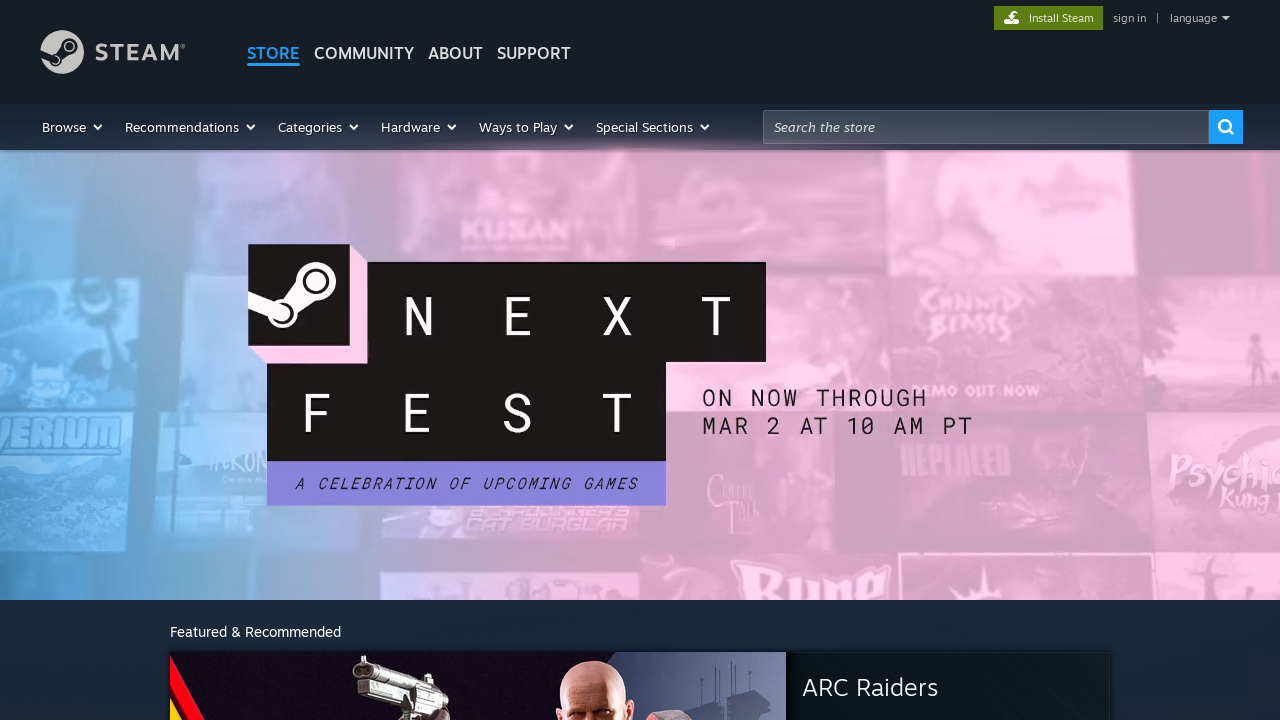

Extracted id attribute: specials_under10
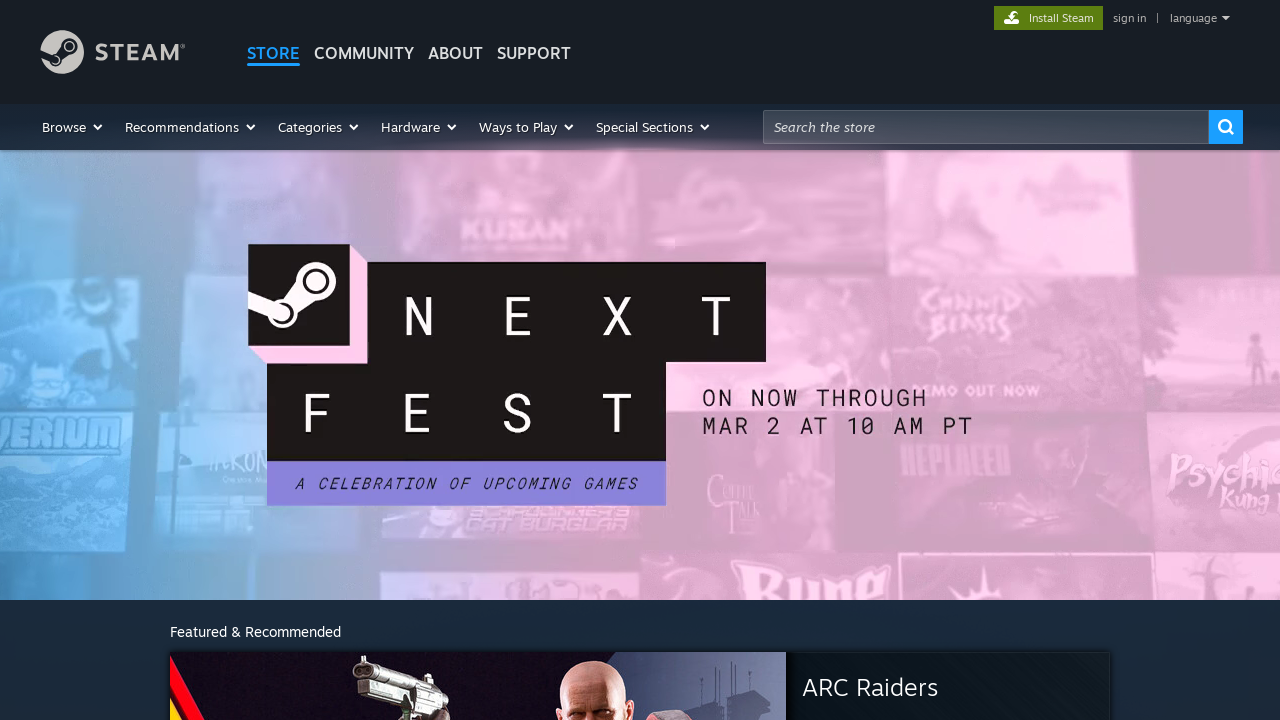

Extracted id attribute: tab_newreleases_content_trigger
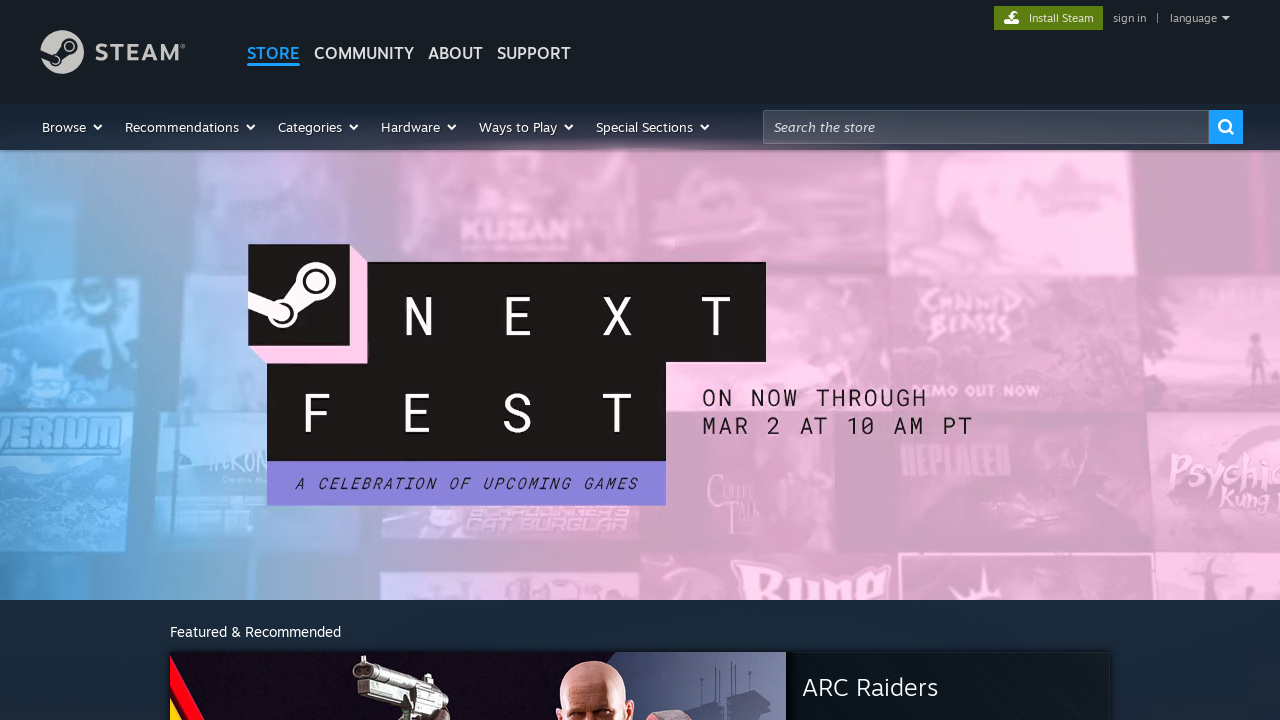

Extracted id attribute: tab_topsellers_content_trigger
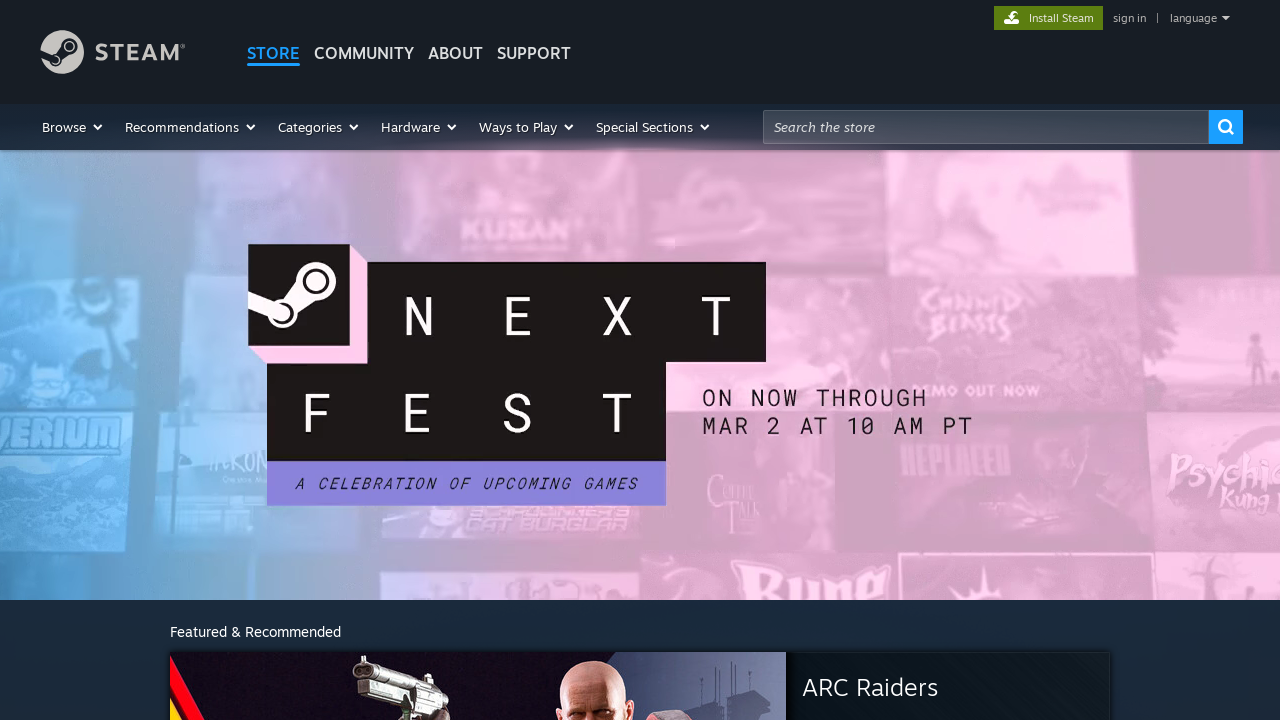

Extracted id attribute: tab_upcoming_content_trigger
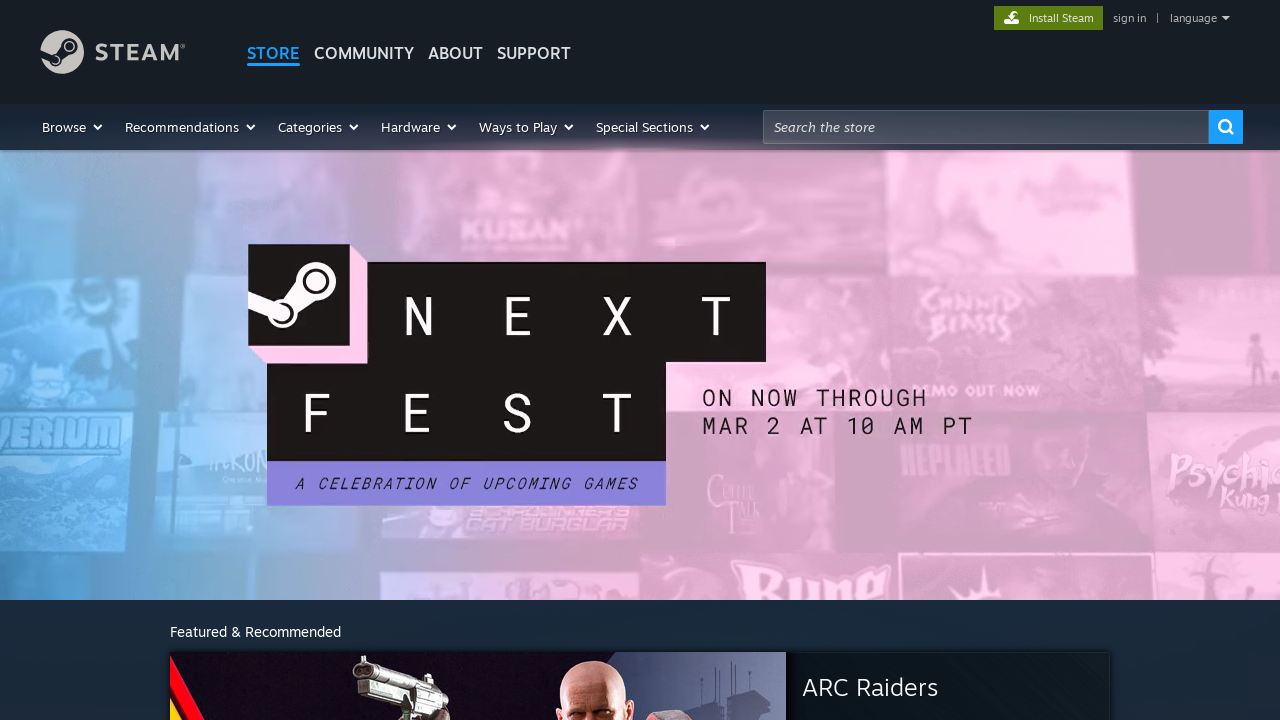

Extracted id attribute: tab_specials_content_trigger
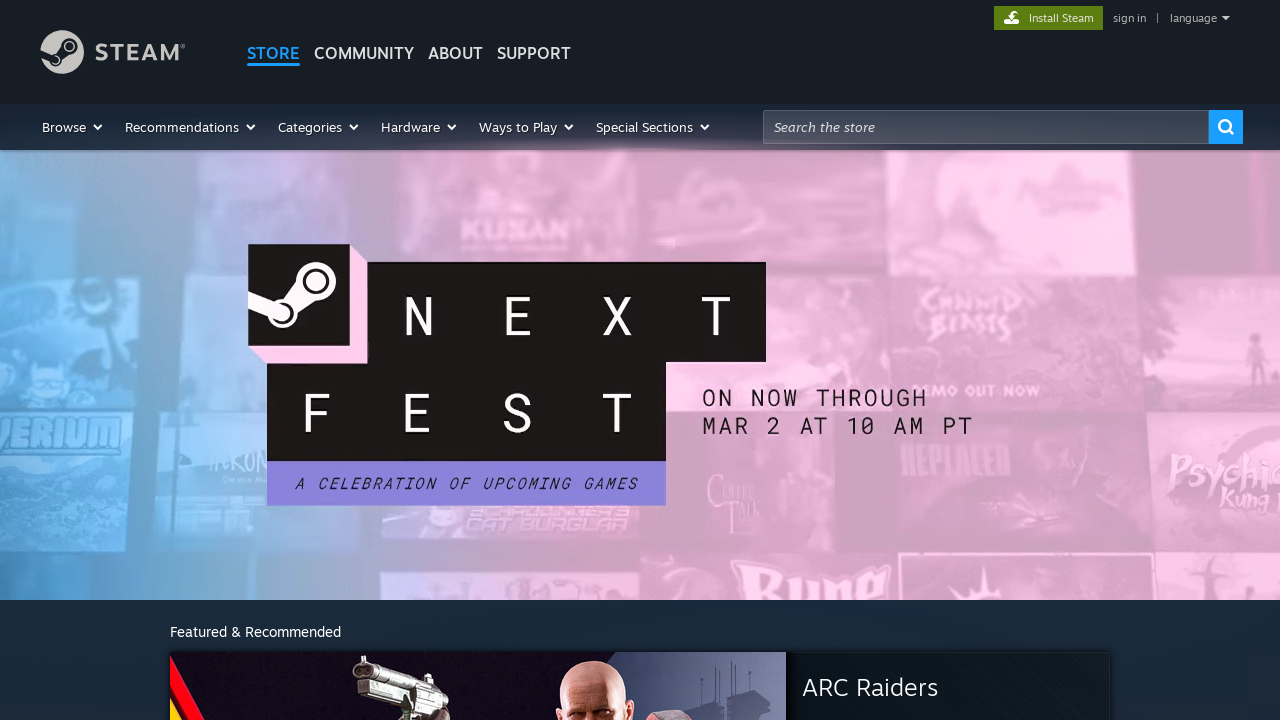

Extracted id attribute: tab_trendingfree_content_trigger
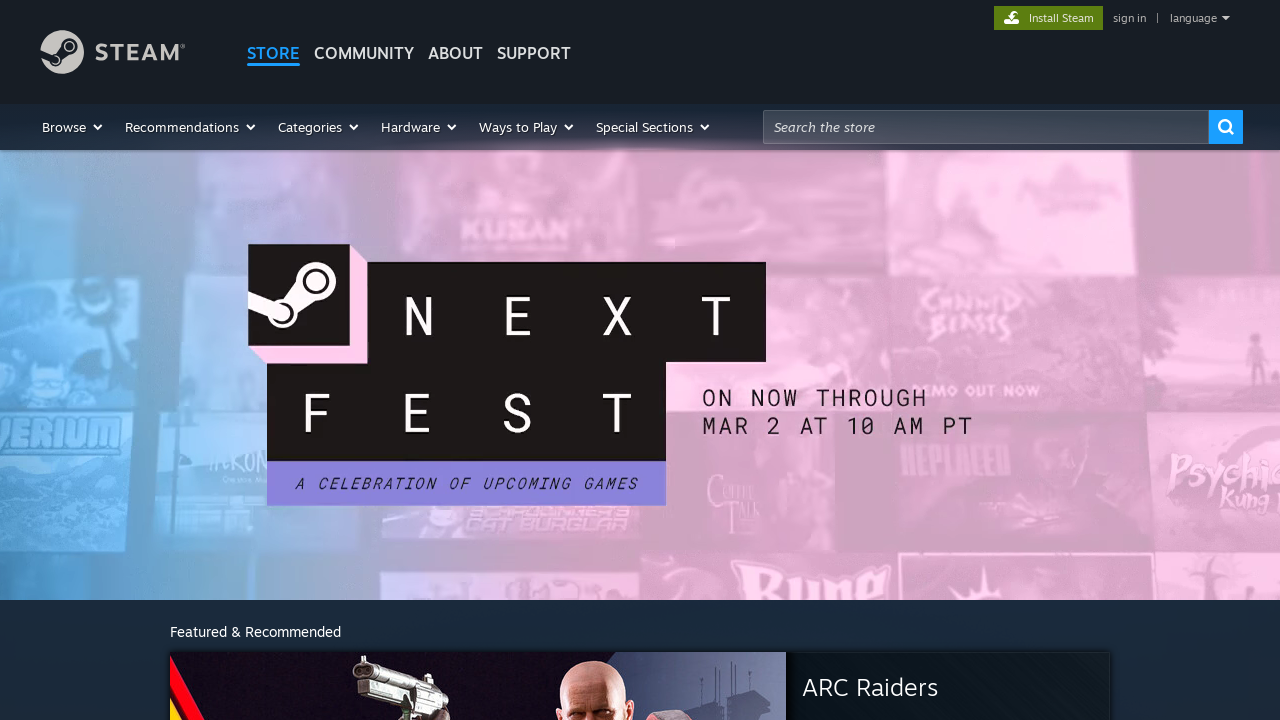

Extracted id attribute: last_tab
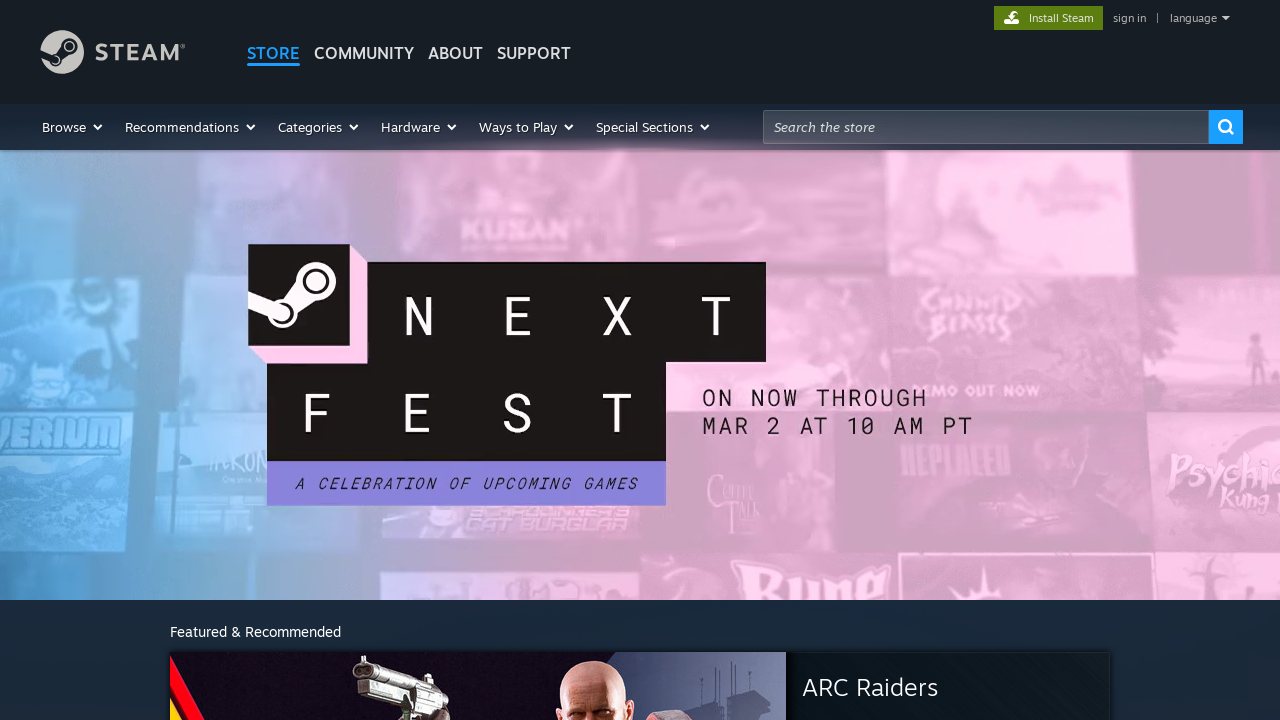

Extracted id attribute: home_tabs_content
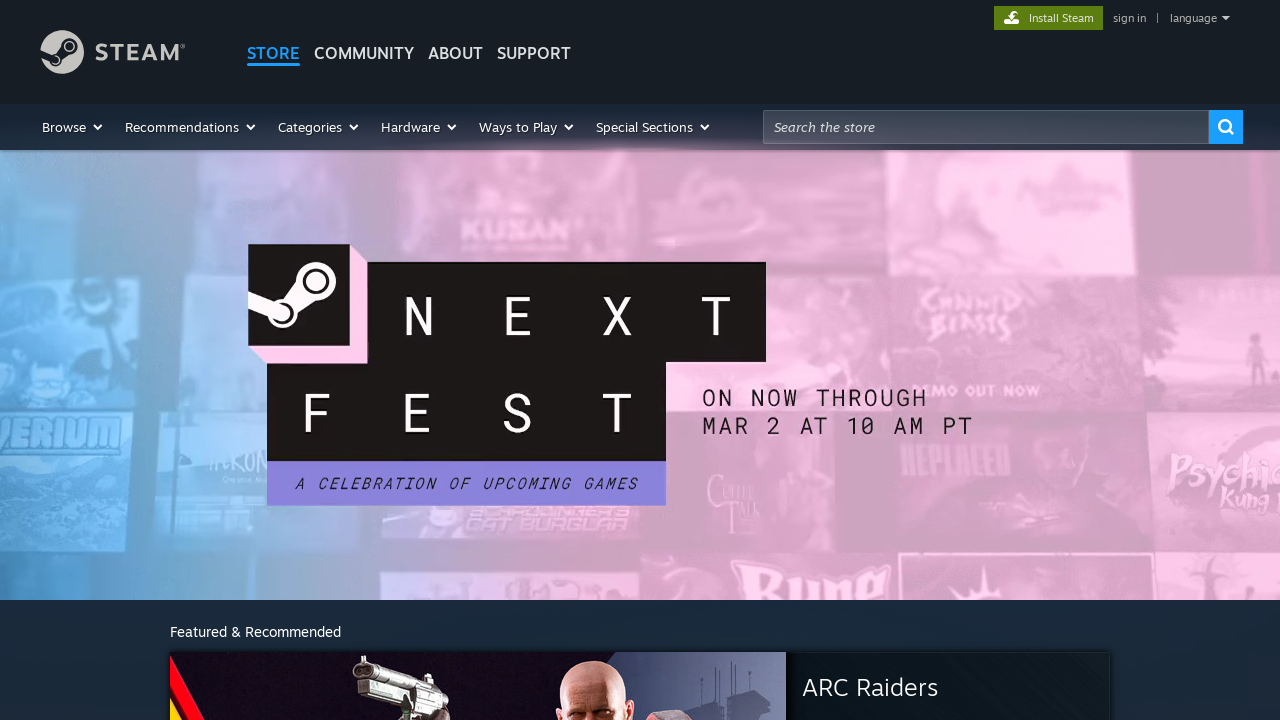

Extracted id attribute: label_new_trending
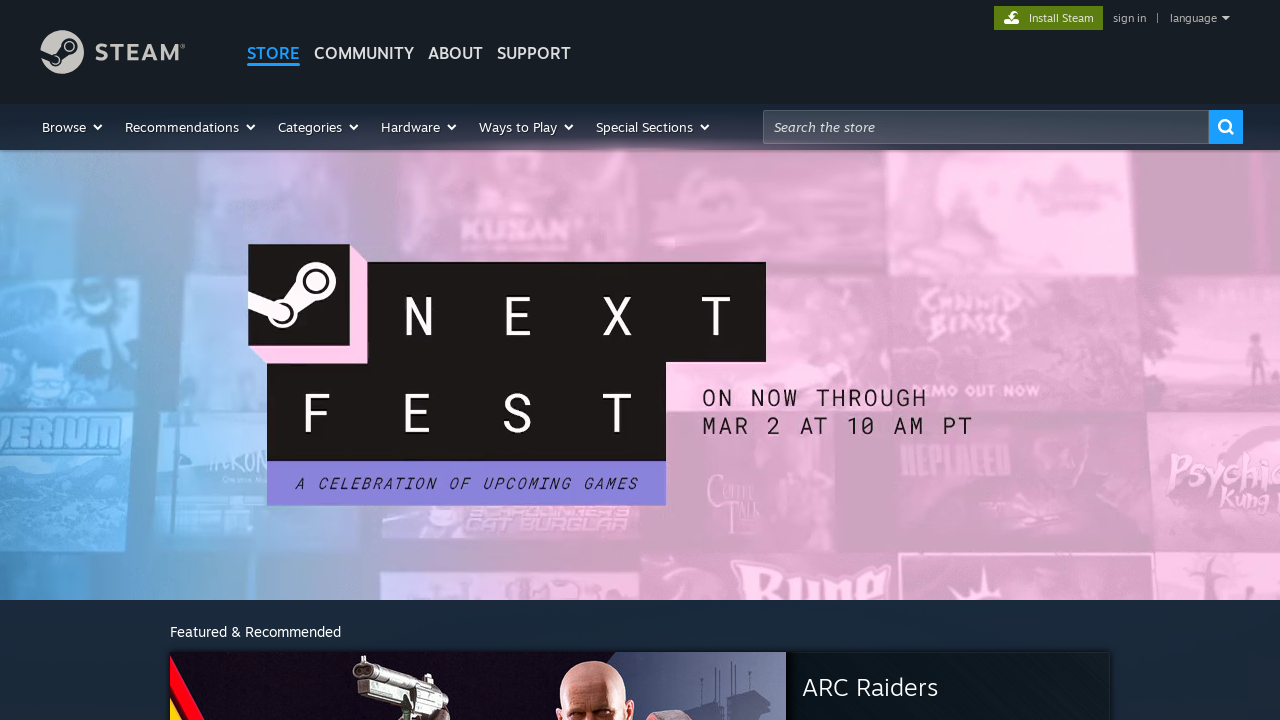

Extracted id attribute: tab_newreleases_content
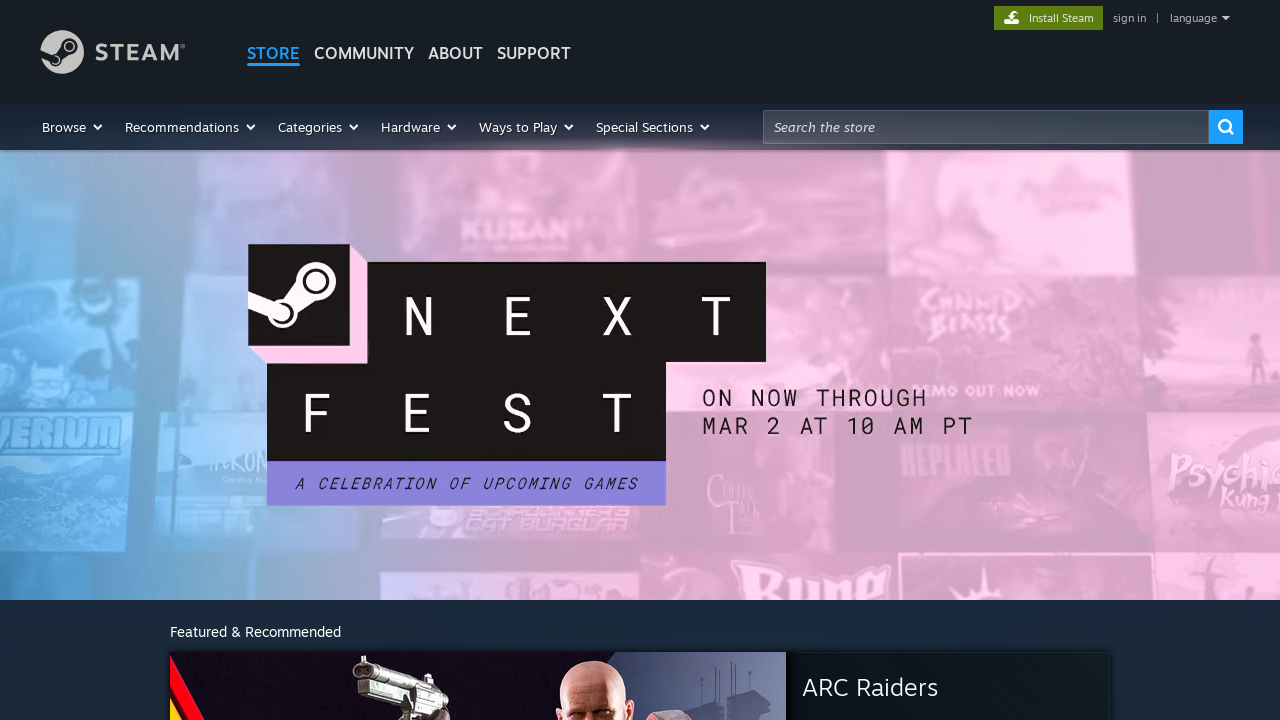

Extracted id attribute: tab_weekly_top_games
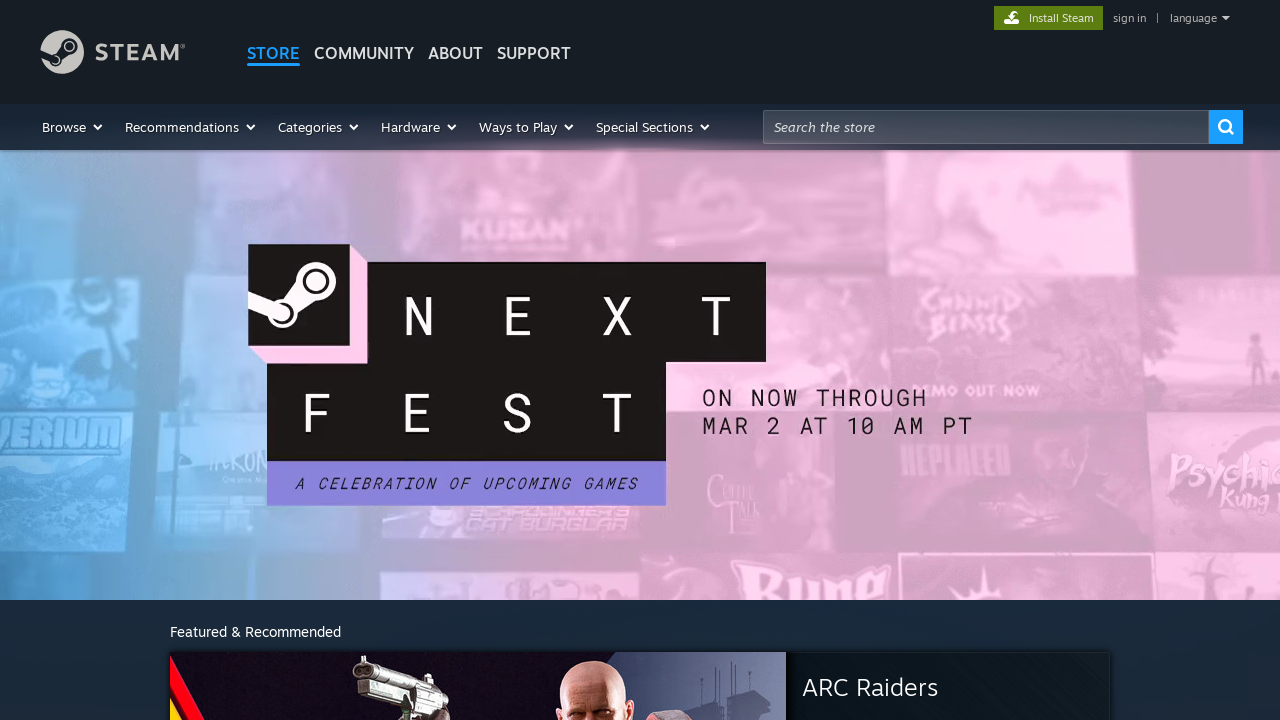

Extracted id attribute: tab_topsellers_content
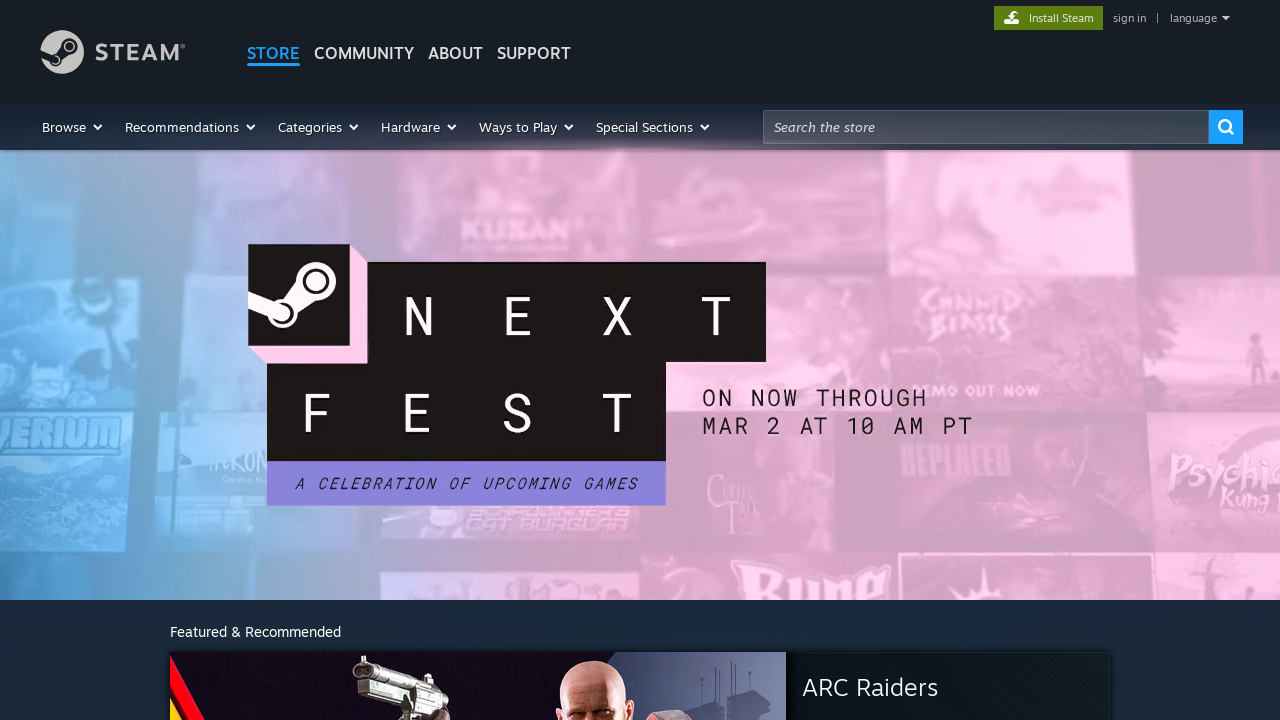

Extracted id attribute: topsellers_controls
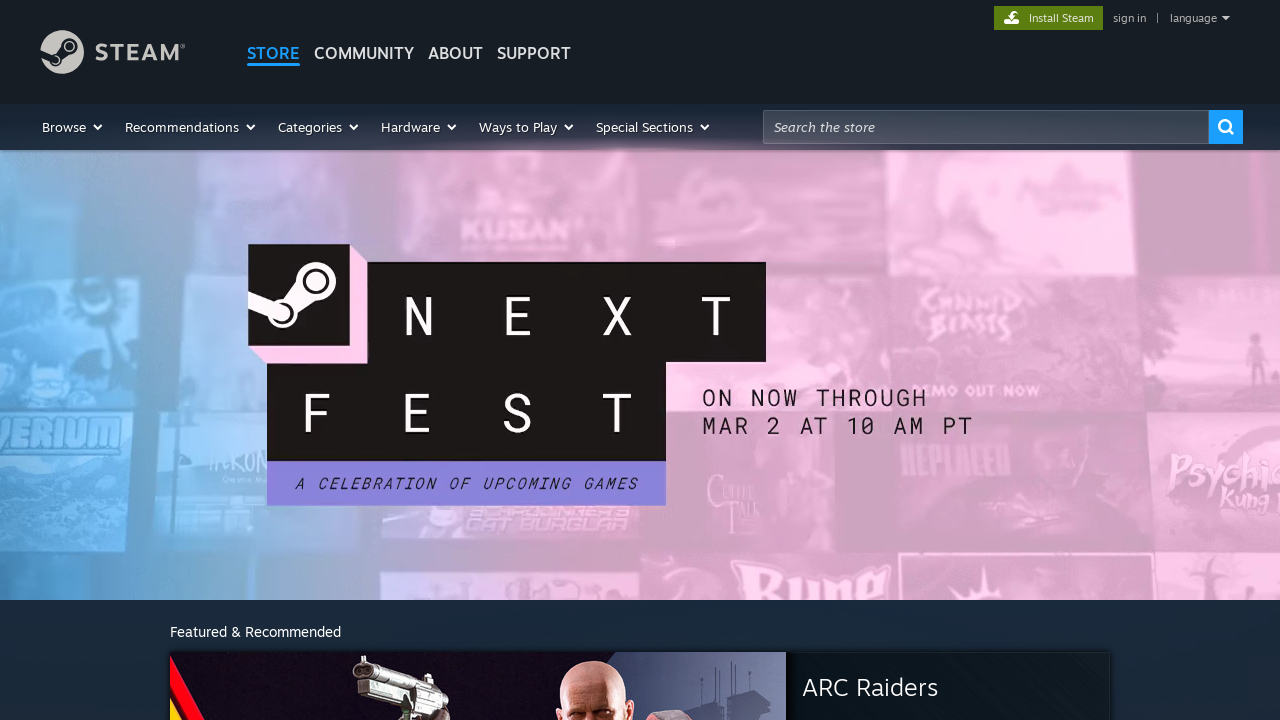

Extracted id attribute: top_sellers_f2p_check
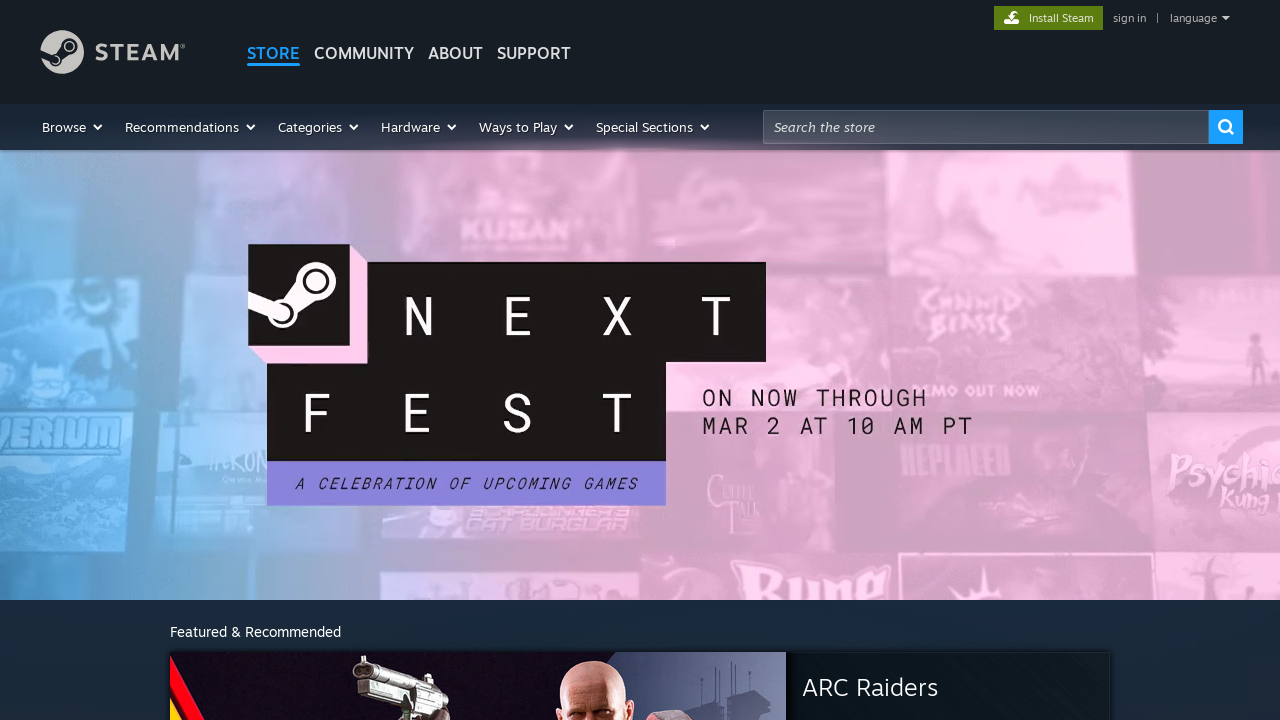

Extracted id attribute: top_sellers_library_check
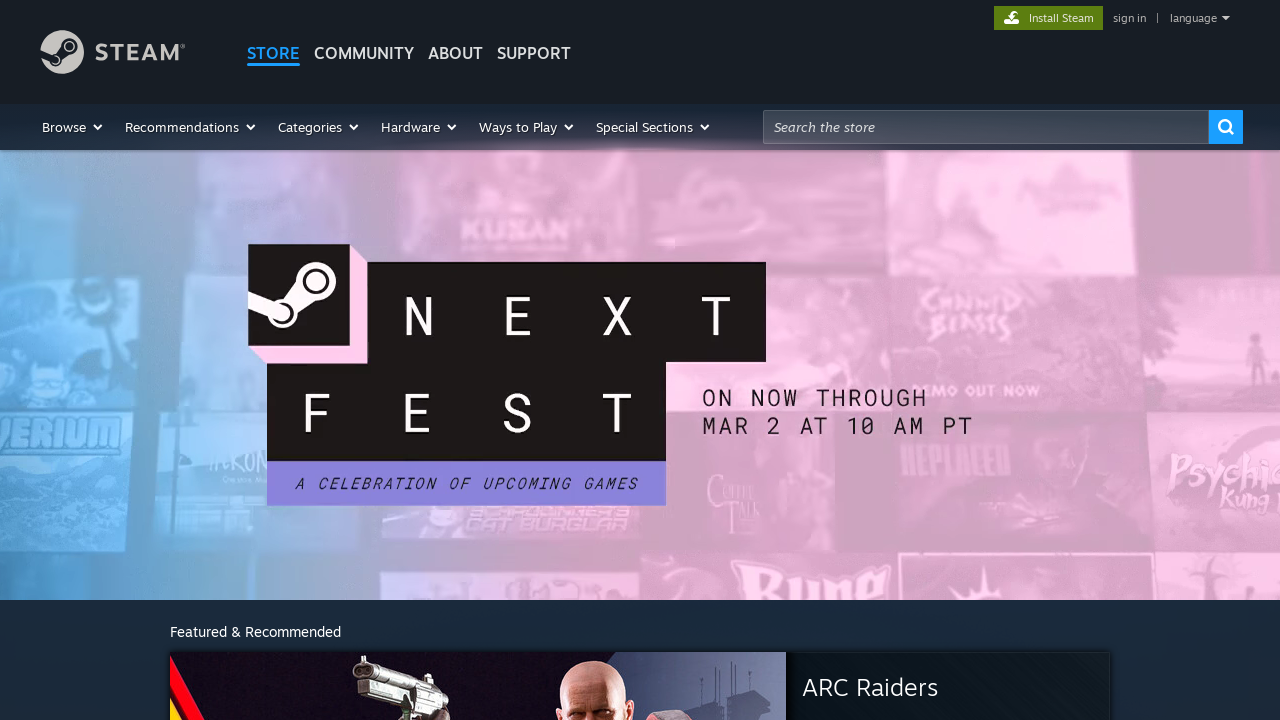

Extracted id attribute: home_tabs_PopularUpcoming
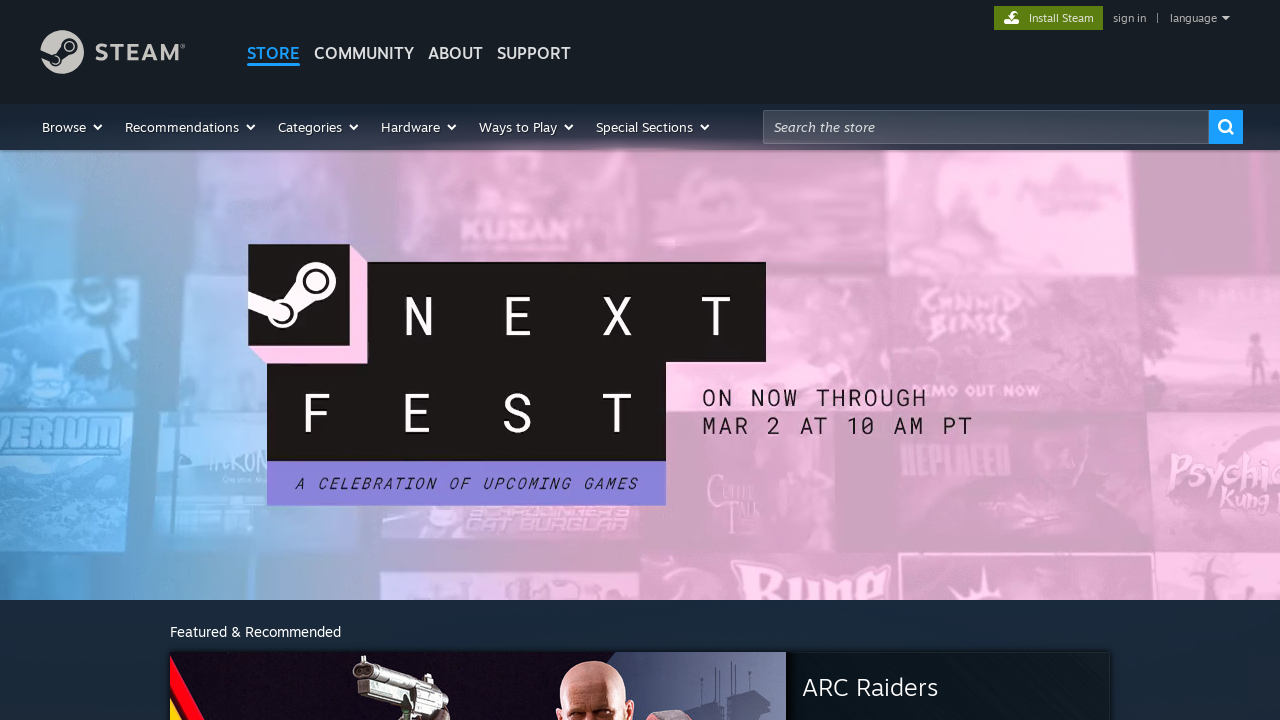

Extracted id attribute: tab_upcoming_content
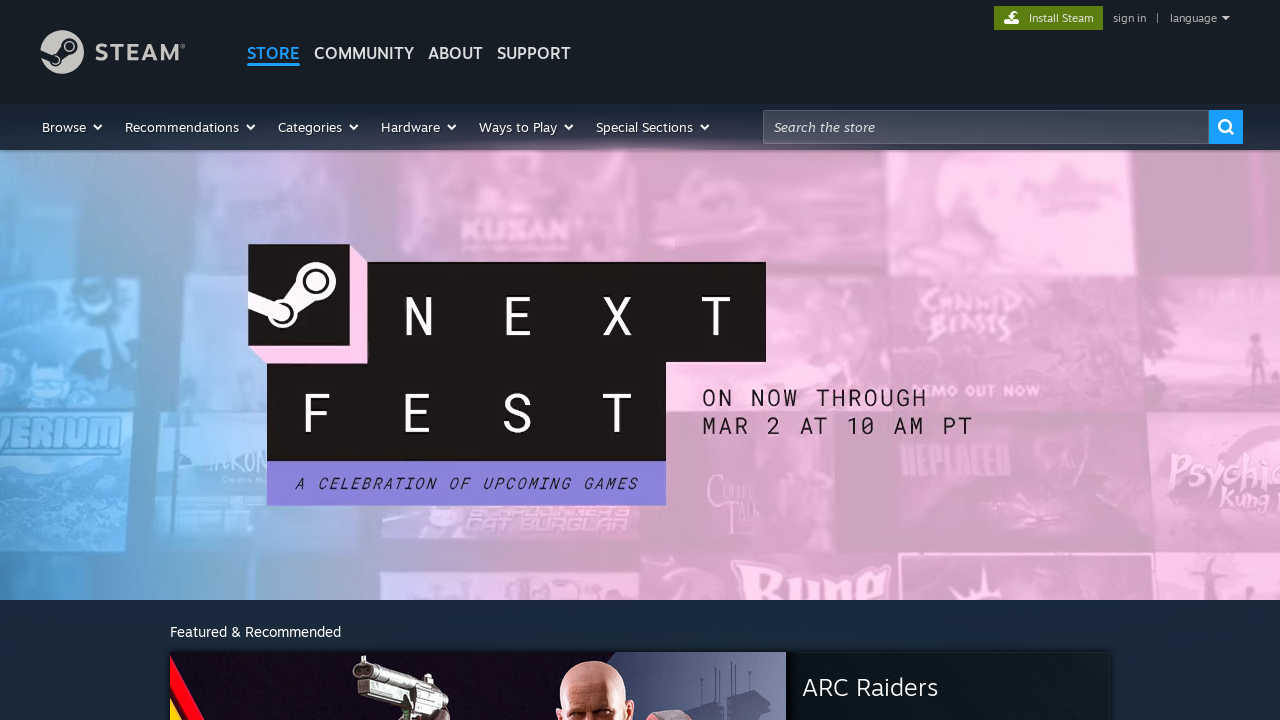

Extracted id attribute: tab_discounts
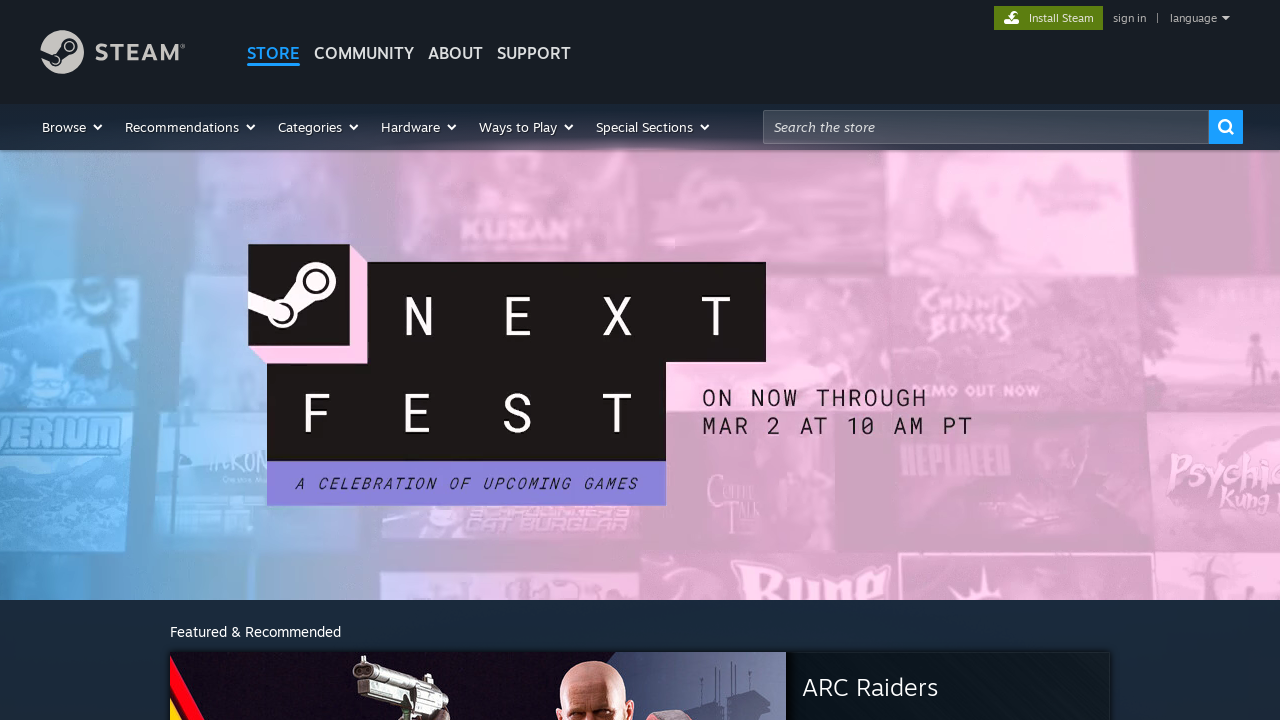

Extracted id attribute: tab_specials_content
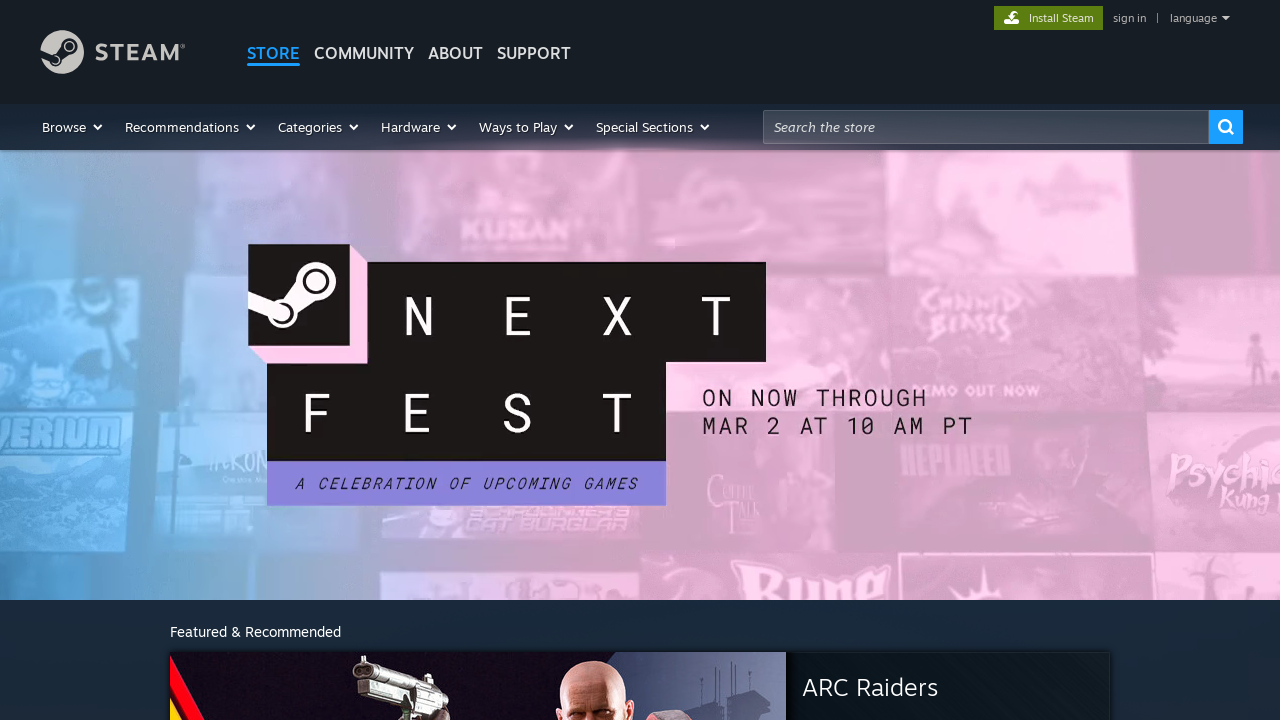

Extracted id attribute: home_tabs_TrendingFree
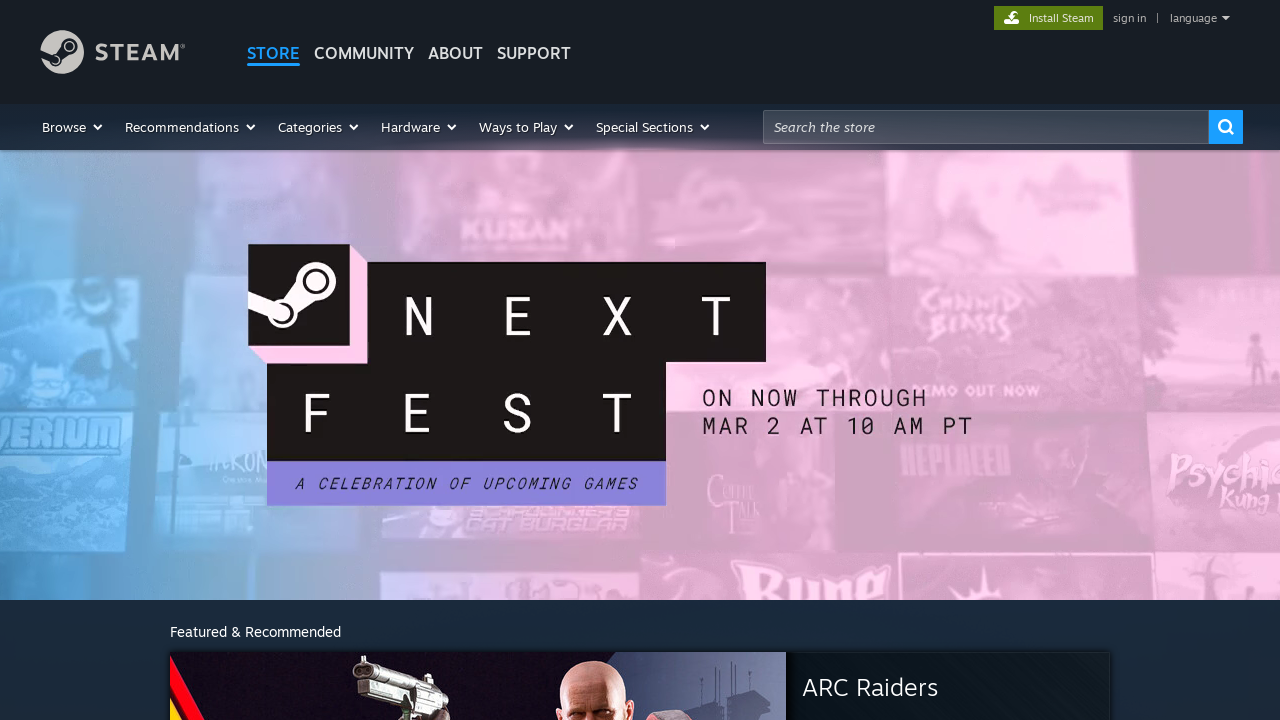

Extracted id attribute: tab_trendingfree_content
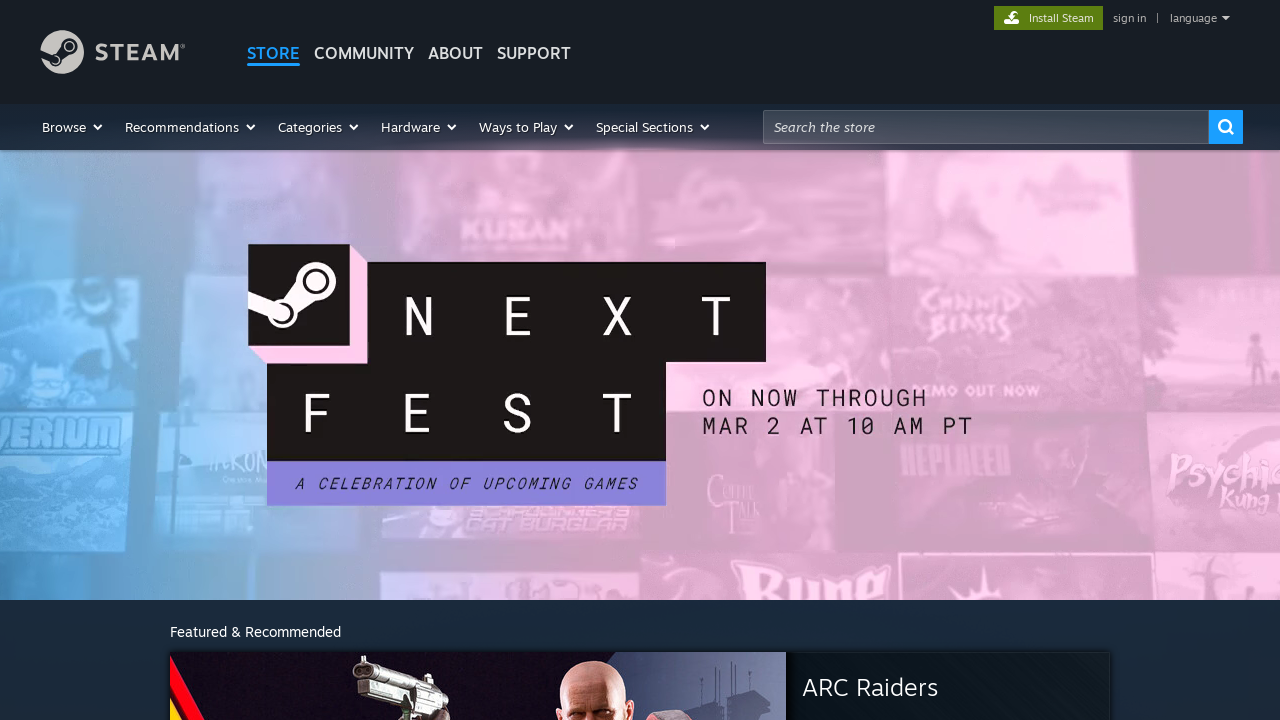

Extracted id attribute: tab_preview_container
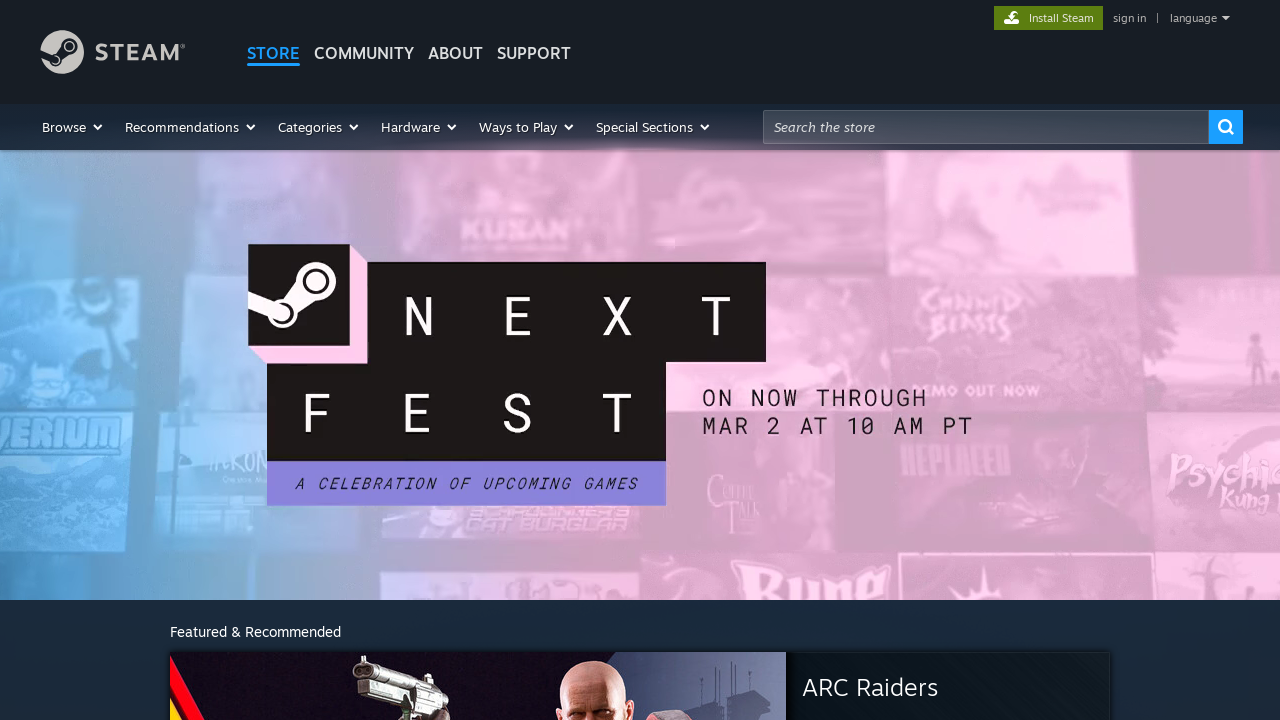

Extracted id attribute: store_tab_foryou_friends_recent
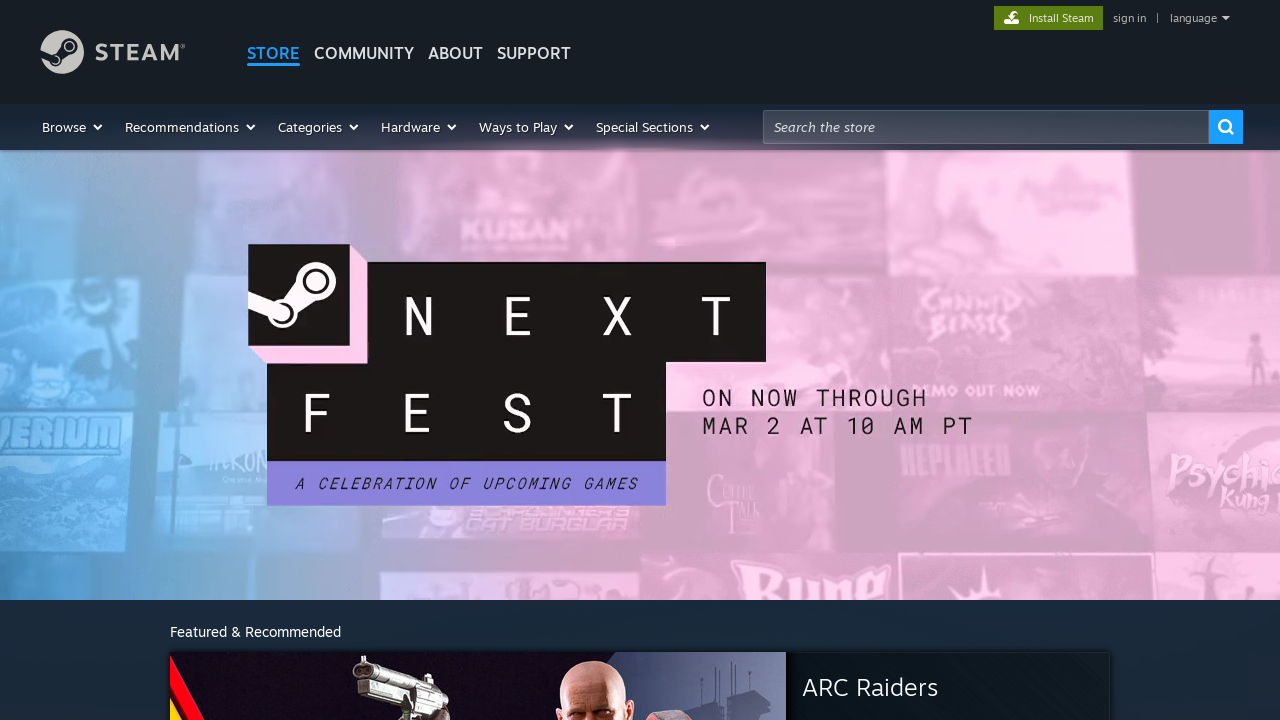

Extracted id attribute: friends_carousel
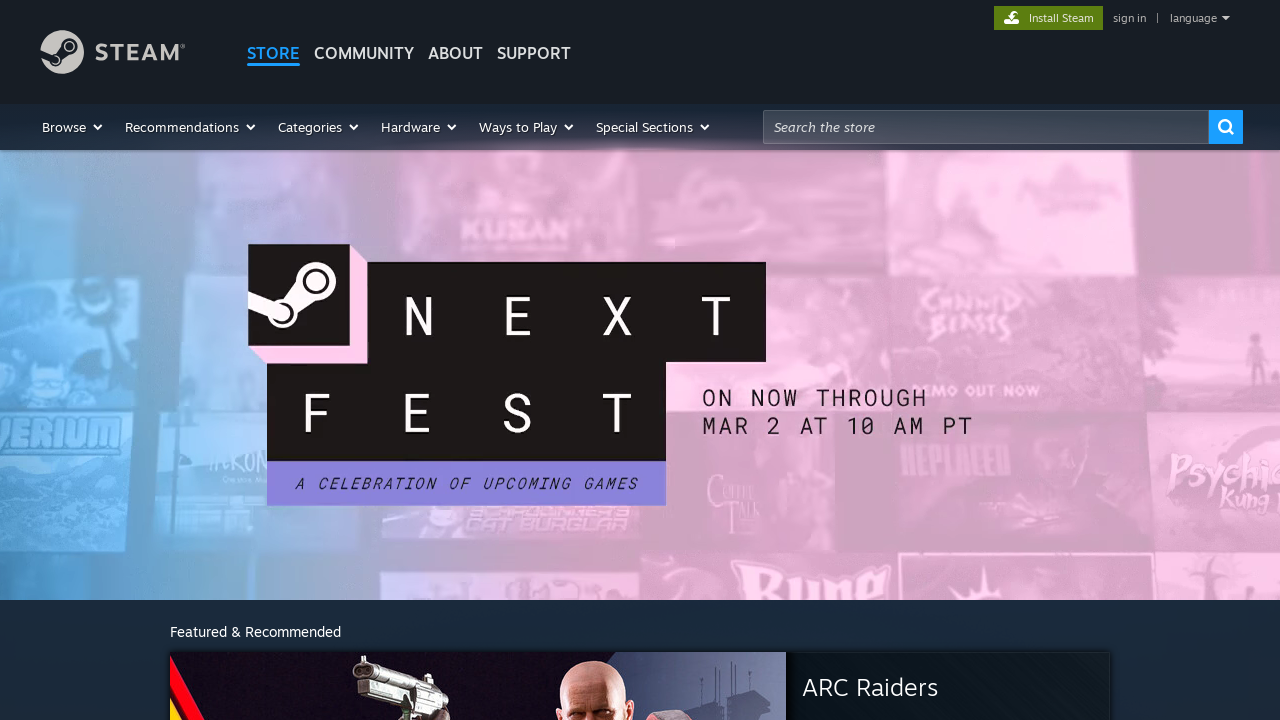

Extracted id attribute: browse_vr
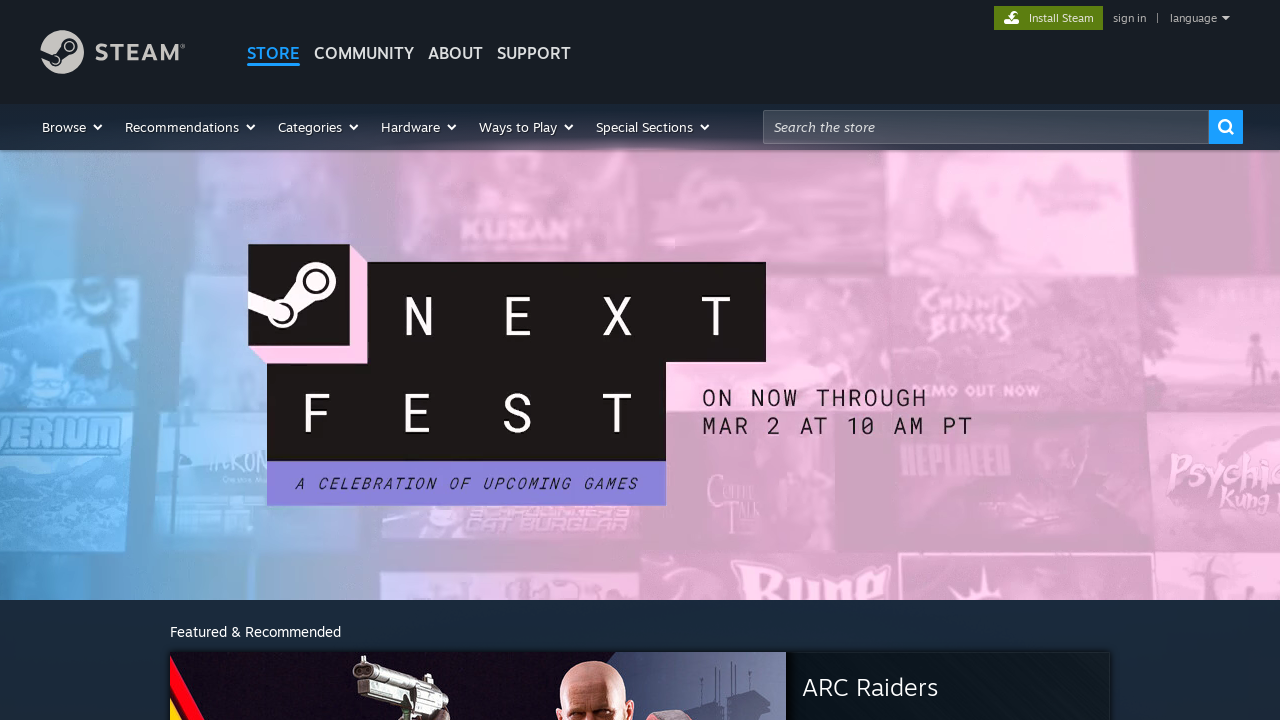

Extracted id attribute: homecontent_anchor
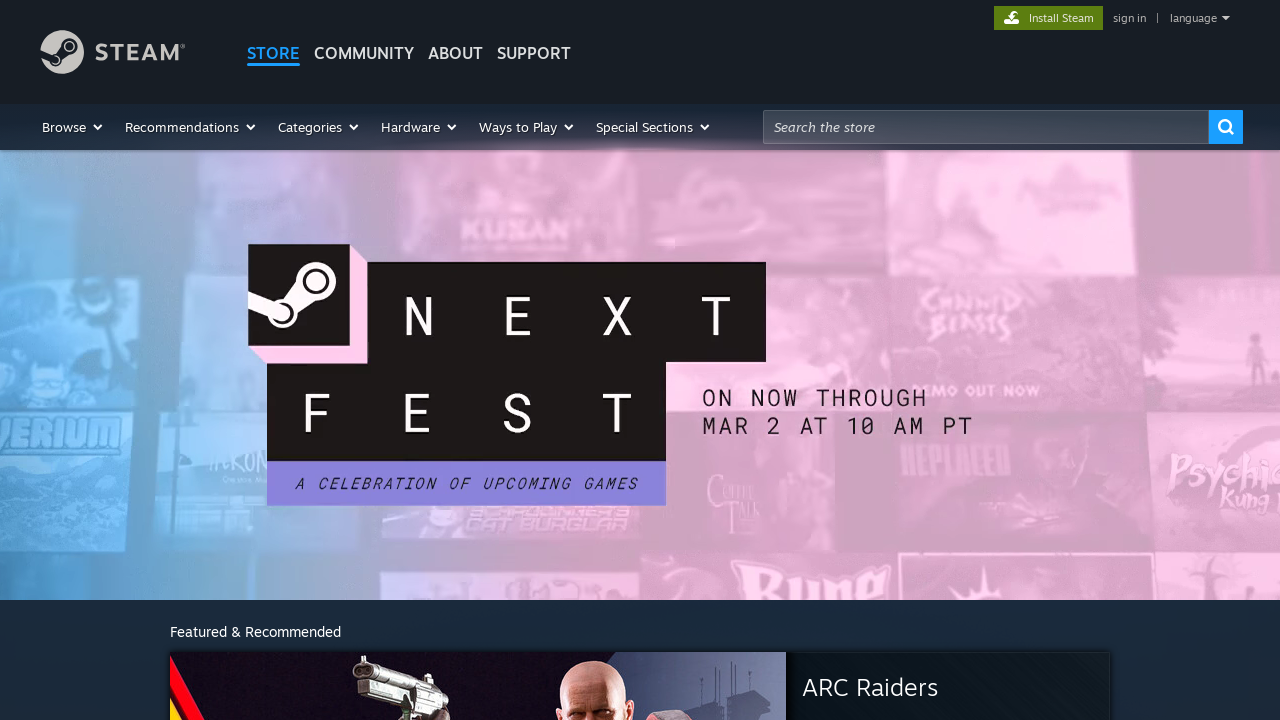

Extracted id attribute: content_callout
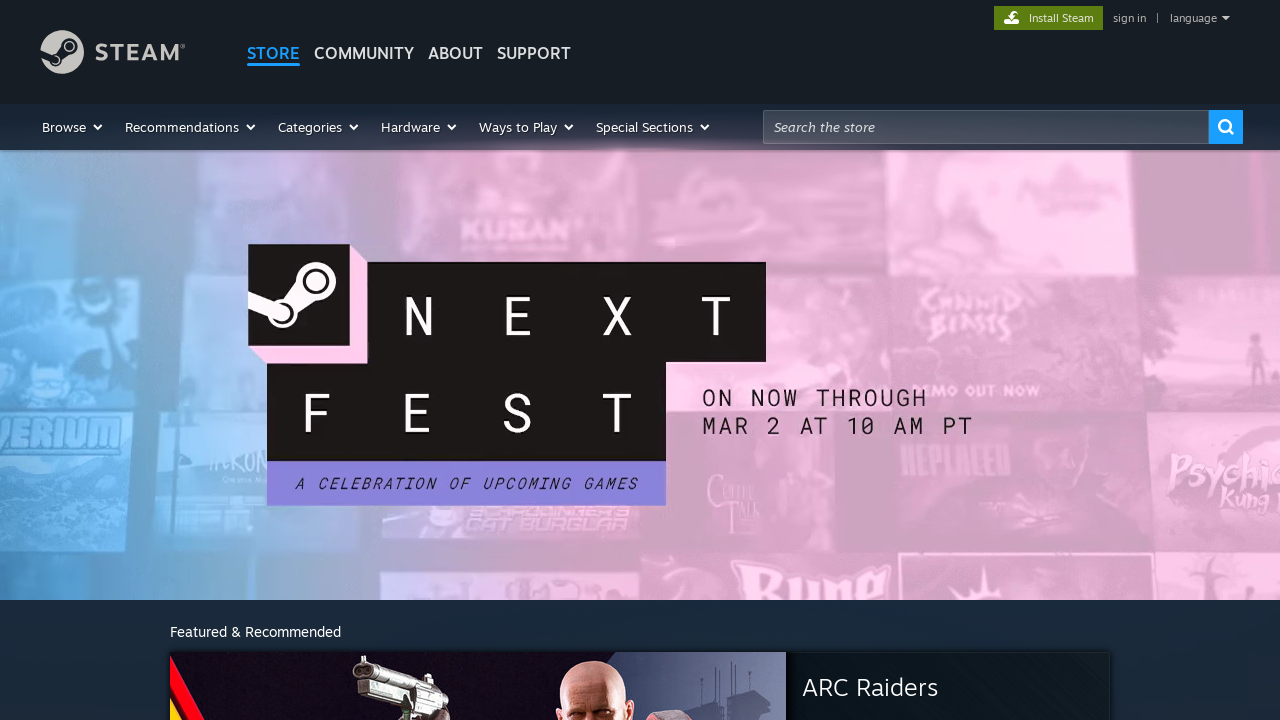

Extracted id attribute: content_login
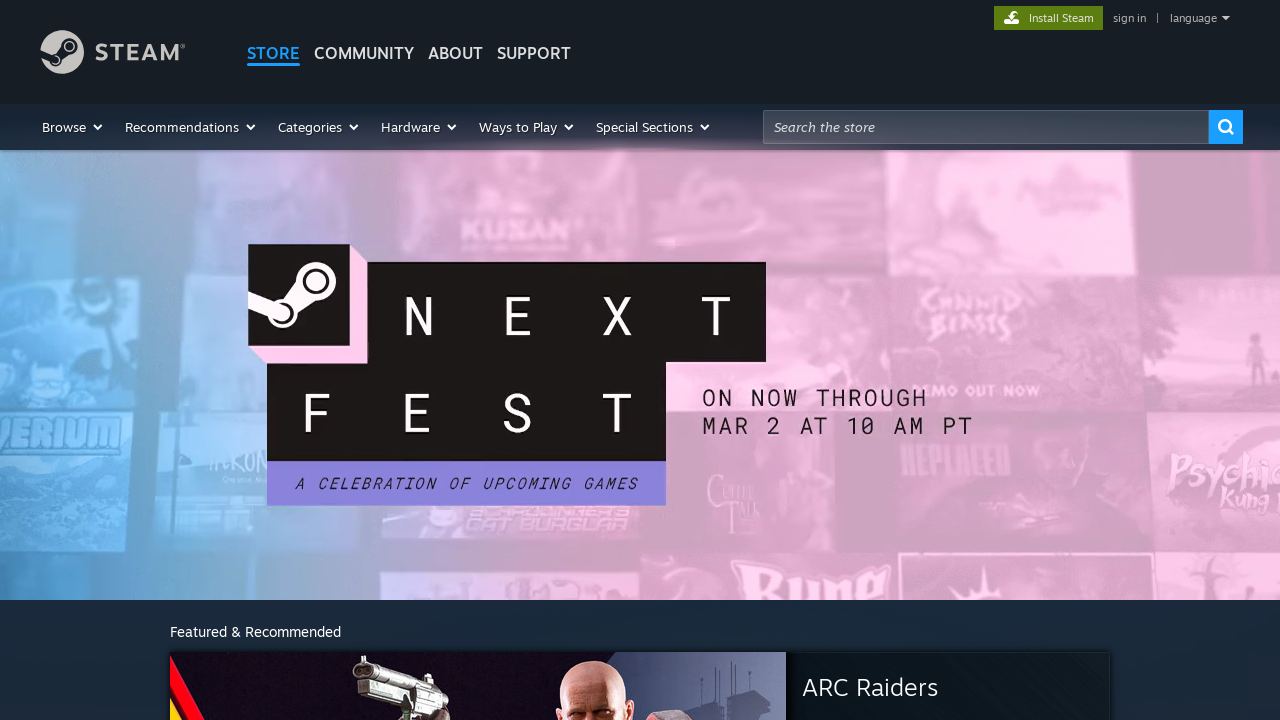

Extracted id attribute: footer_spacer
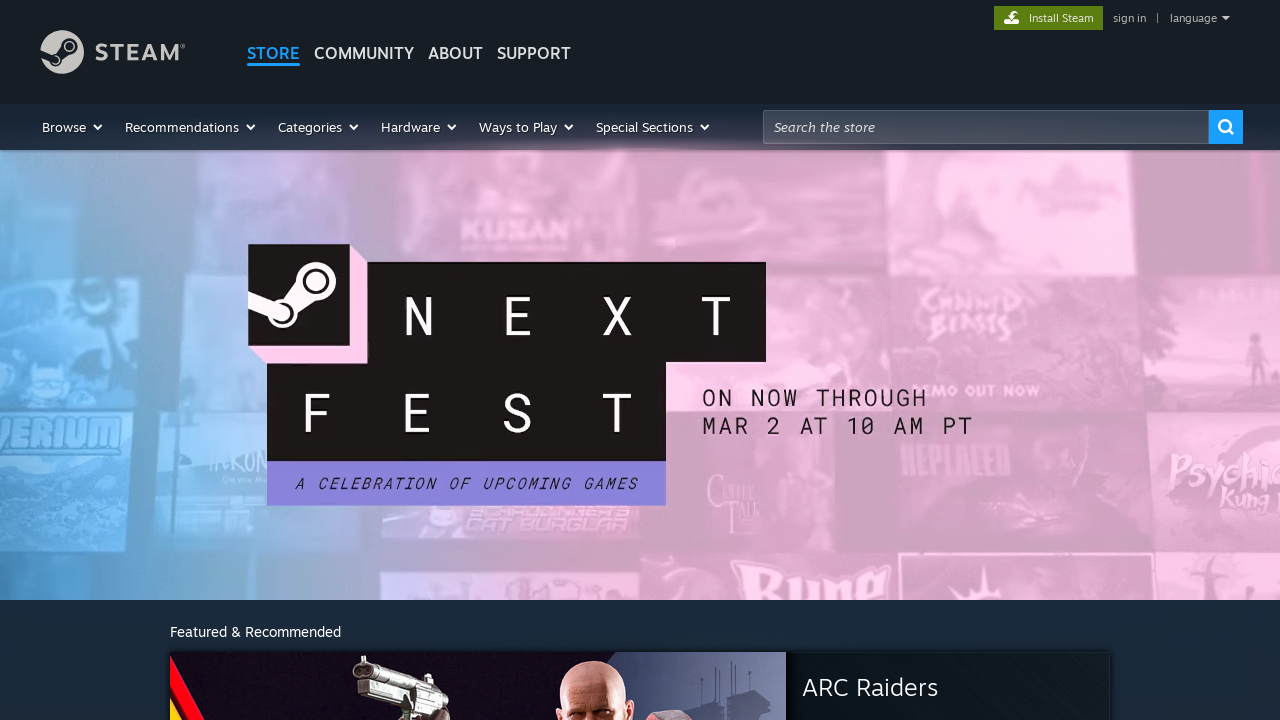

Extracted id attribute: footer
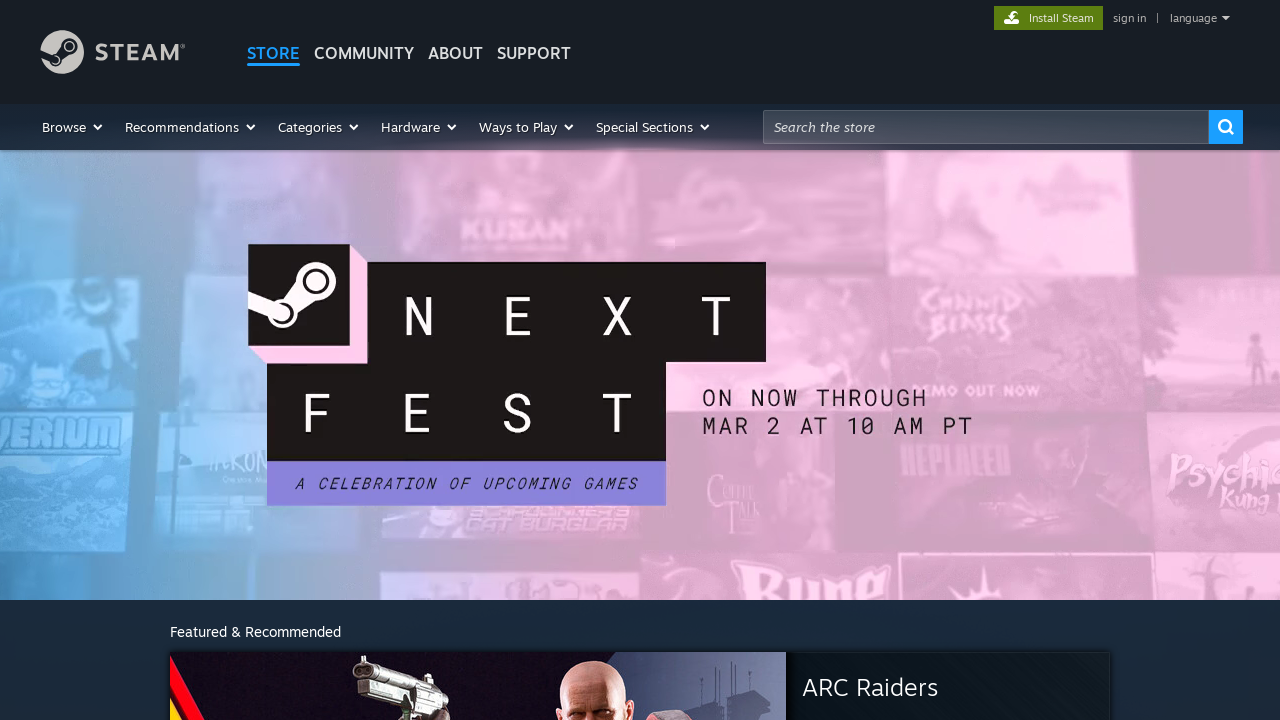

Extracted id attribute: footer_logo_steam
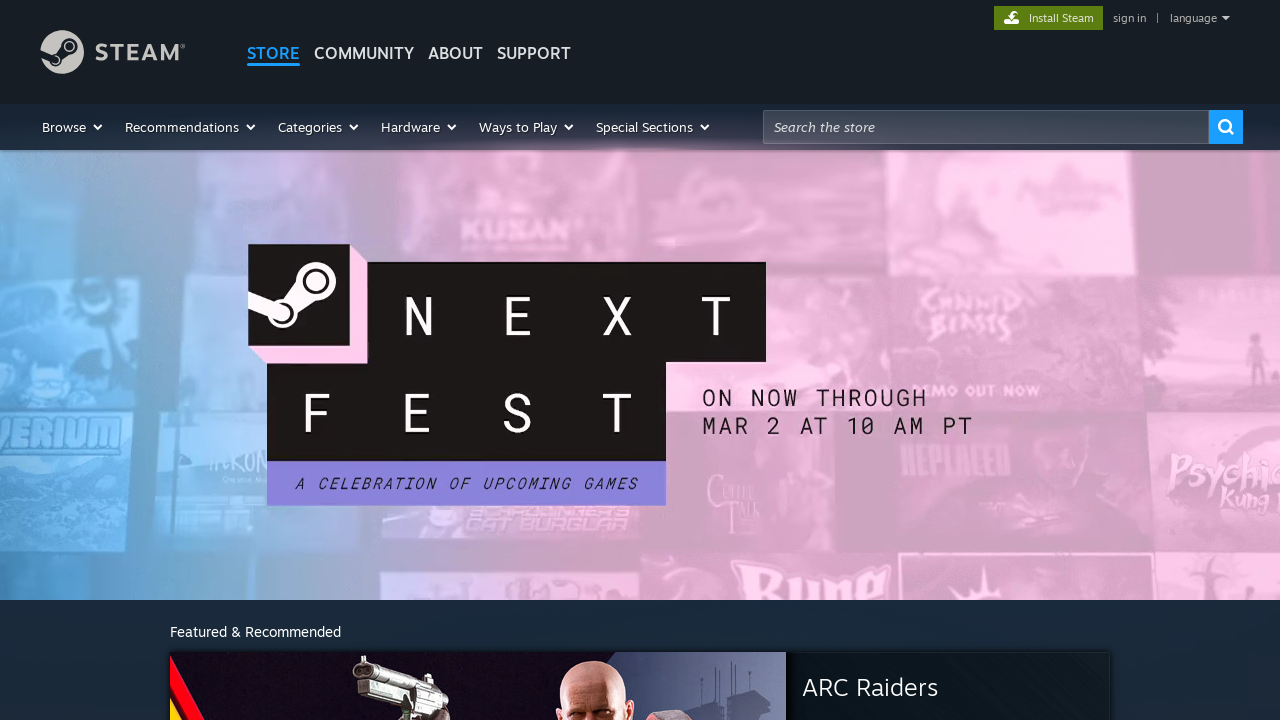

Extracted id attribute: footer_logo
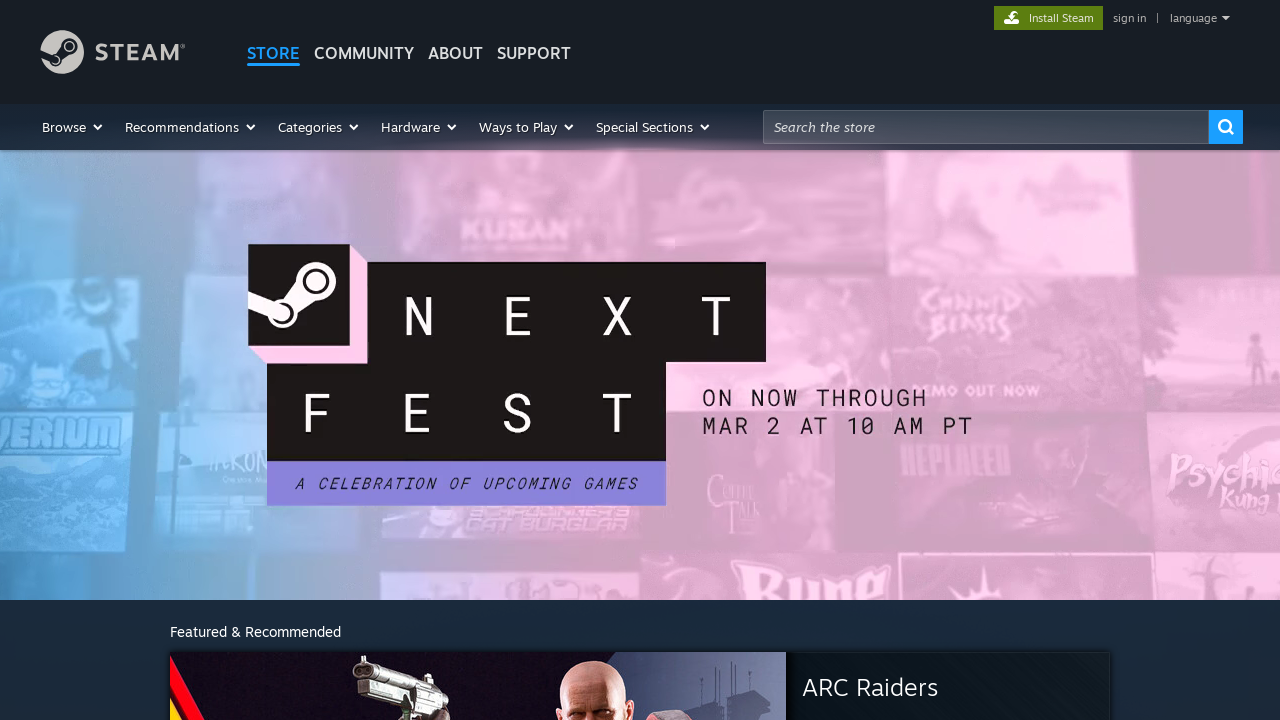

Extracted id attribute: footer_text
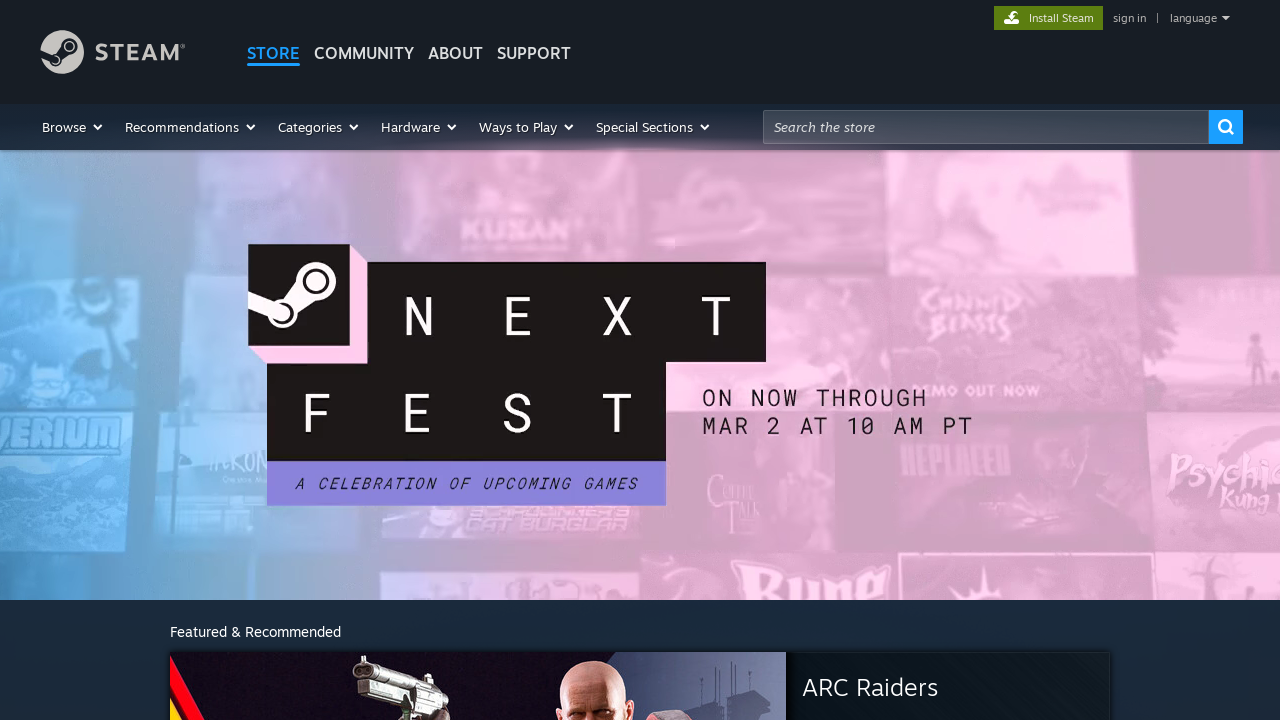

Extracted id attribute: content_seed
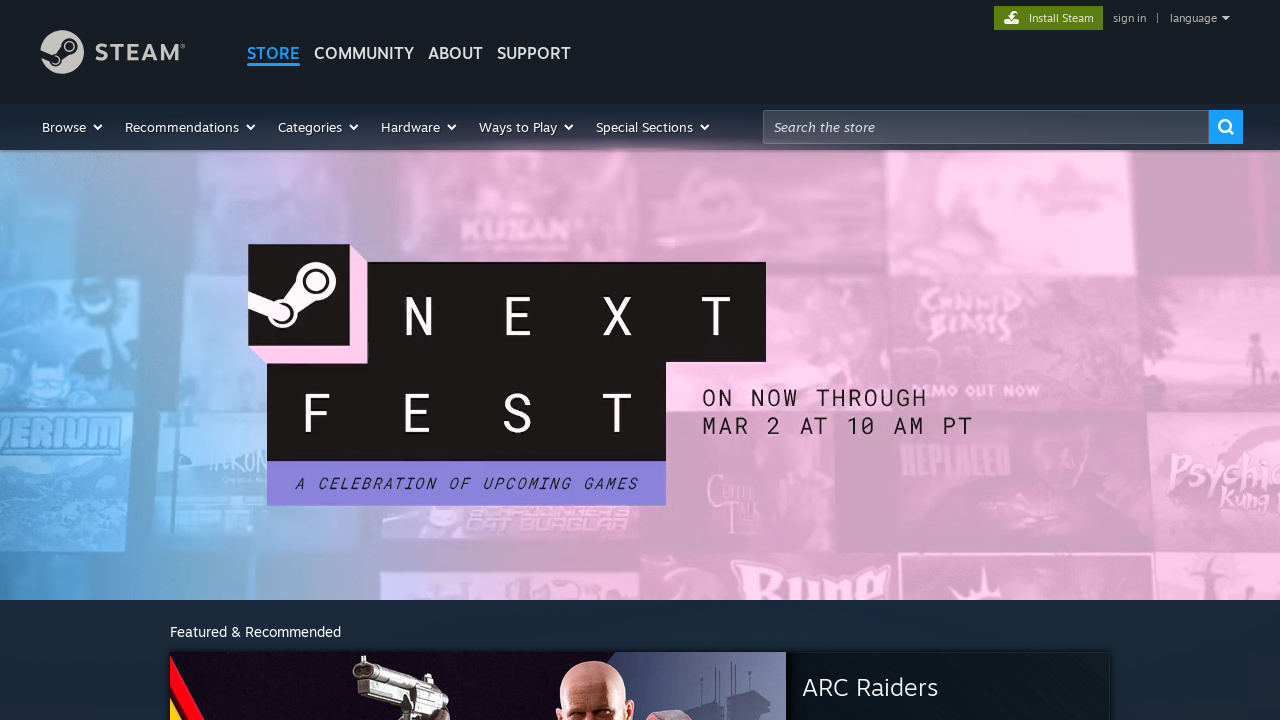

Extracted id attribute: content_more
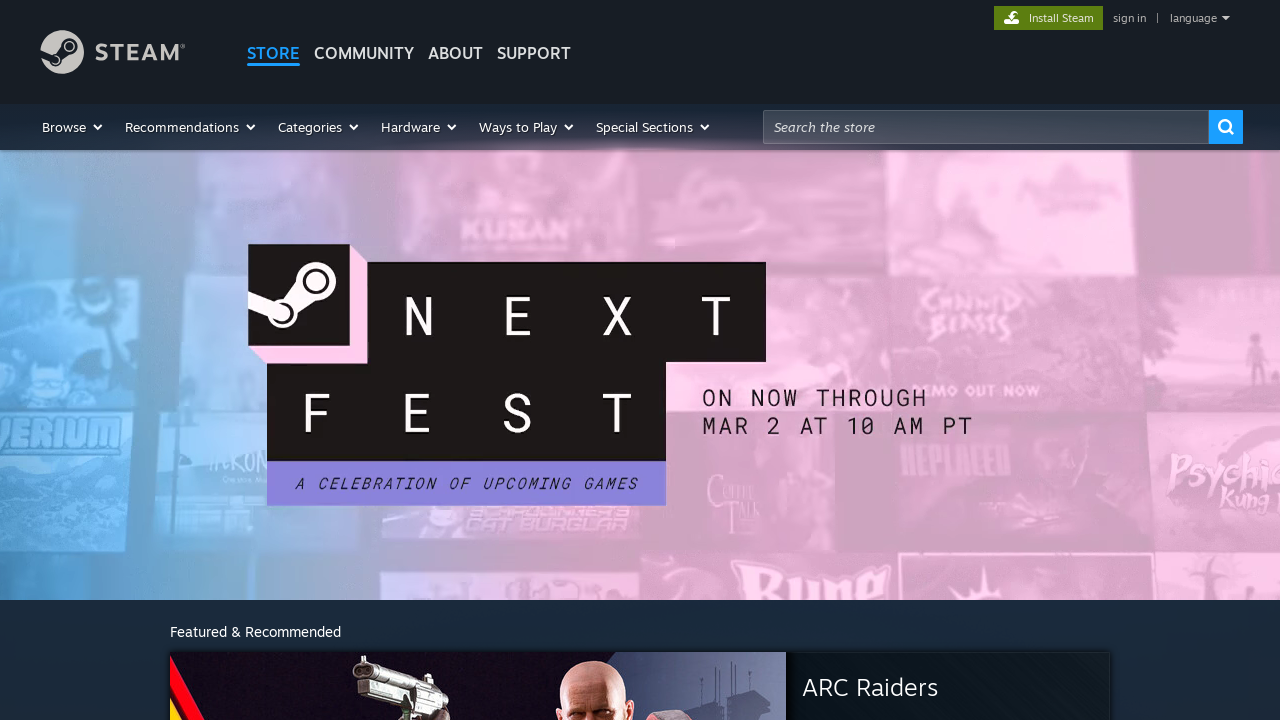

Extracted id attribute: content_out
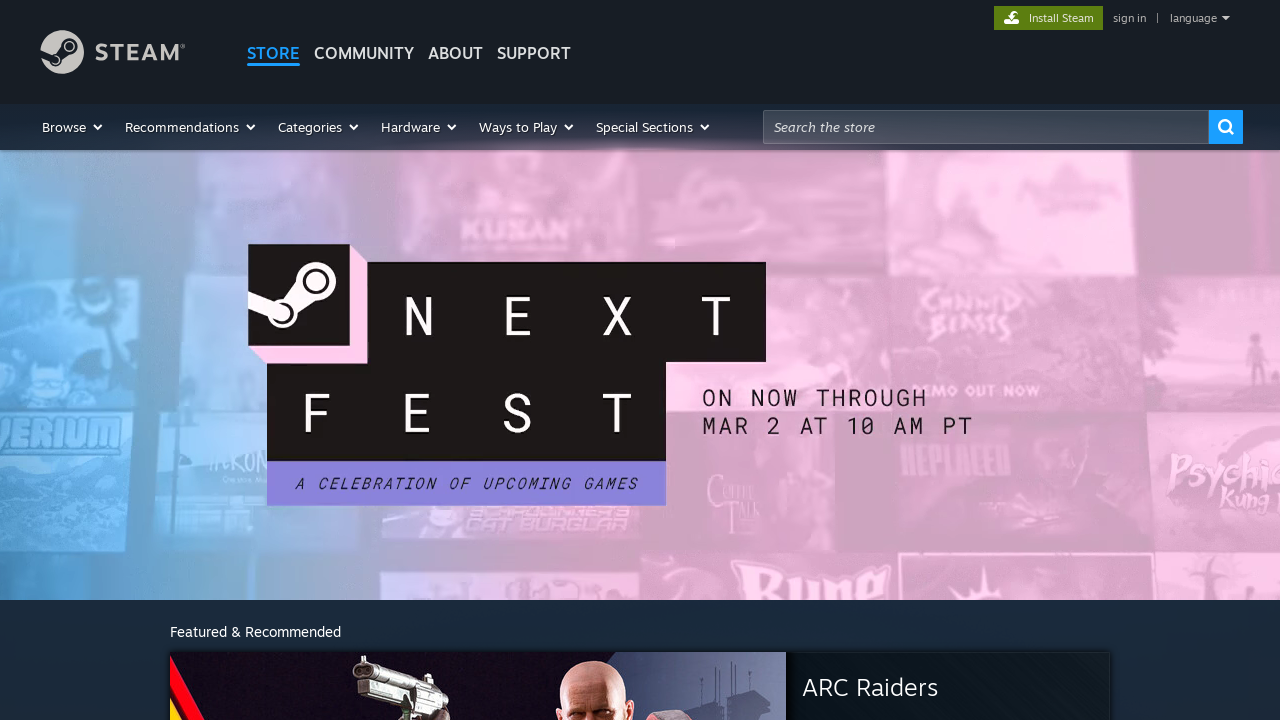

Extracted id attribute: content_none
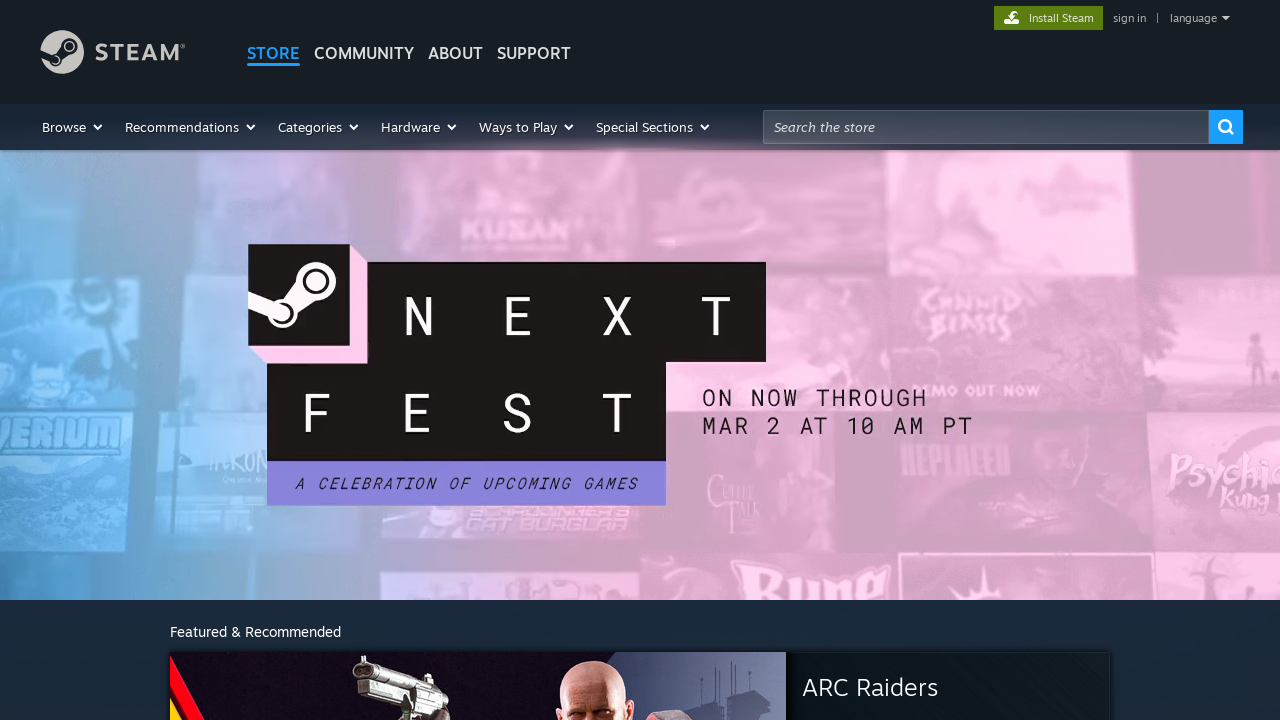

Extracted id attribute: content_loading
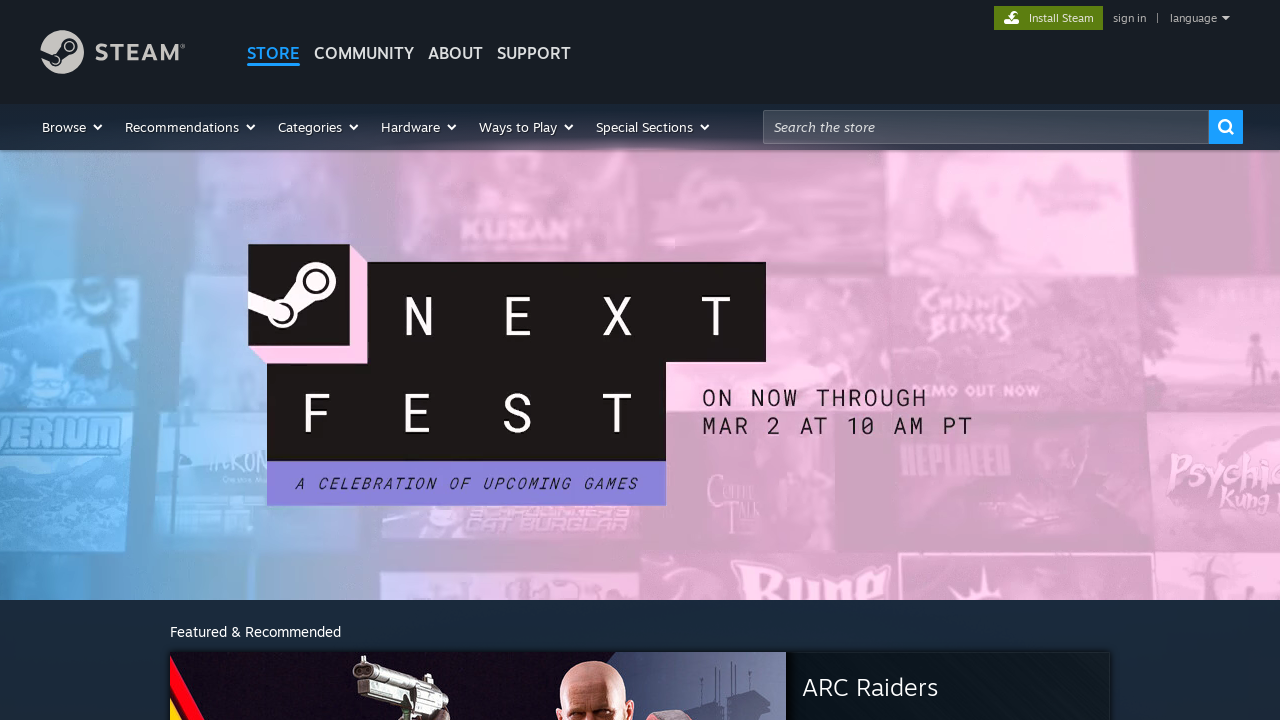

Extracted id attribute: LoadingContent
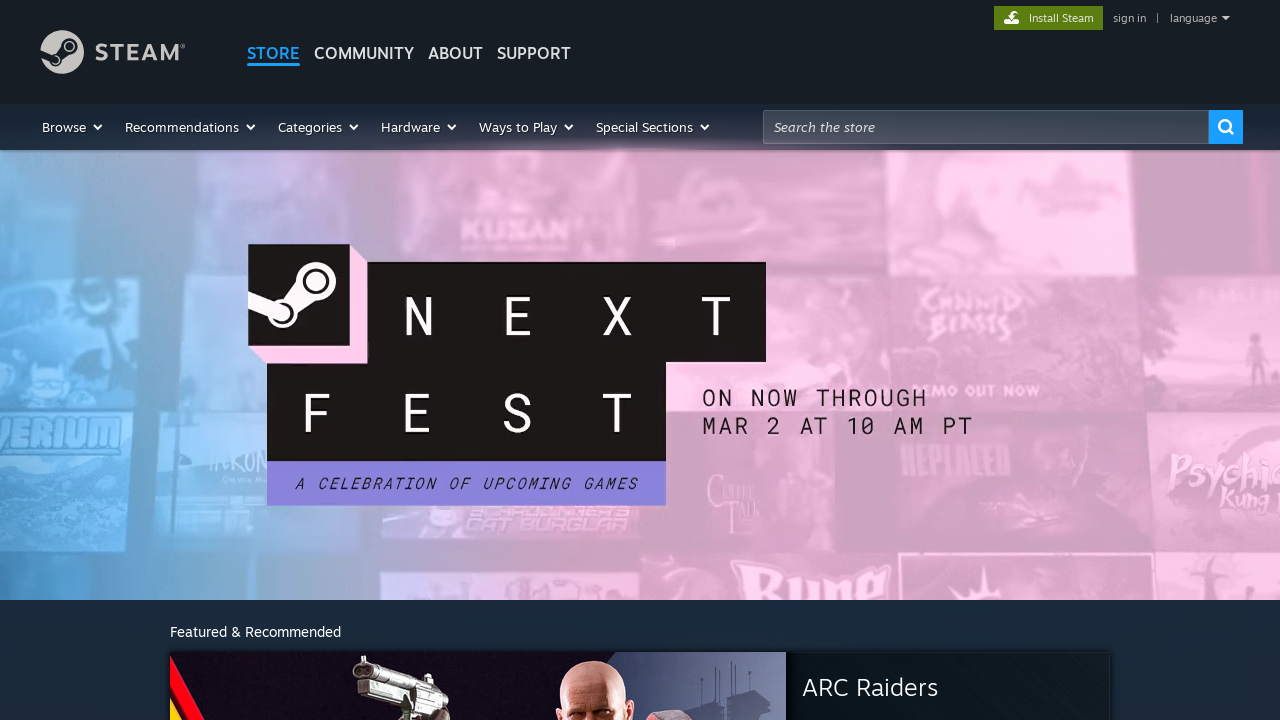

Extracted body text from page
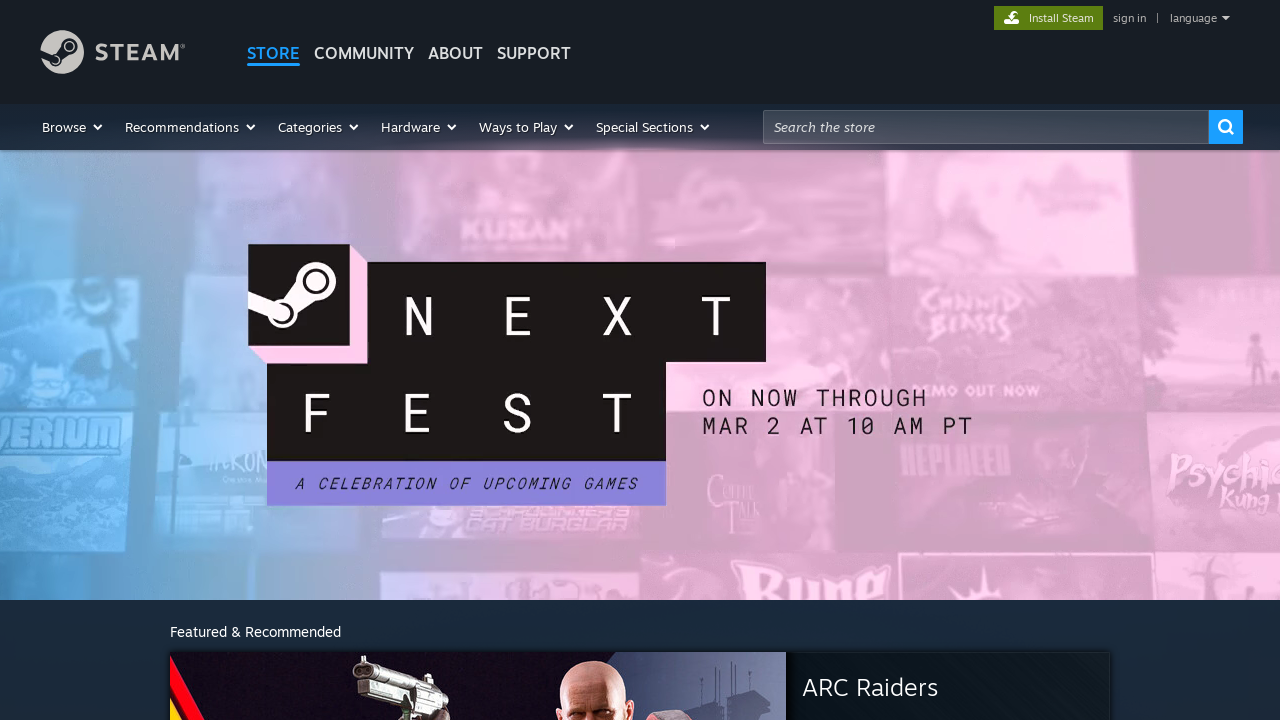

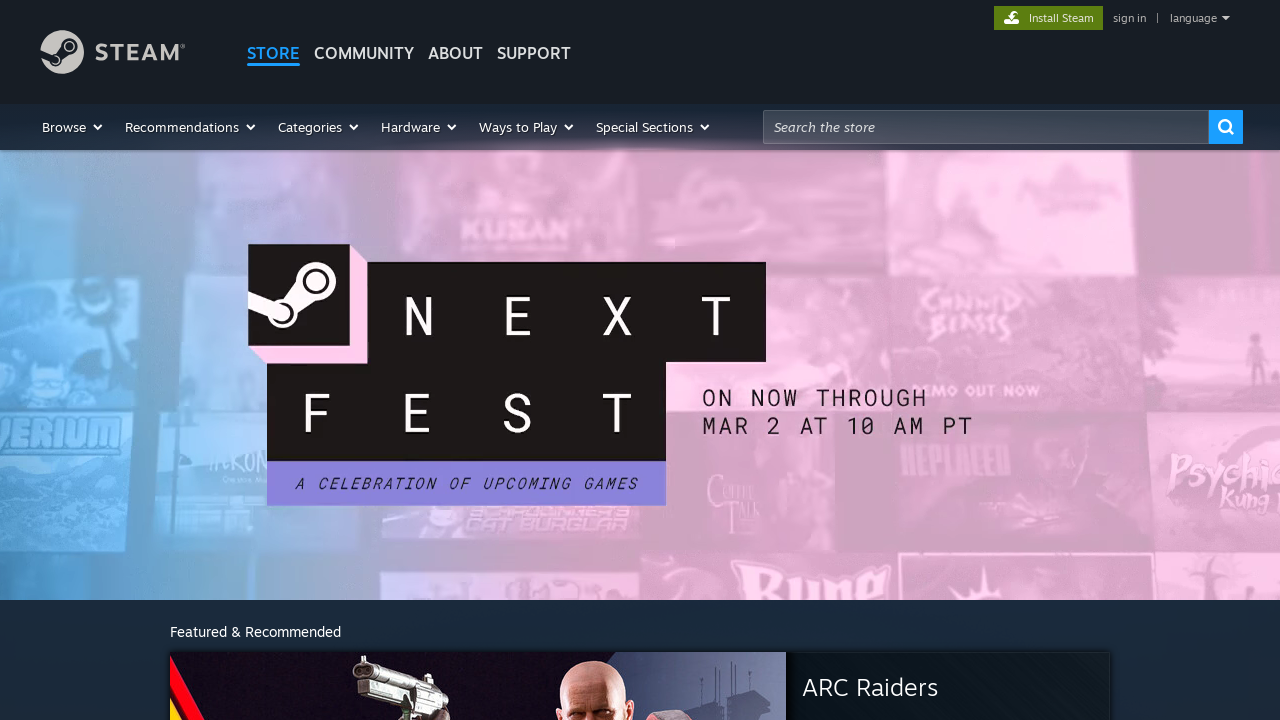